Clicks on each featured category link on the homepage and navigates back, verifying navigation works for all categories

Starting URL: https://www.webstaurantstore.com/

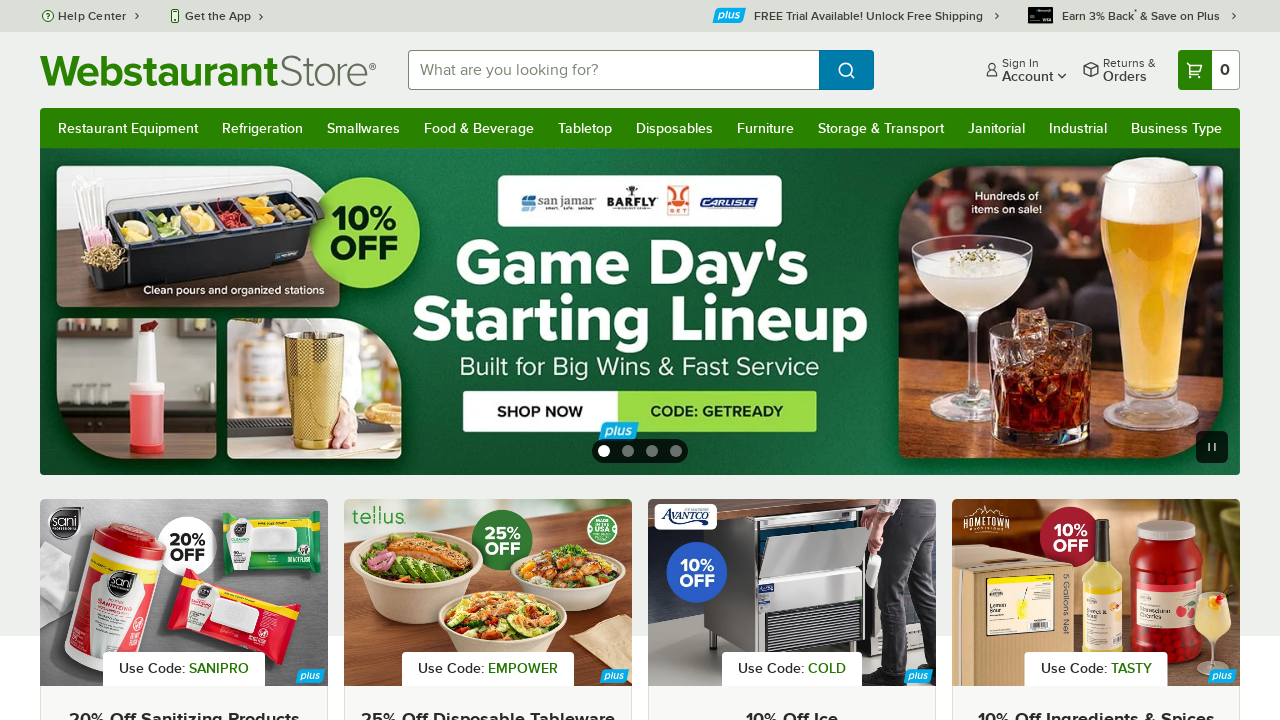

Featured category links loaded on homepage
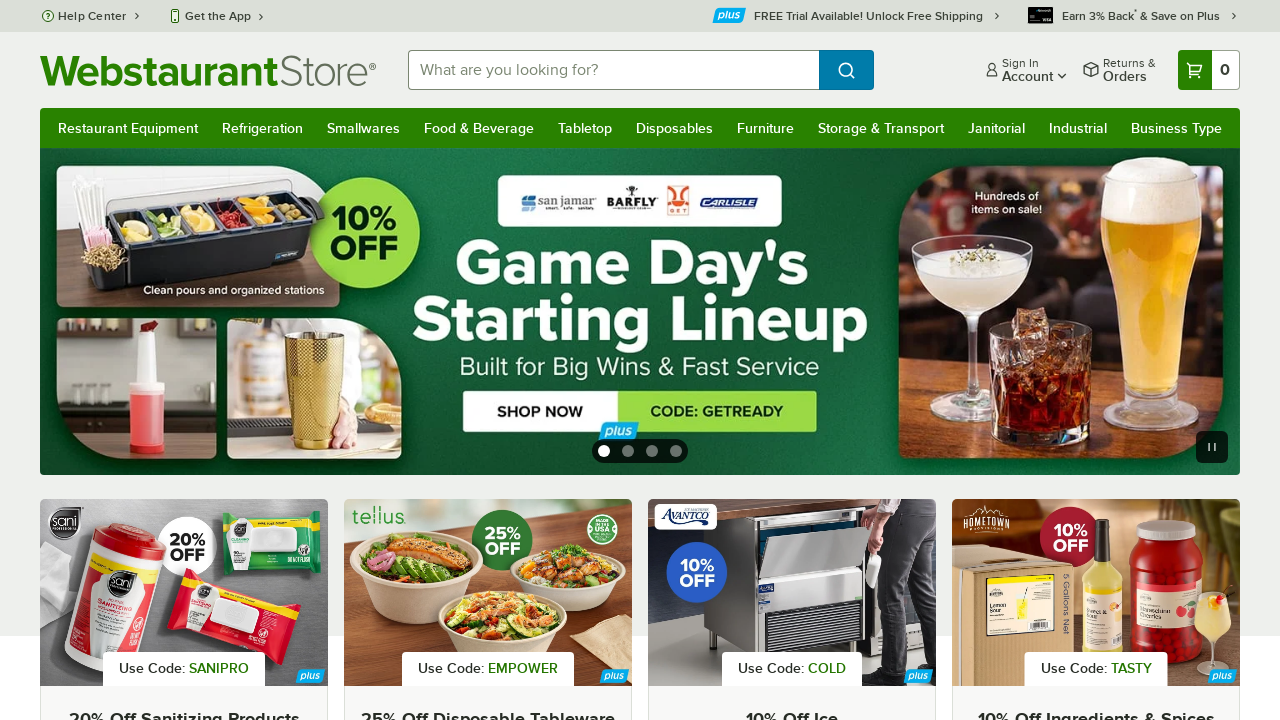

Found 18 featured category links
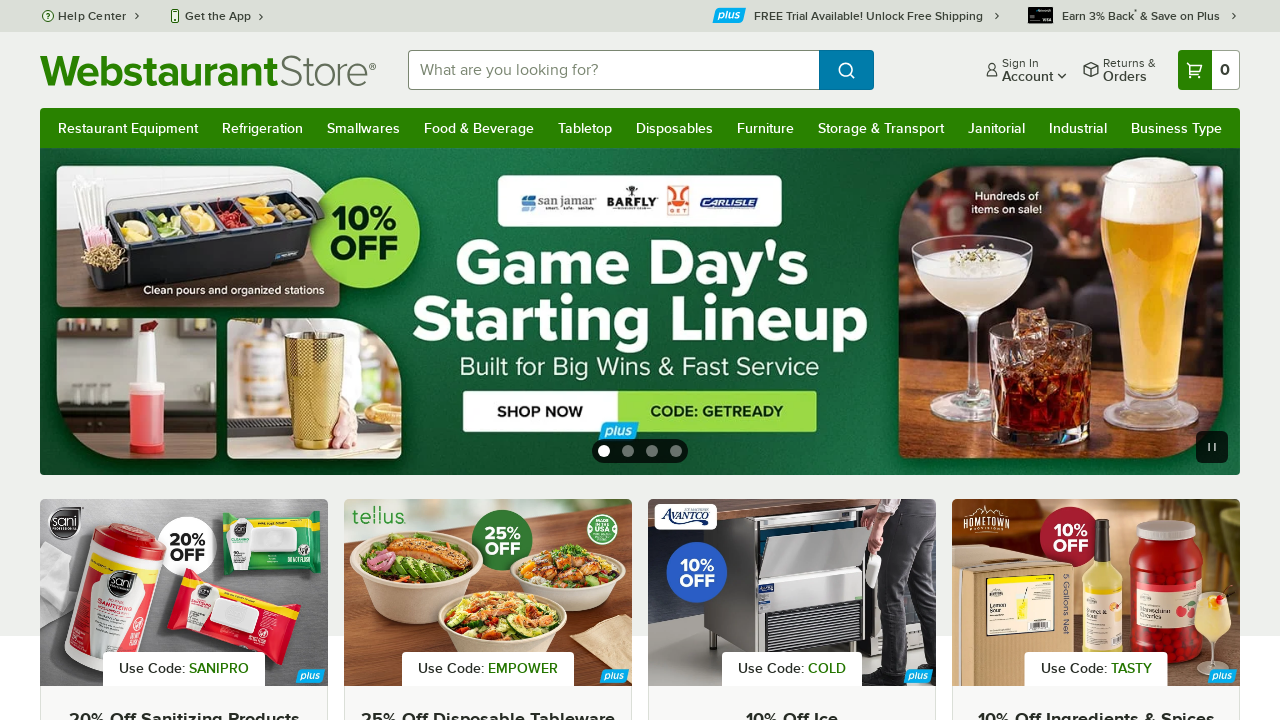

Clicked on category 1 of 18 at (135, 361) on xpath=//li[@class='text-center mb-8 group lt:mb-4'] >> nth=0
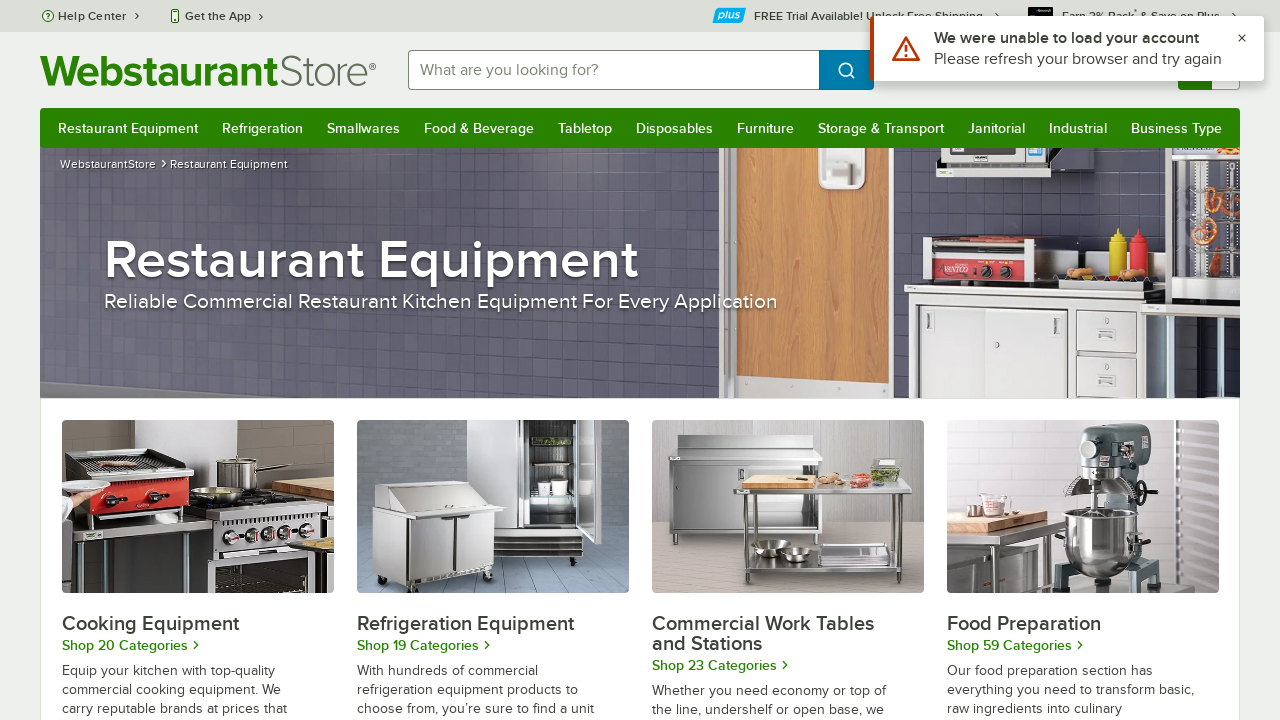

Category 1 page loaded successfully
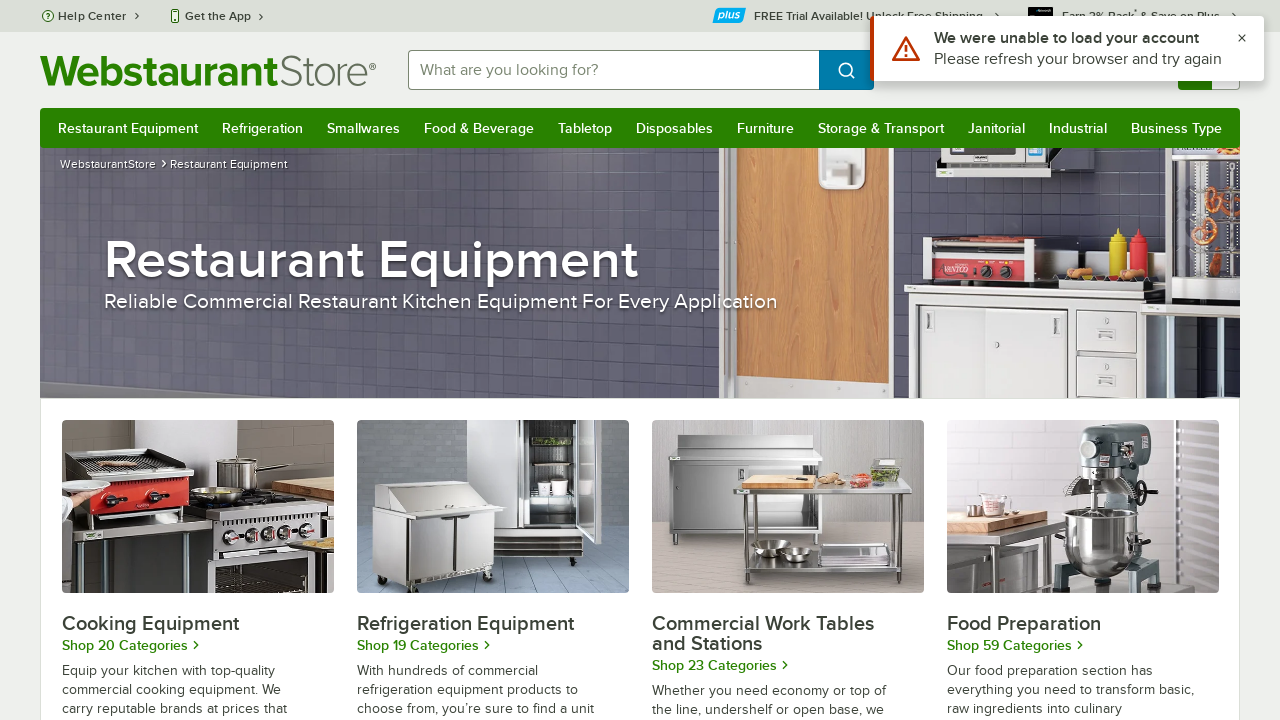

Navigated back from category 1
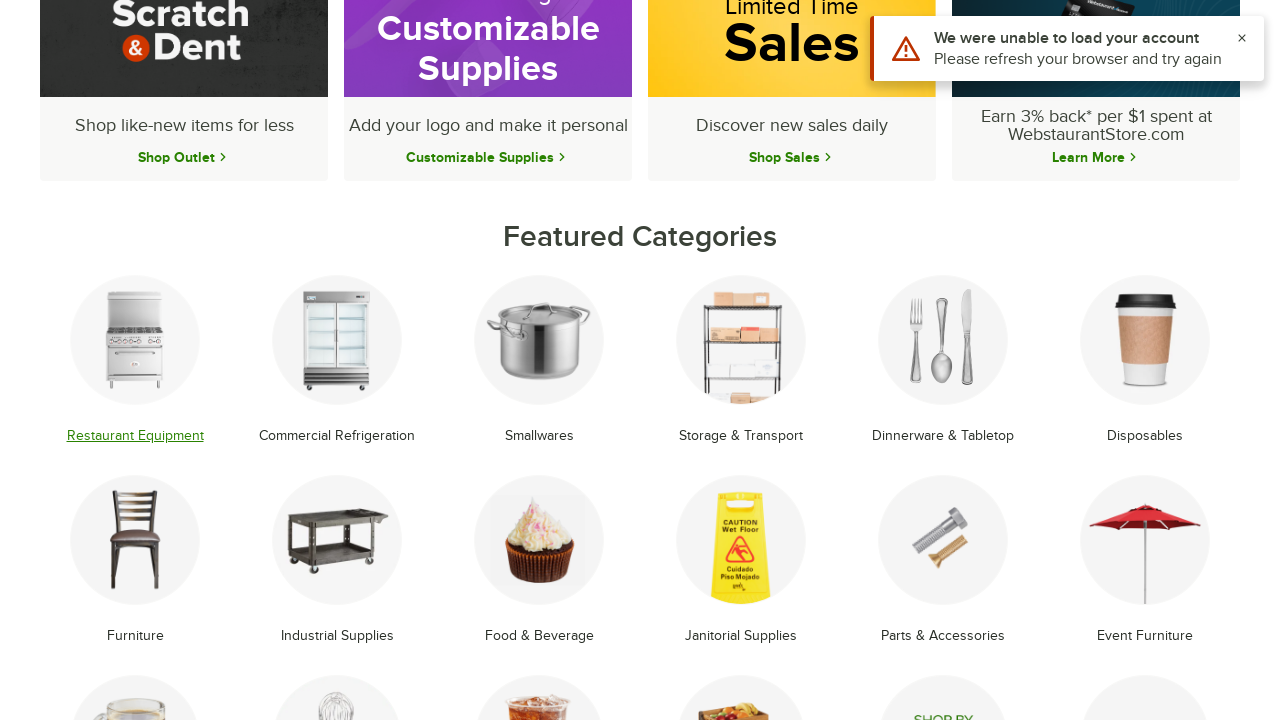

Refreshed homepage after navigating back from category 1
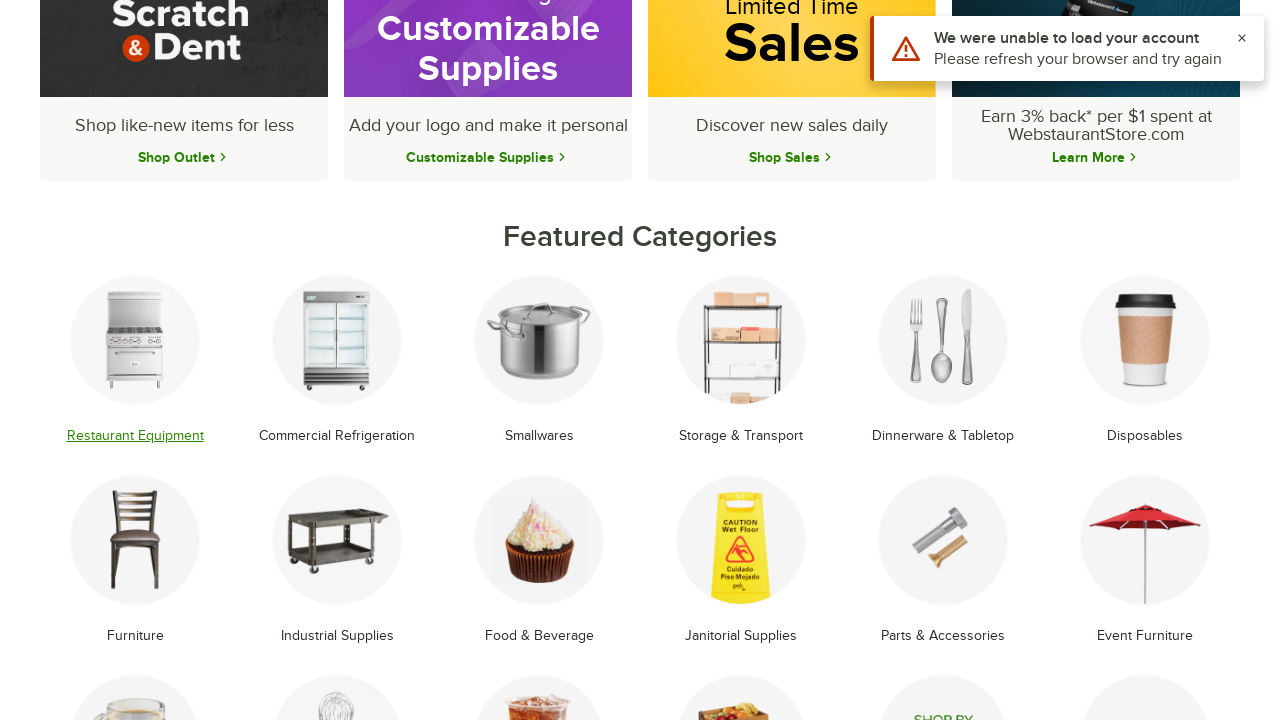

Featured categories reloaded on homepage
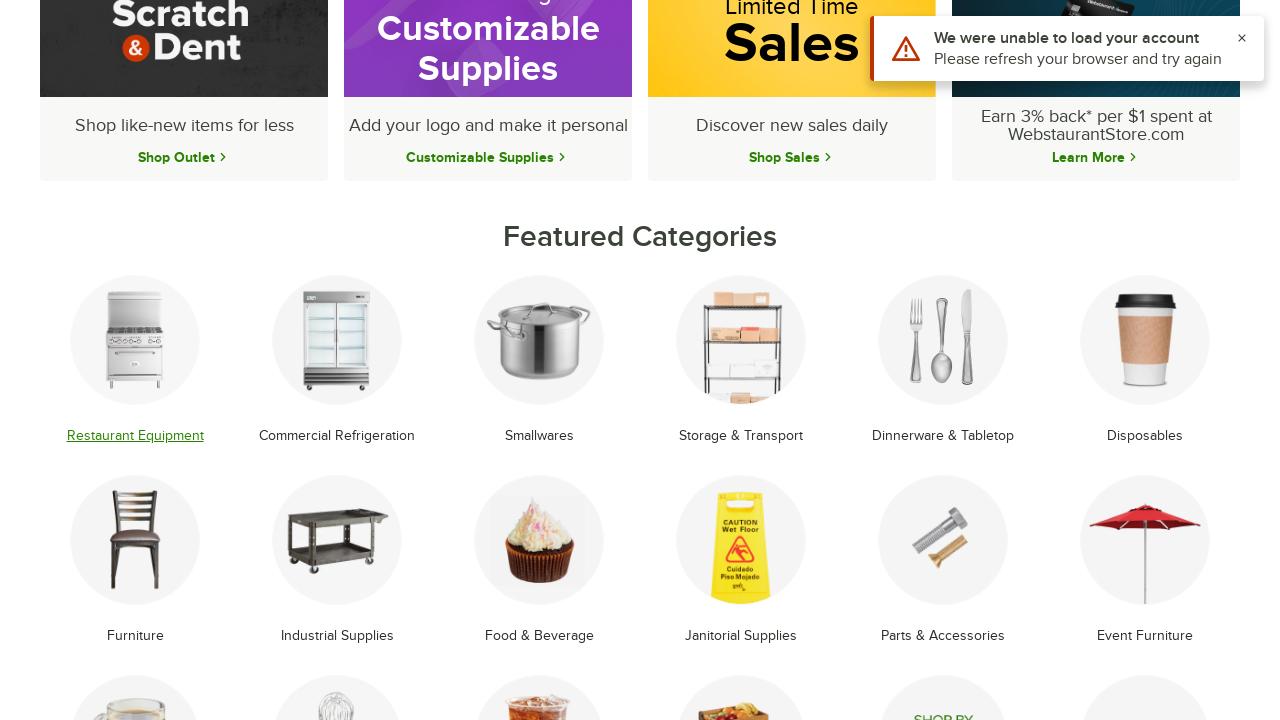

Clicked on category 2 of 18 at (337, 361) on xpath=//li[@class='text-center mb-8 group lt:mb-4'] >> nth=1
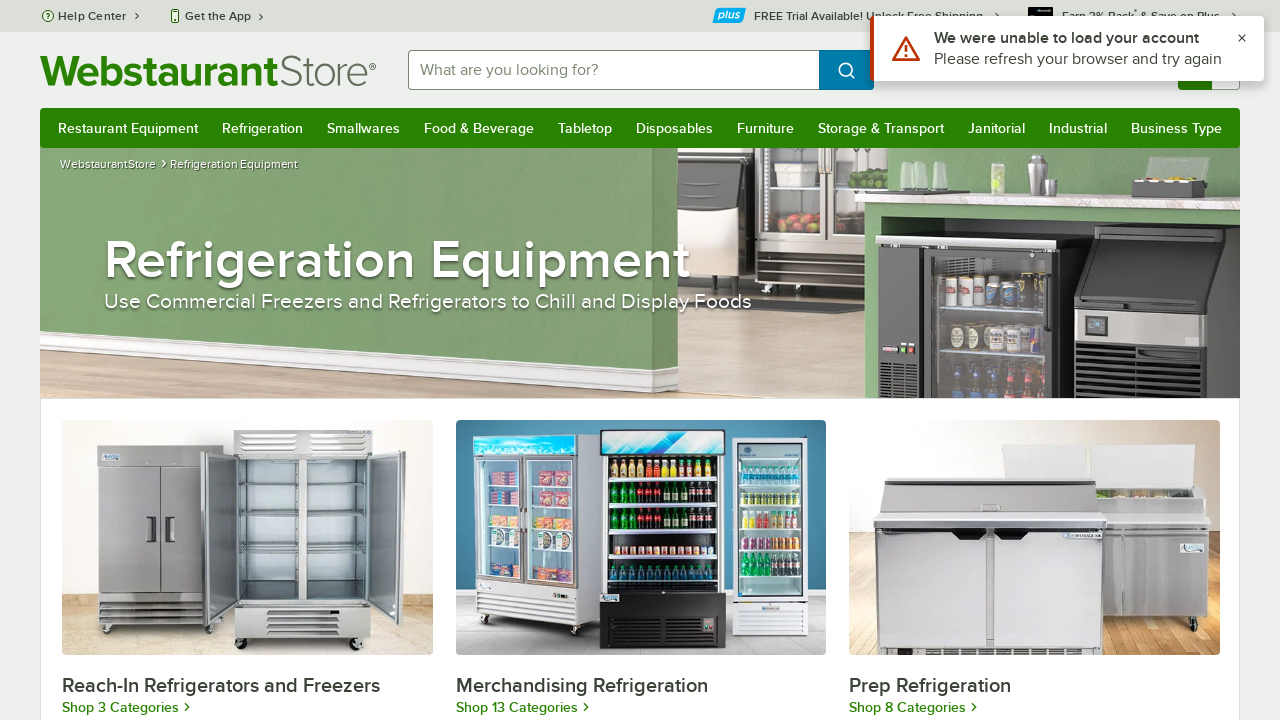

Category 2 page loaded successfully
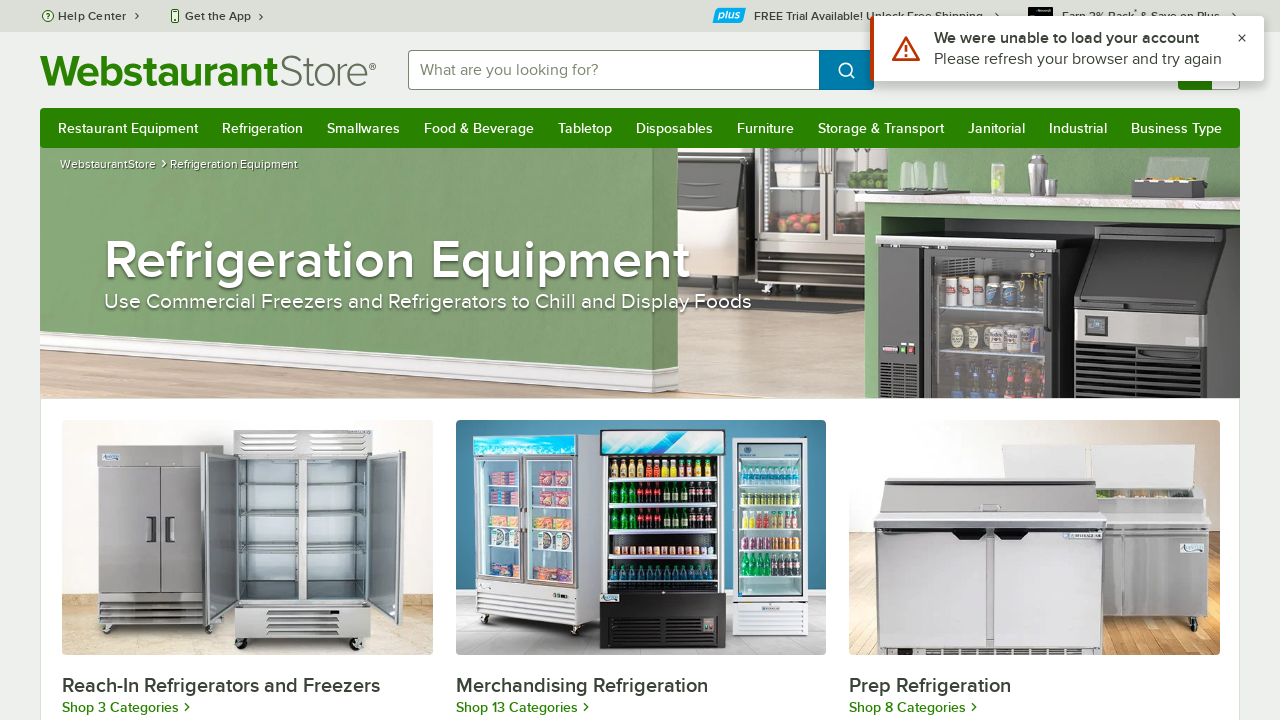

Navigated back from category 2
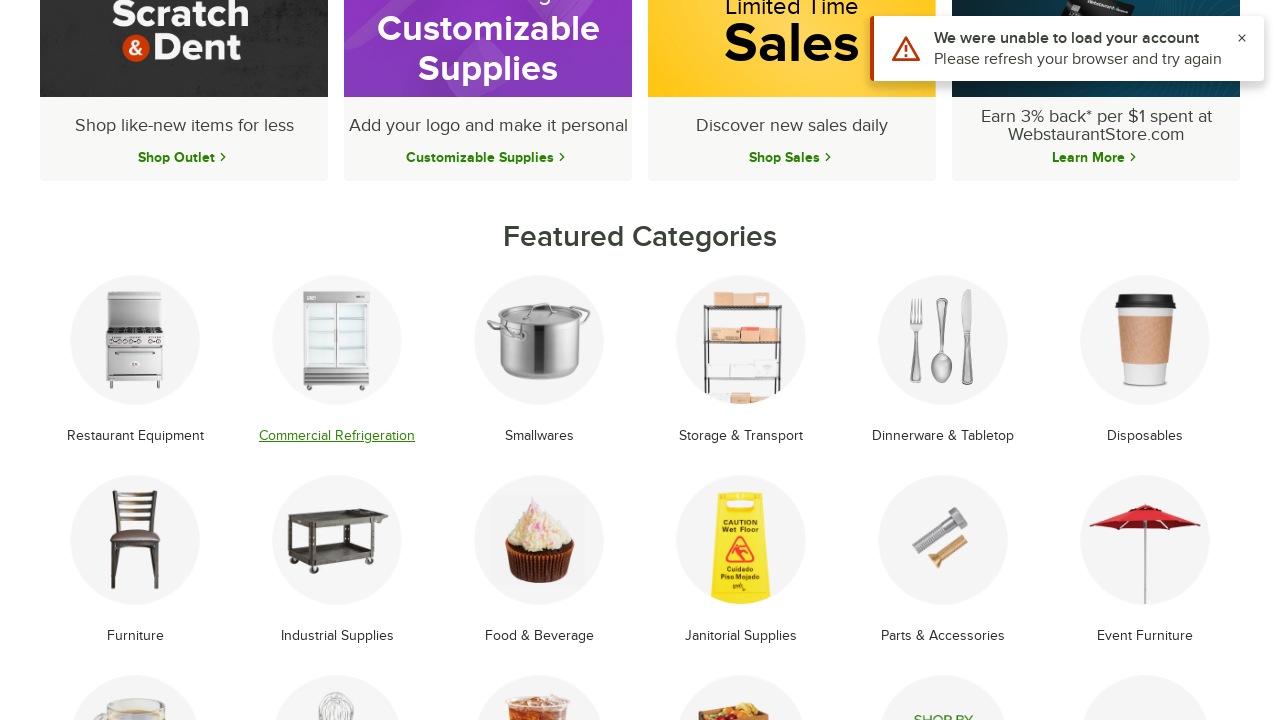

Refreshed homepage after navigating back from category 2
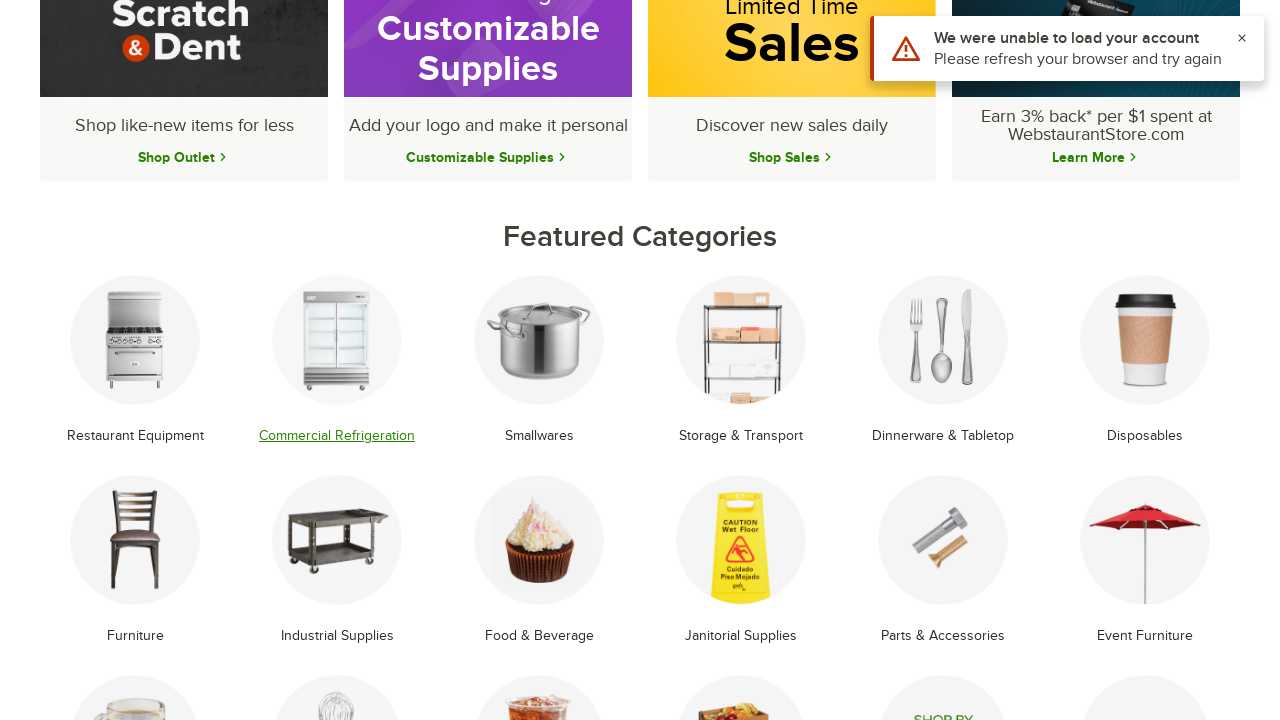

Featured categories reloaded on homepage
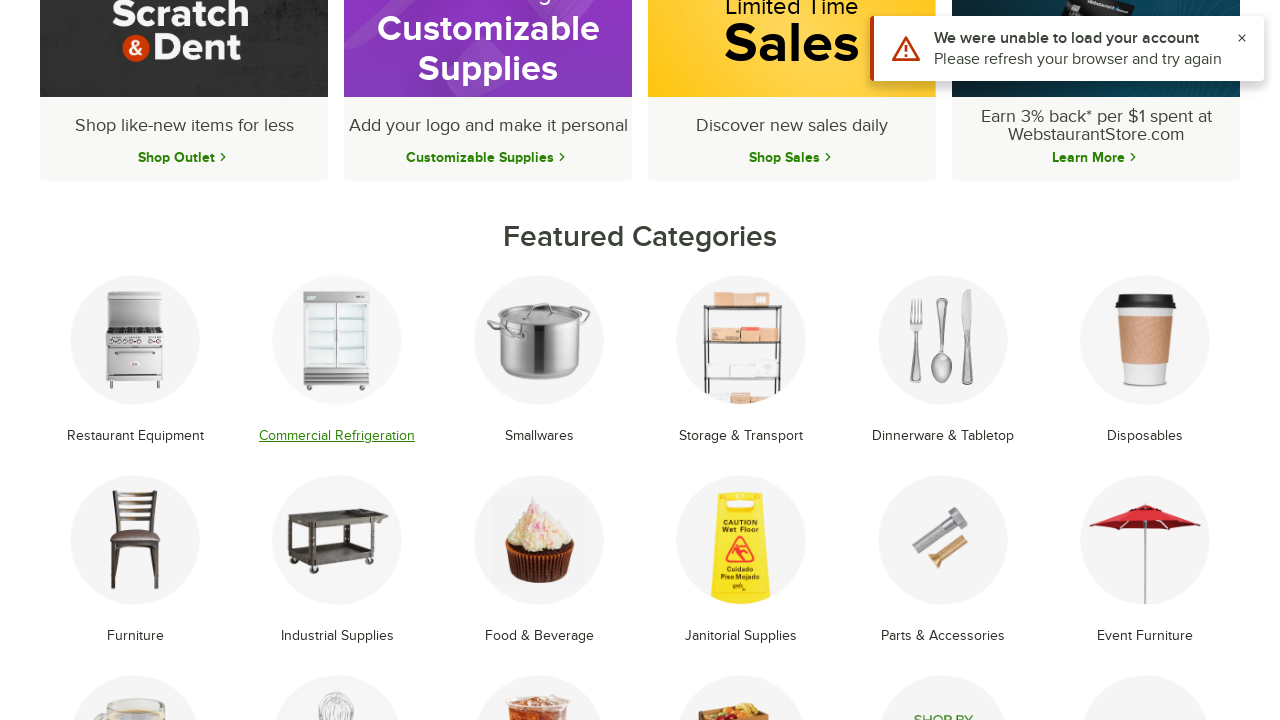

Clicked on category 3 of 18 at (539, 361) on xpath=//li[@class='text-center mb-8 group lt:mb-4'] >> nth=2
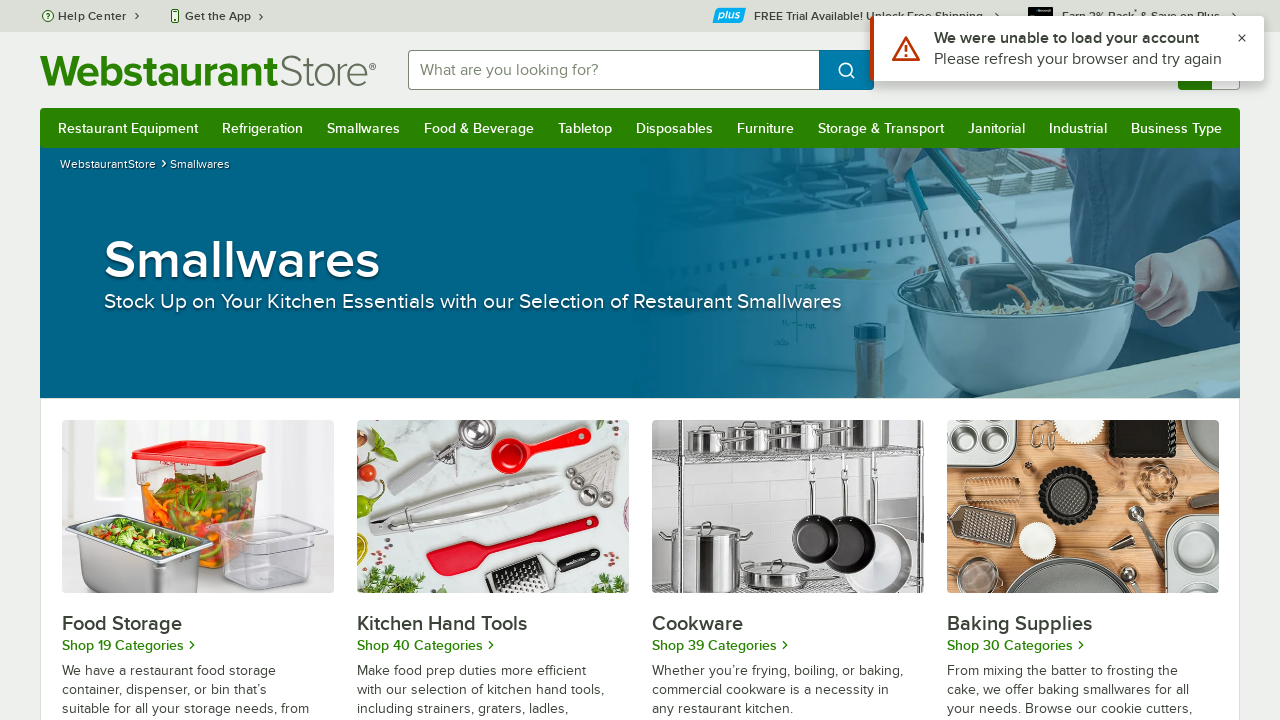

Category 3 page loaded successfully
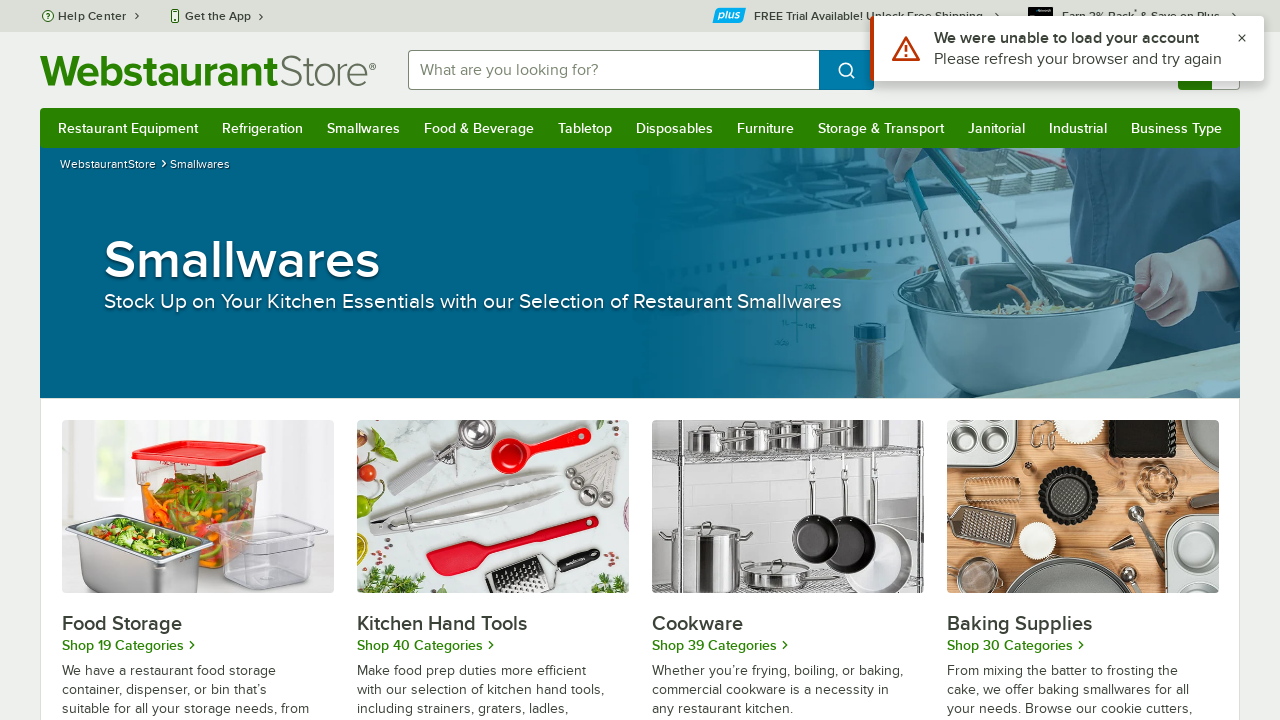

Navigated back from category 3
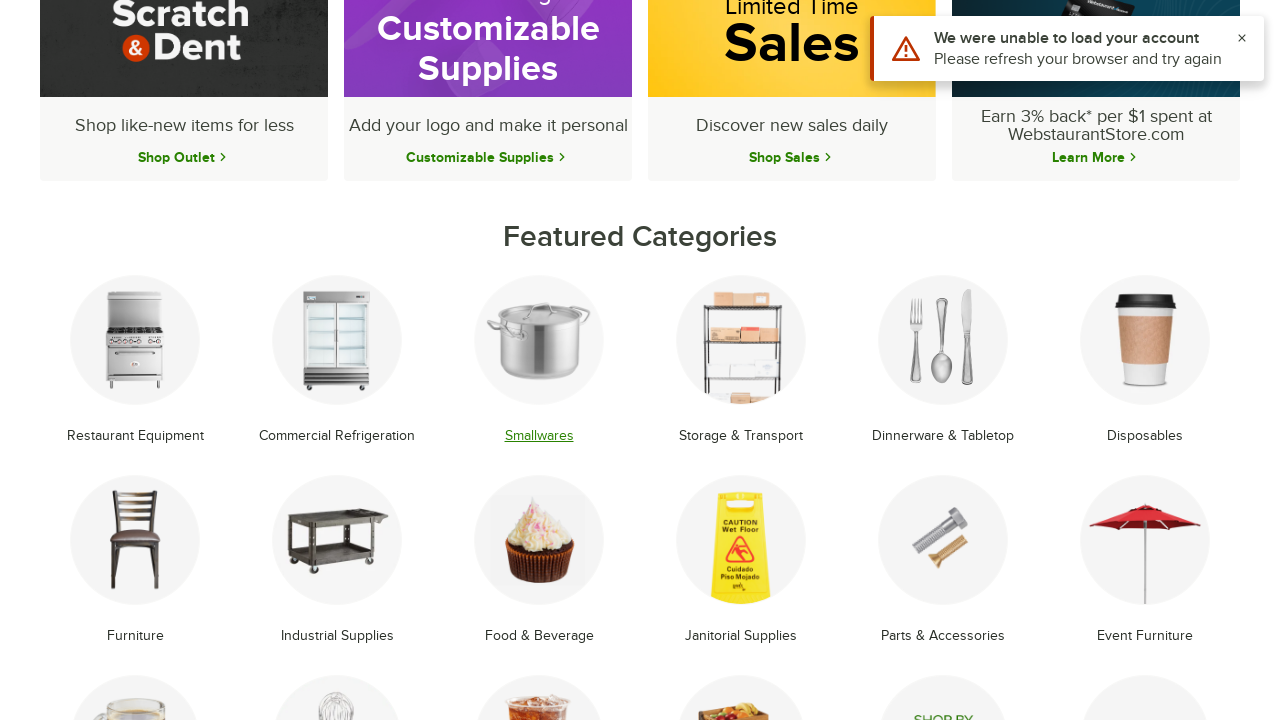

Refreshed homepage after navigating back from category 3
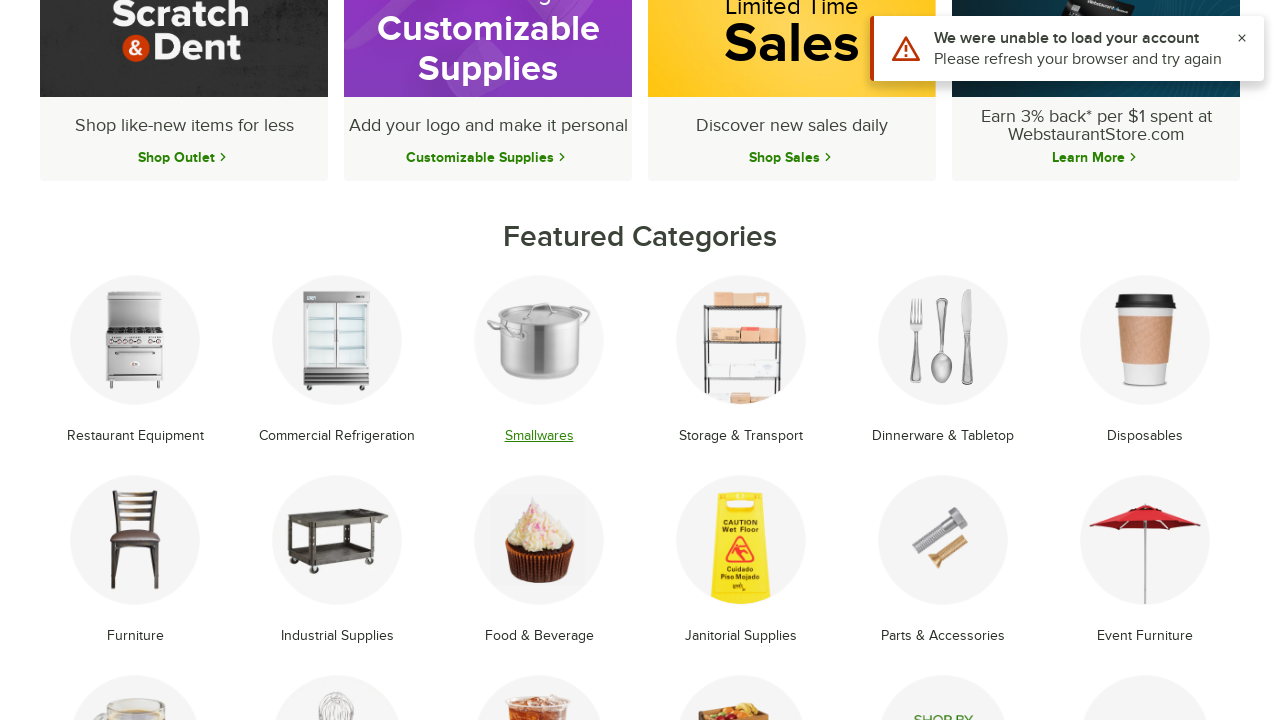

Featured categories reloaded on homepage
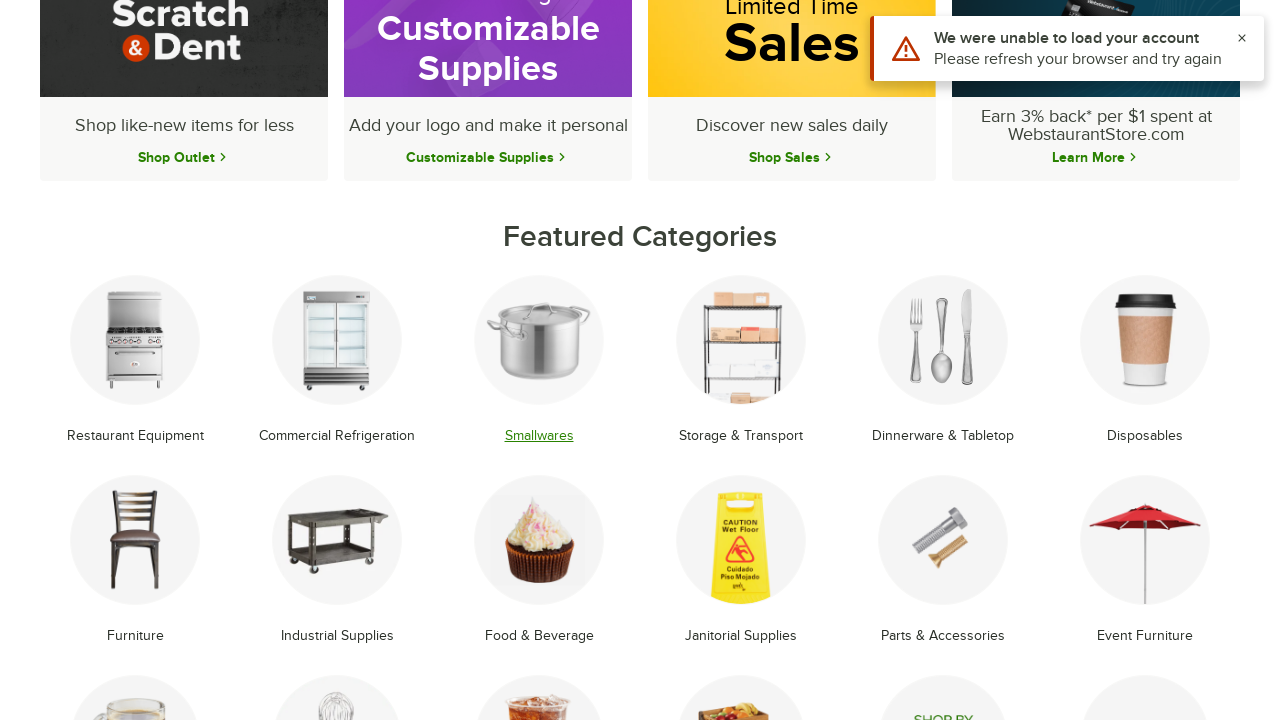

Clicked on category 4 of 18 at (741, 361) on xpath=//li[@class='text-center mb-8 group lt:mb-4'] >> nth=3
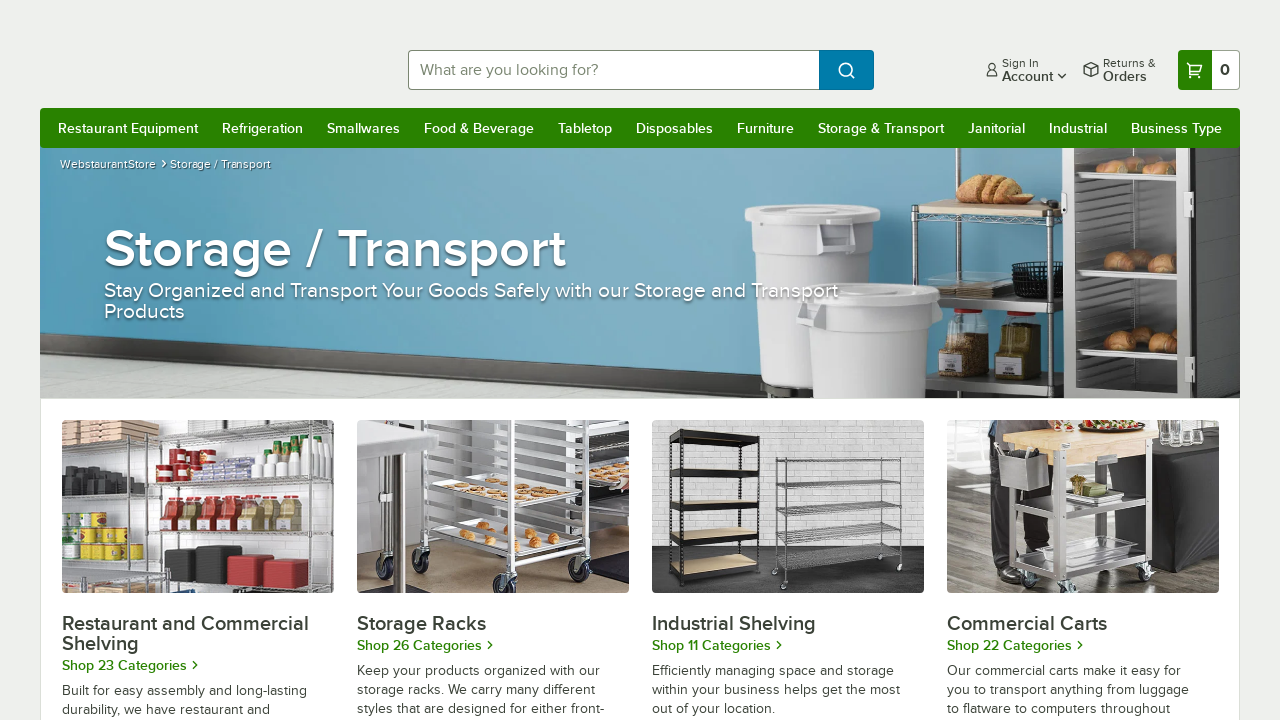

Category 4 page loaded successfully
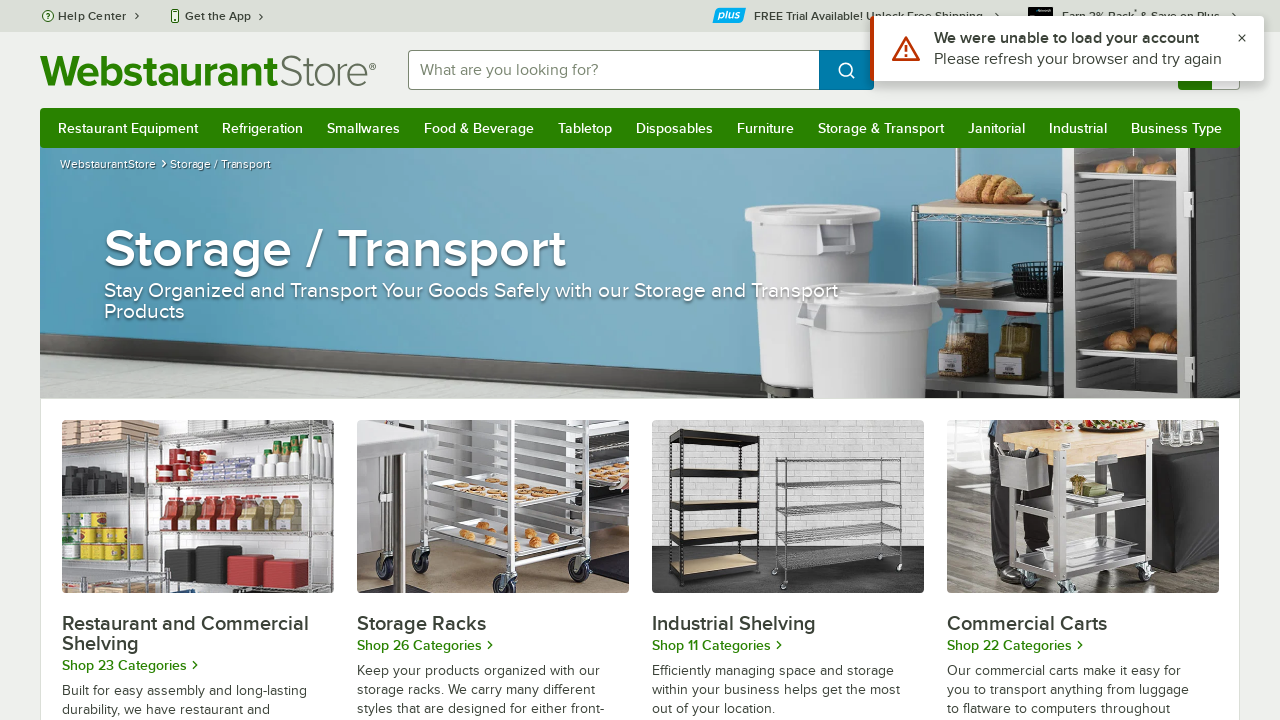

Navigated back from category 4
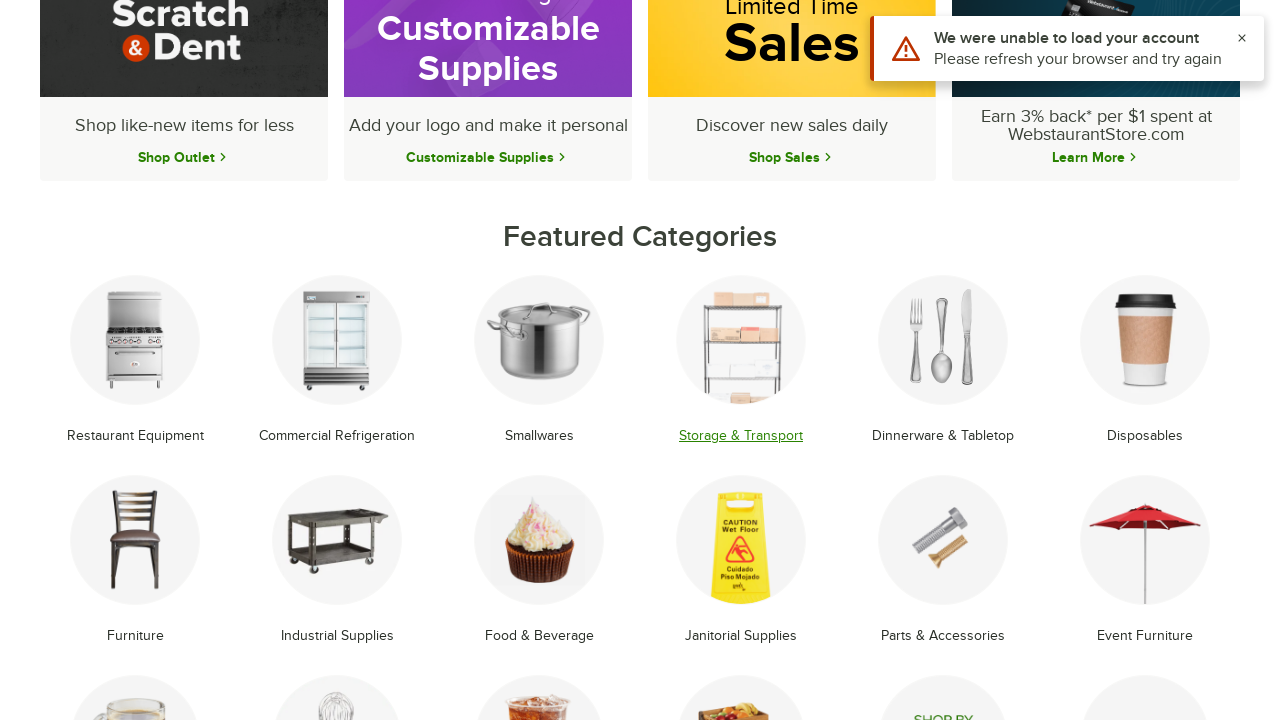

Refreshed homepage after navigating back from category 4
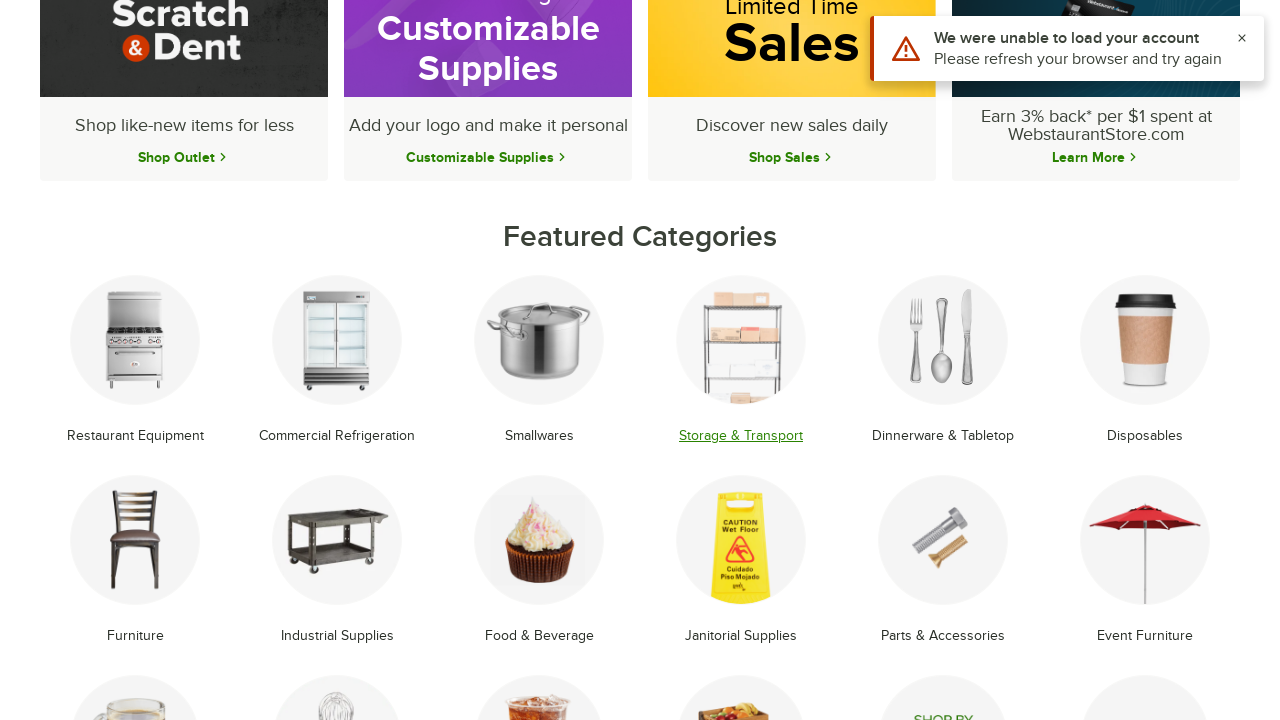

Featured categories reloaded on homepage
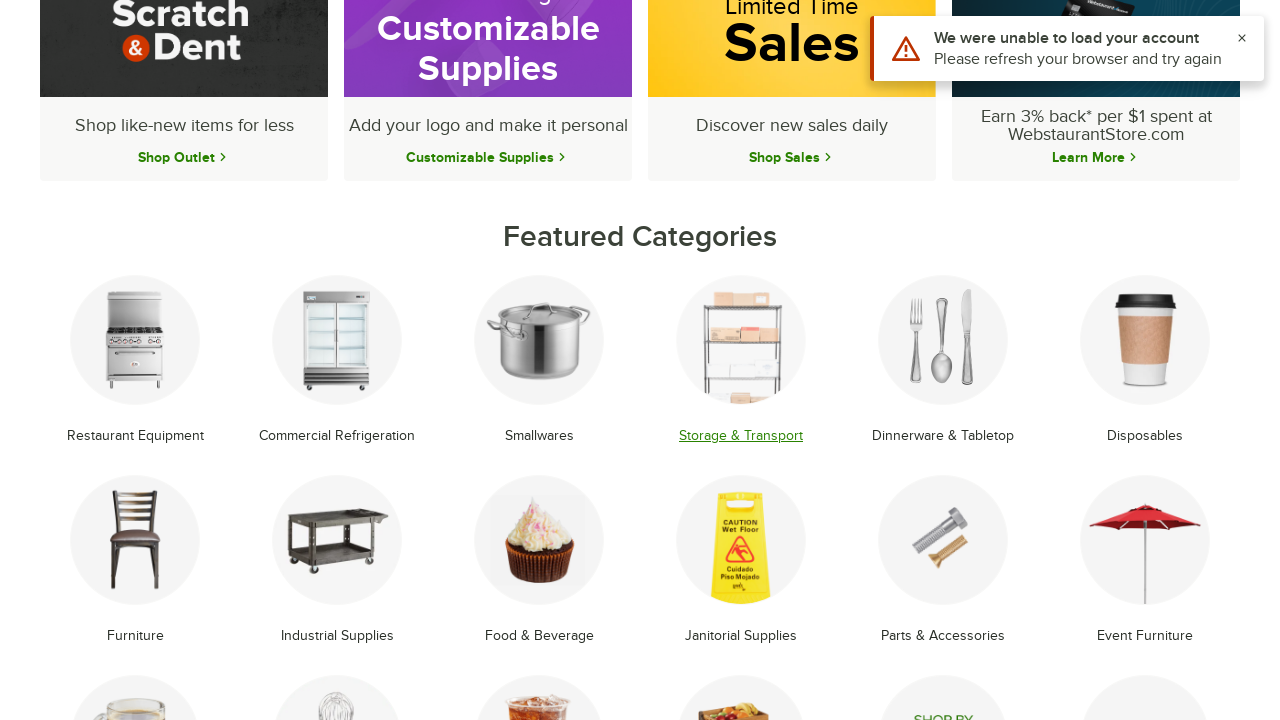

Clicked on category 5 of 18 at (943, 361) on xpath=//li[@class='text-center mb-8 group lt:mb-4'] >> nth=4
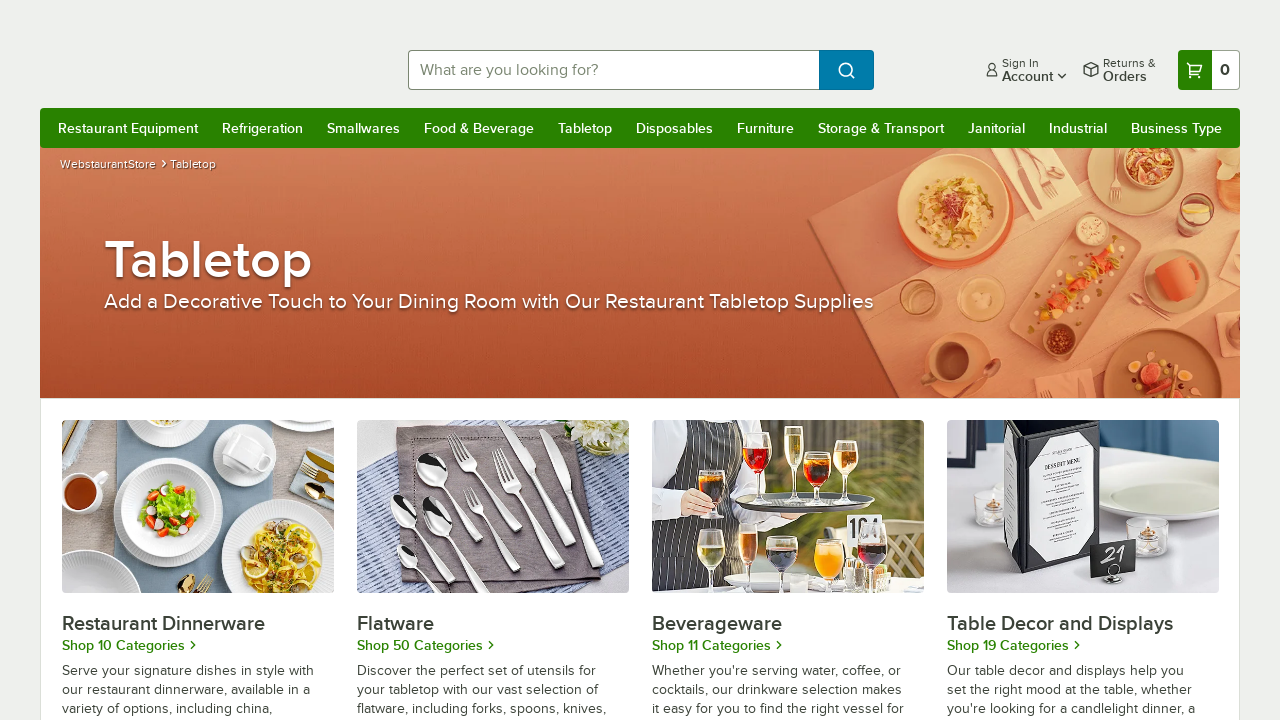

Category 5 page loaded successfully
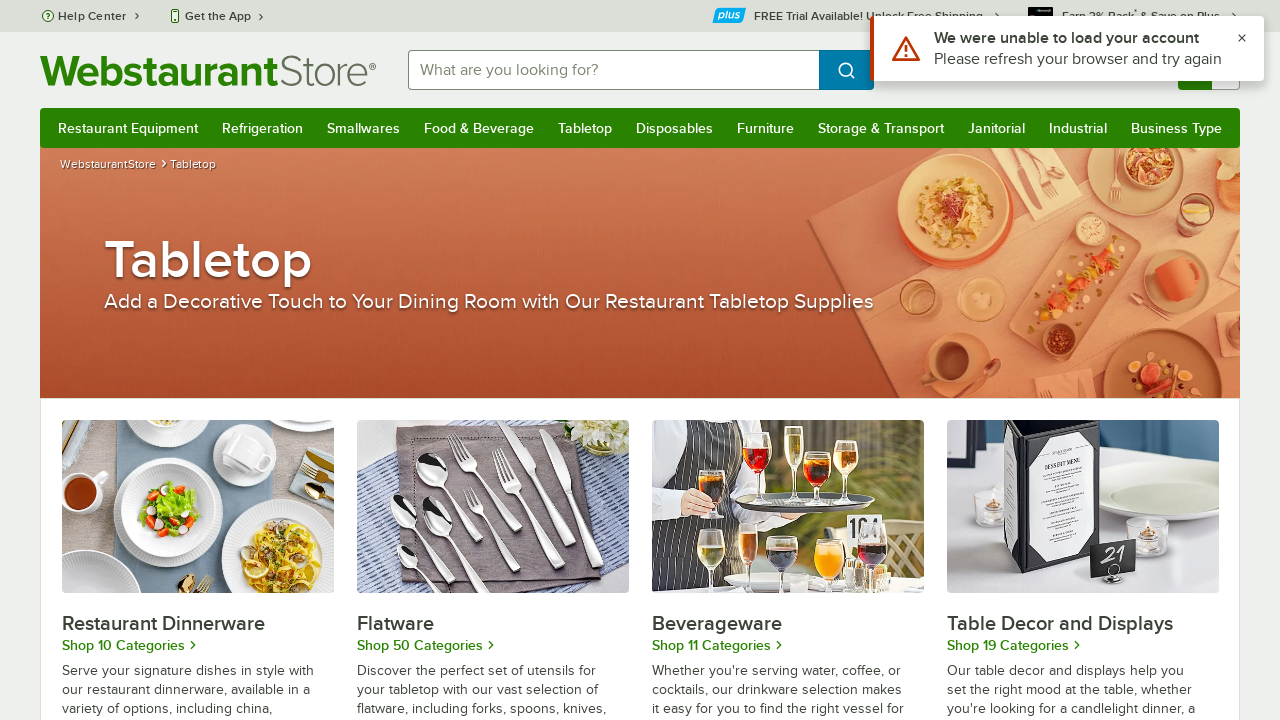

Navigated back from category 5
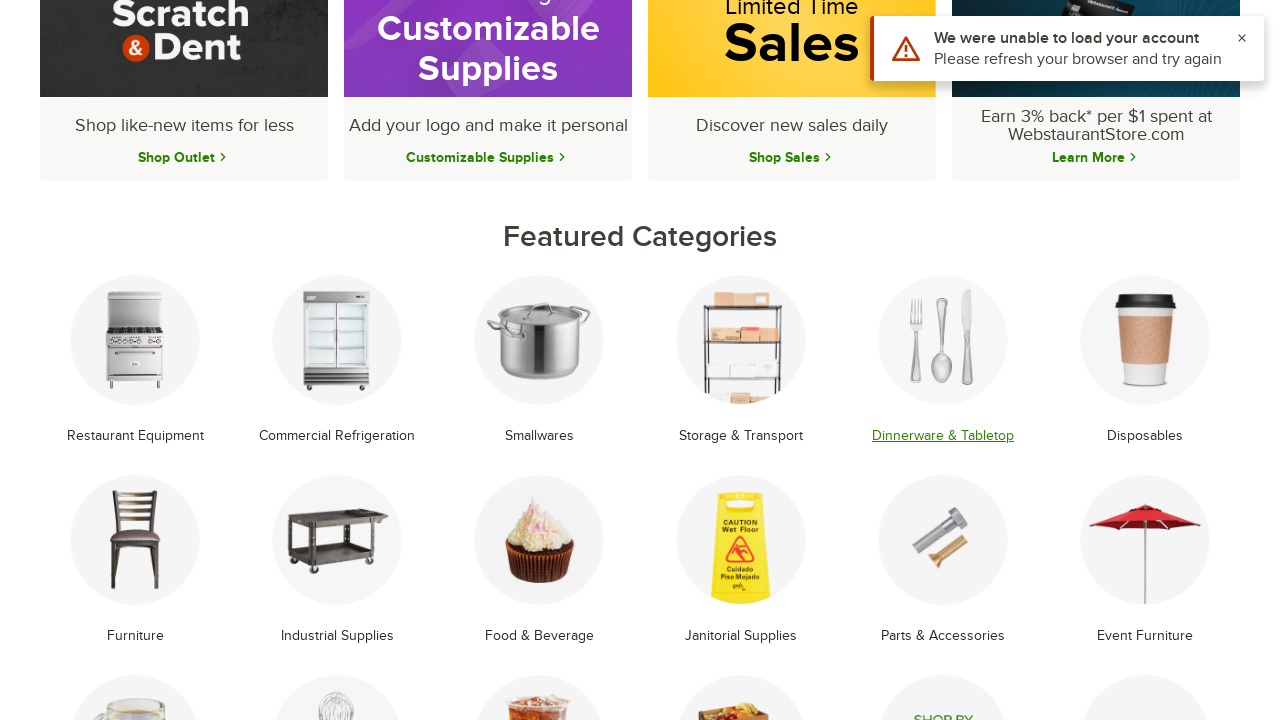

Refreshed homepage after navigating back from category 5
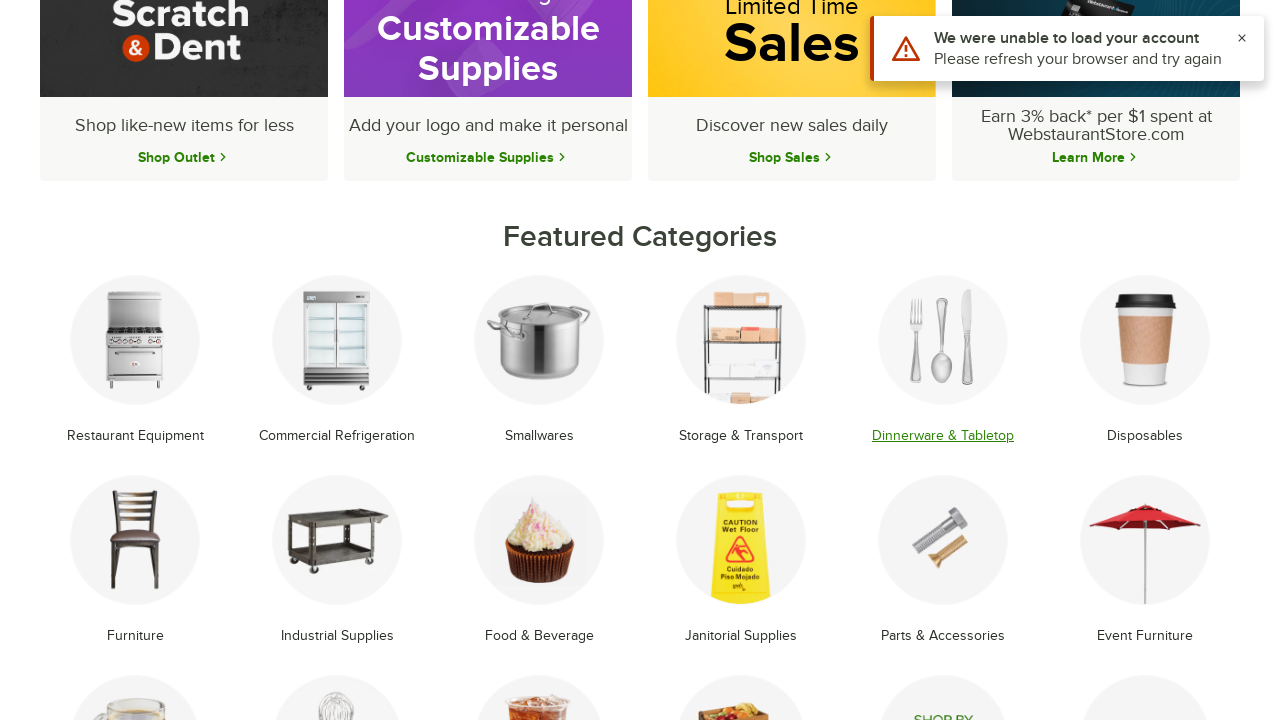

Featured categories reloaded on homepage
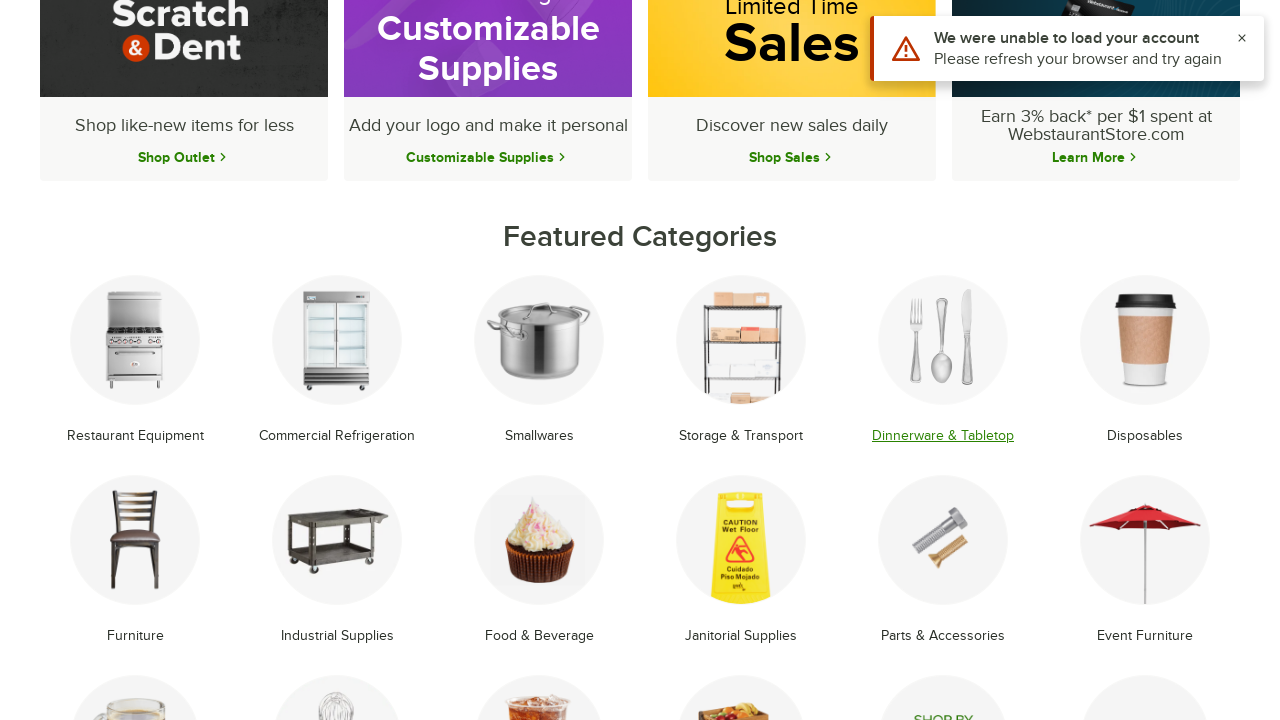

Clicked on category 6 of 18 at (1145, 361) on xpath=//li[@class='text-center mb-8 group lt:mb-4'] >> nth=5
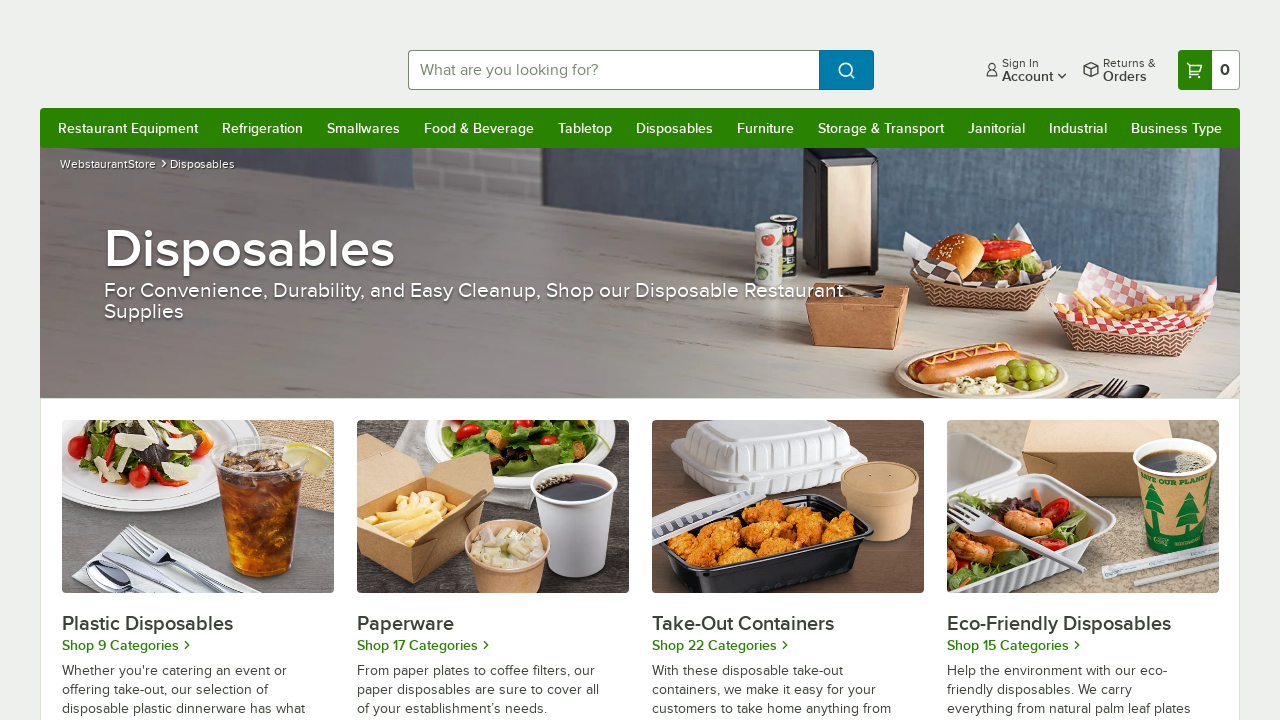

Category 6 page loaded successfully
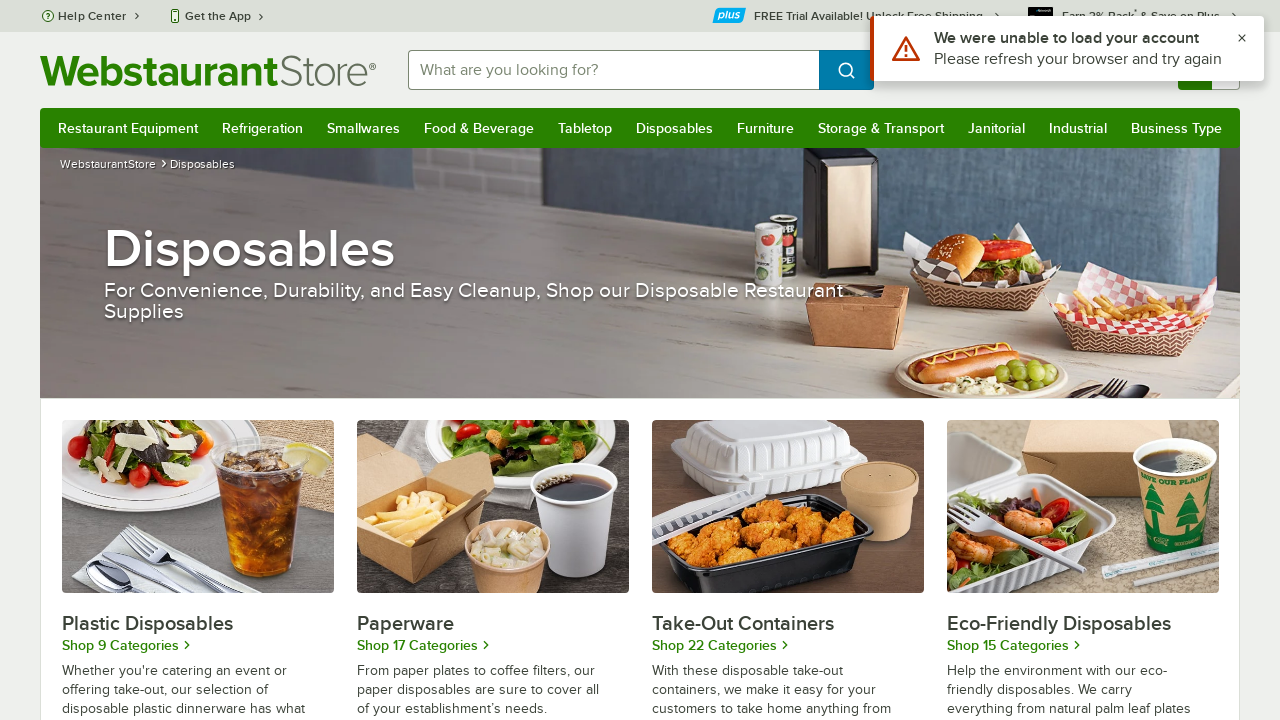

Navigated back from category 6
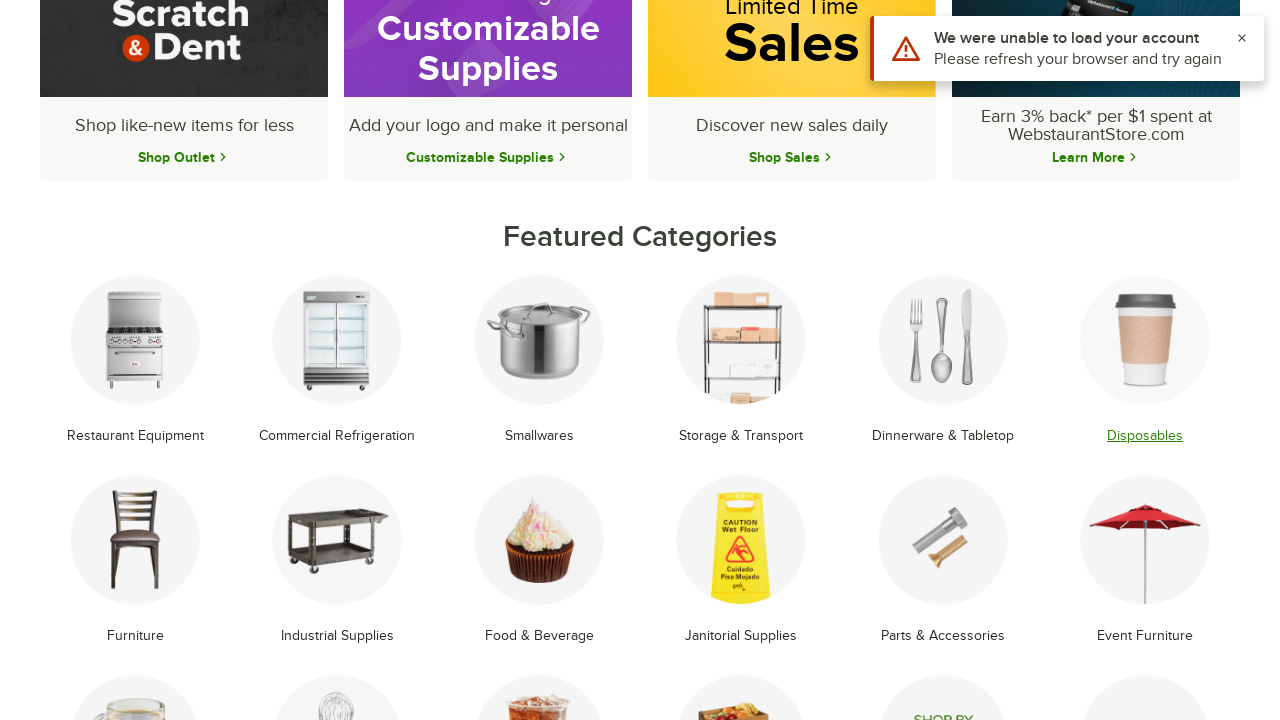

Refreshed homepage after navigating back from category 6
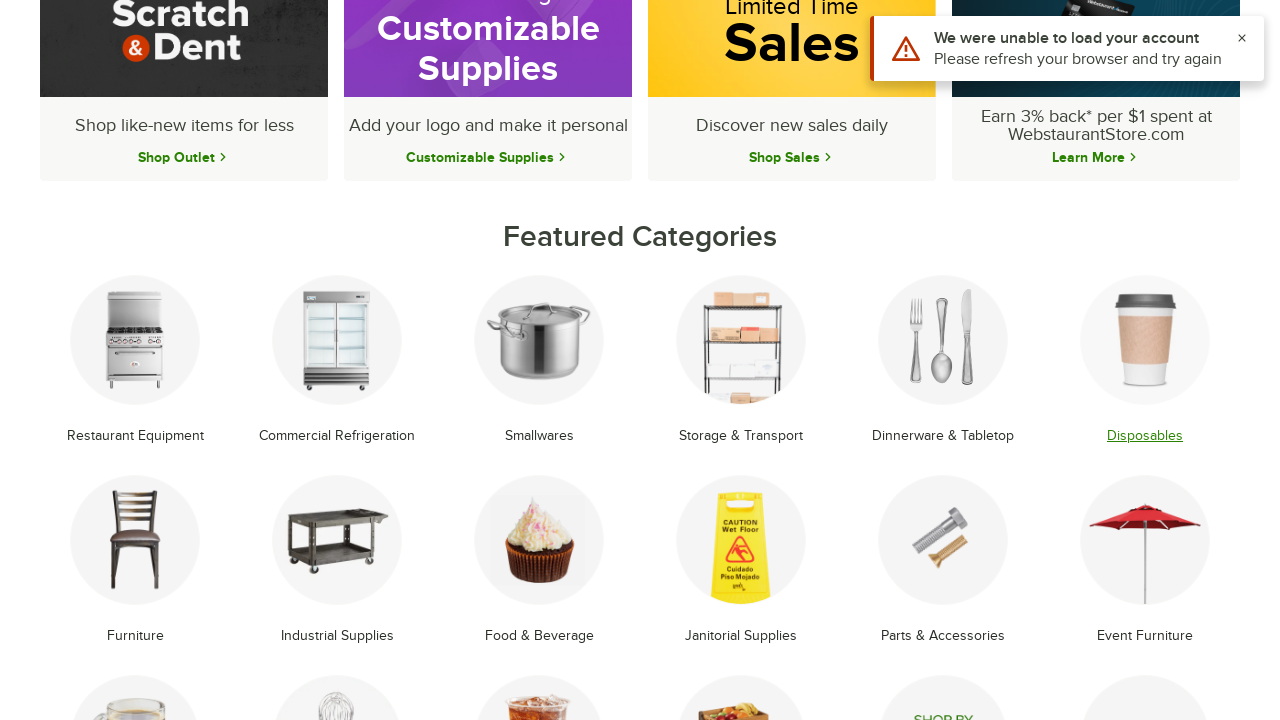

Featured categories reloaded on homepage
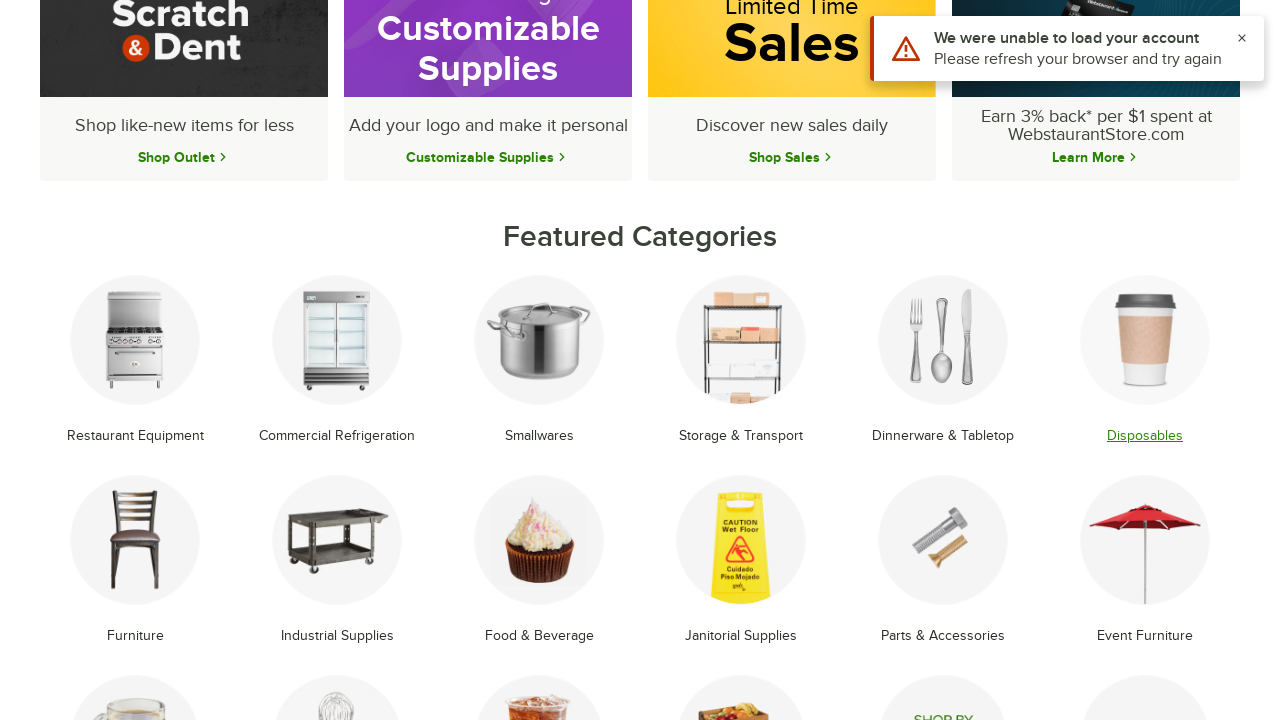

Clicked on category 7 of 18 at (135, 561) on xpath=//li[@class='text-center mb-8 group lt:mb-4'] >> nth=6
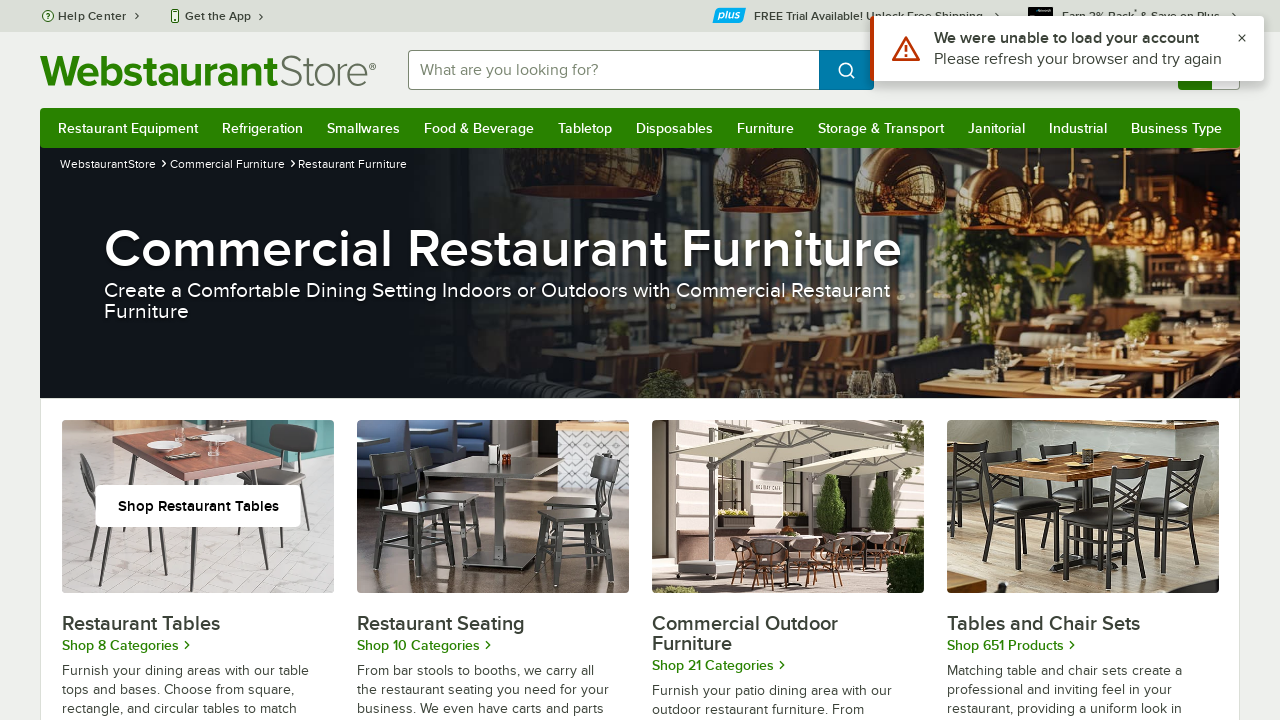

Category 7 page loaded successfully
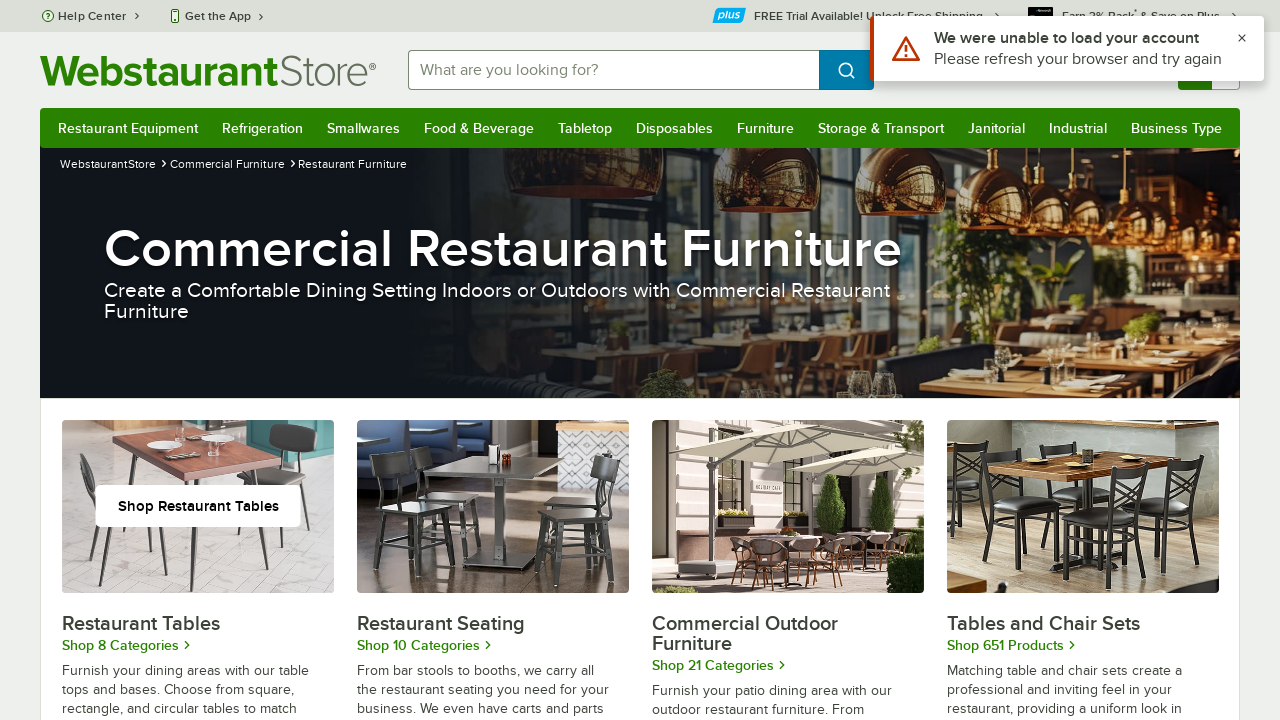

Navigated back from category 7
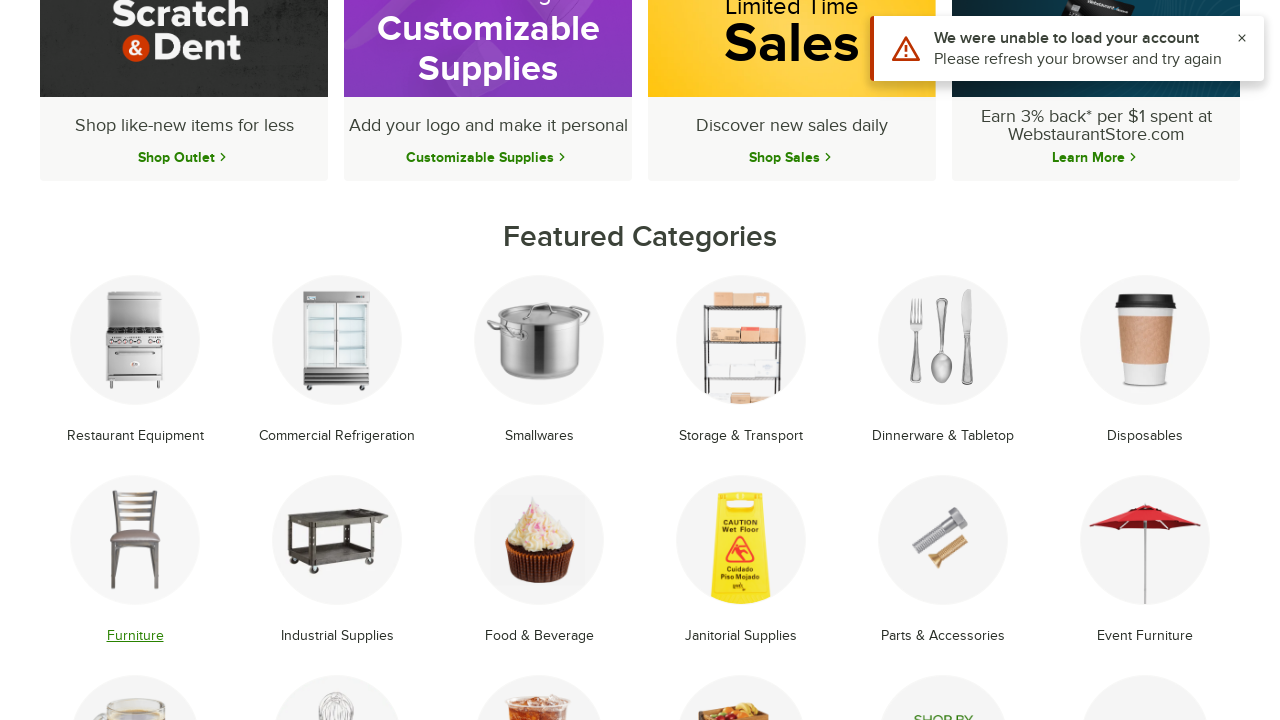

Refreshed homepage after navigating back from category 7
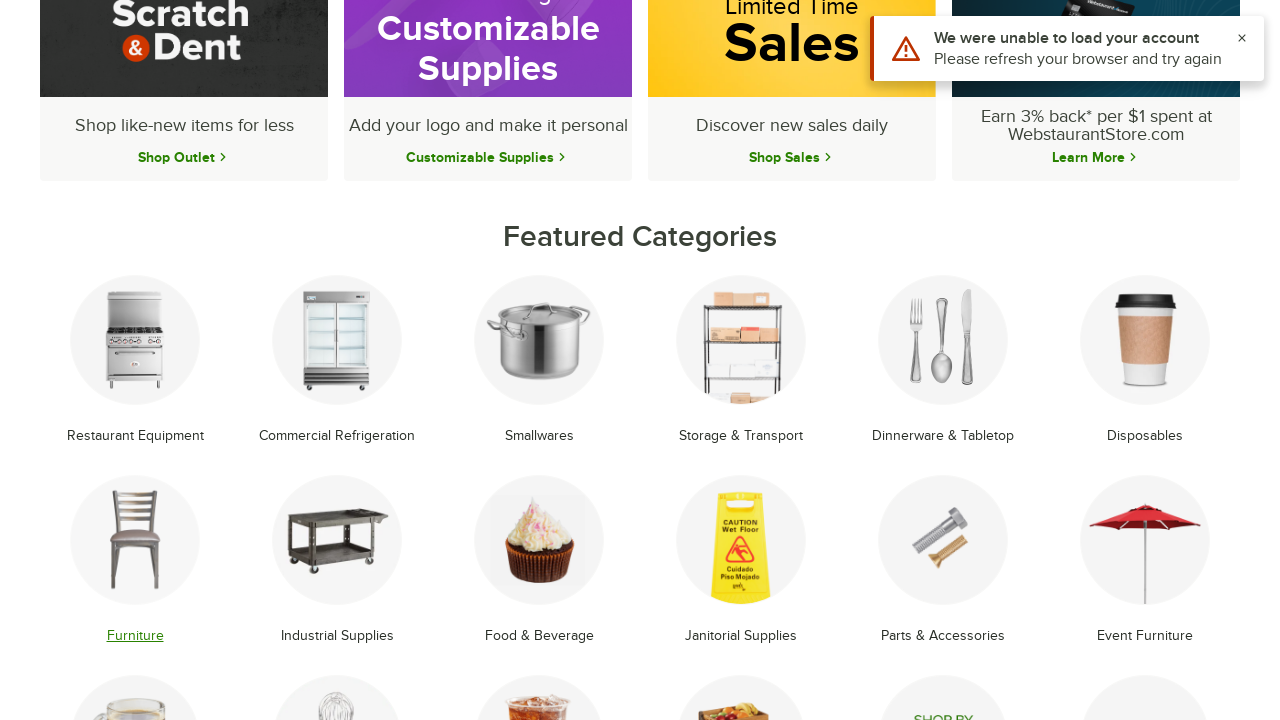

Featured categories reloaded on homepage
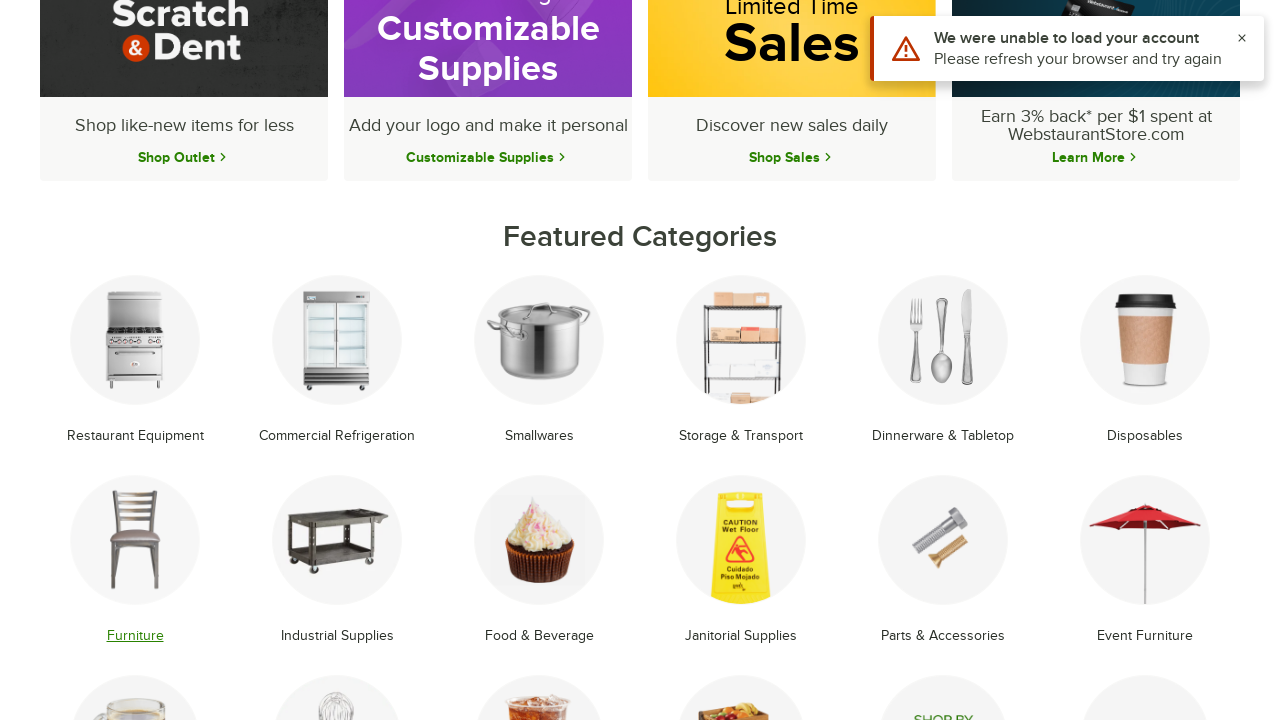

Clicked on category 8 of 18 at (337, 561) on xpath=//li[@class='text-center mb-8 group lt:mb-4'] >> nth=7
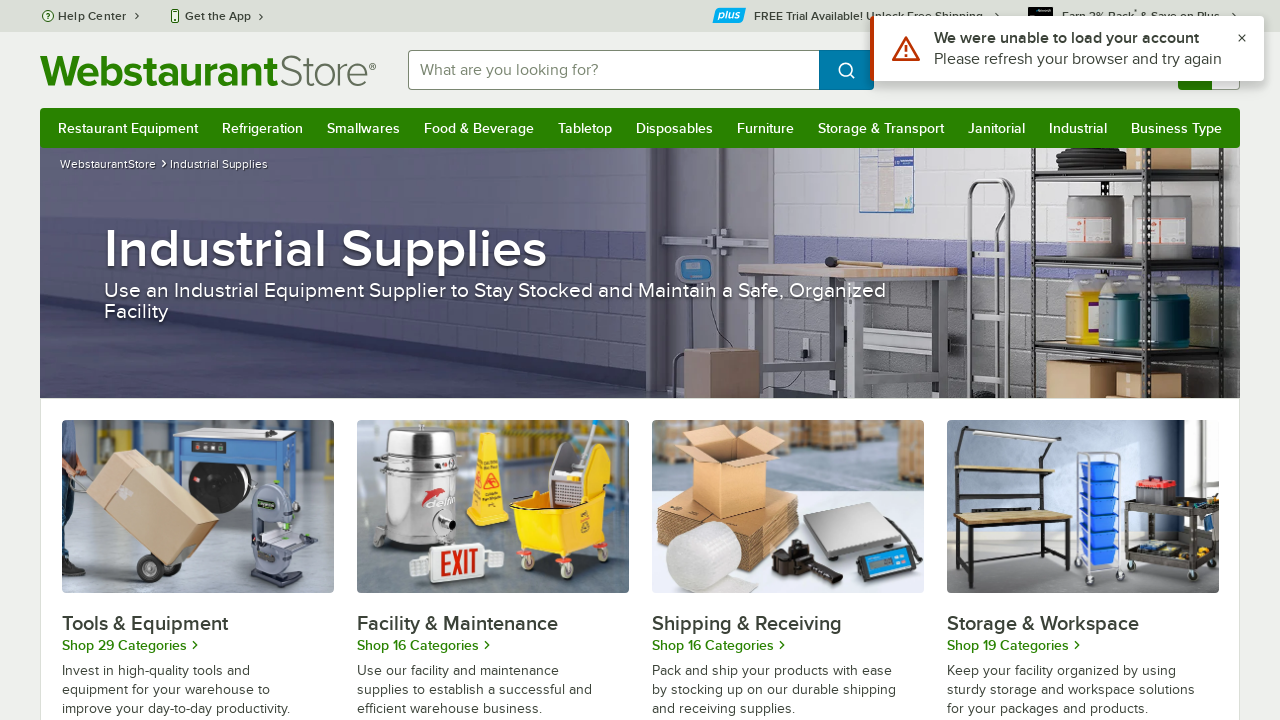

Category 8 page loaded successfully
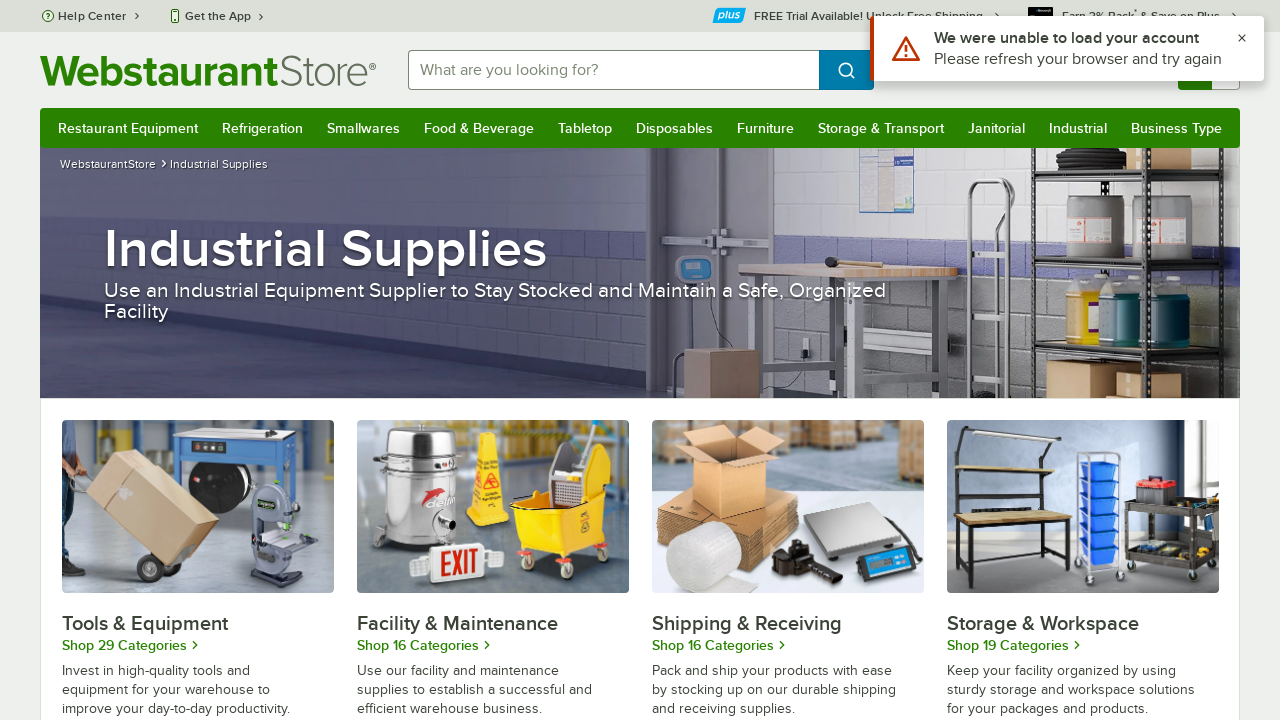

Navigated back from category 8
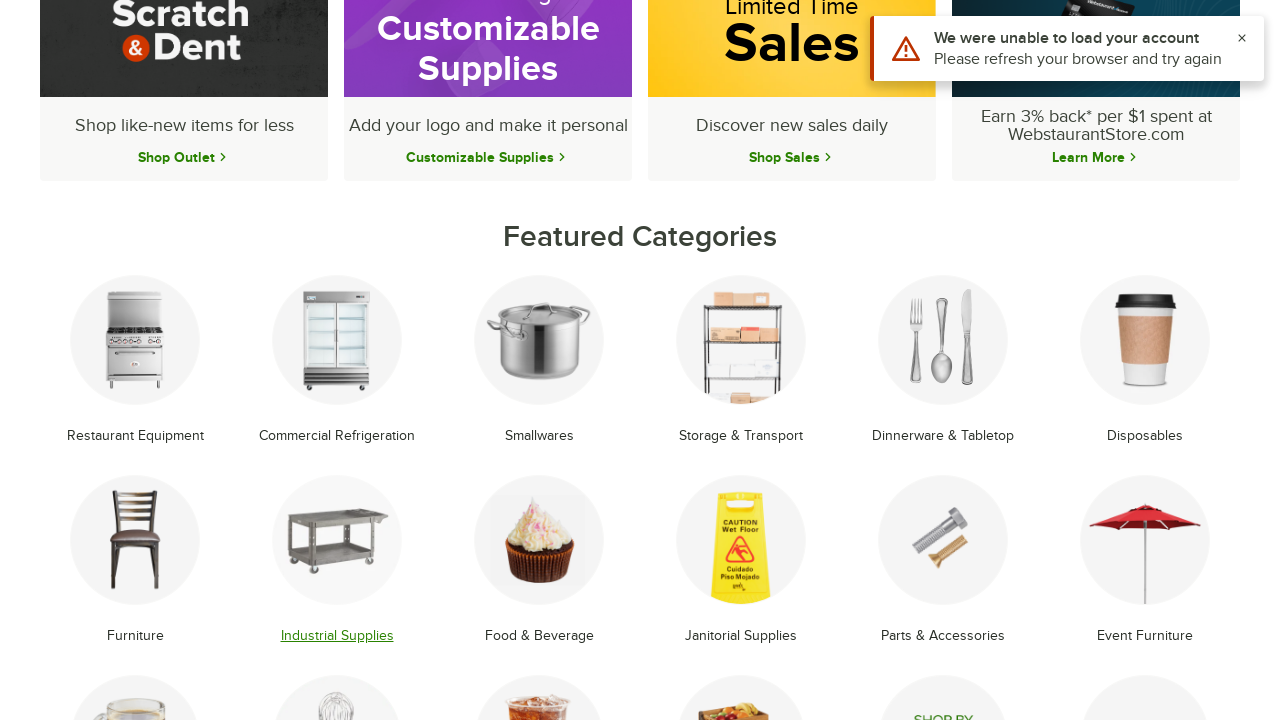

Refreshed homepage after navigating back from category 8
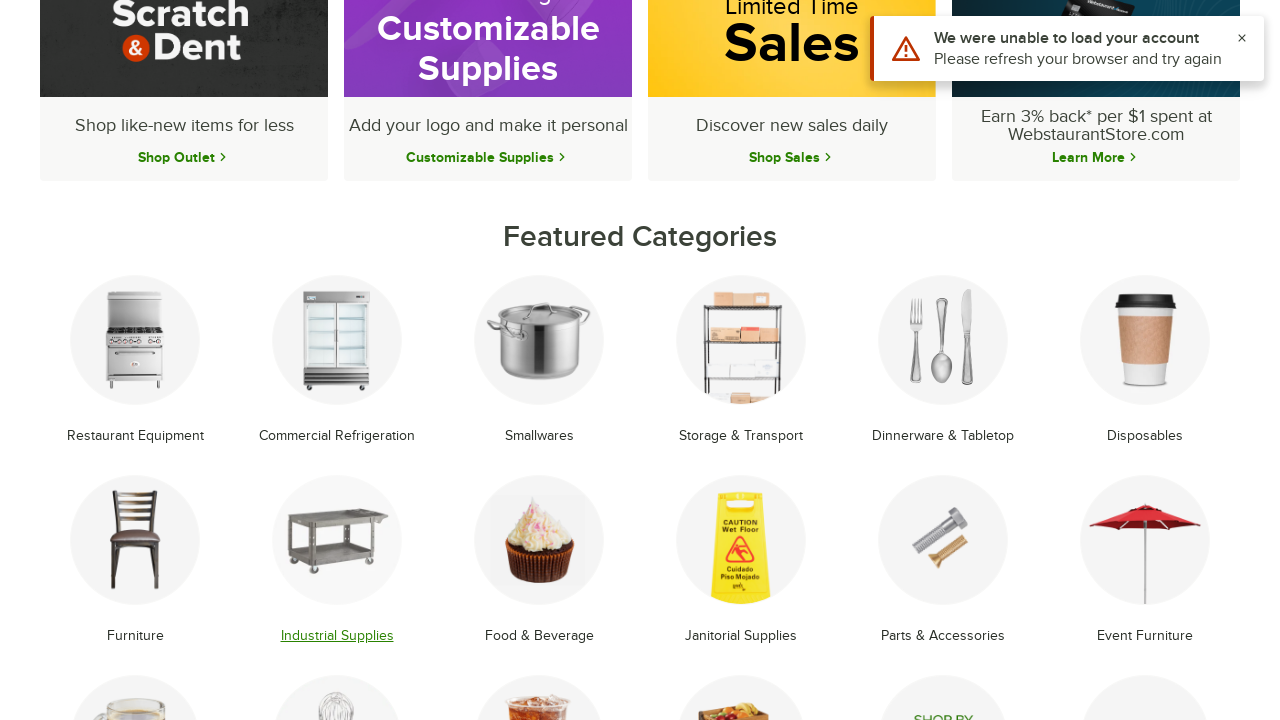

Featured categories reloaded on homepage
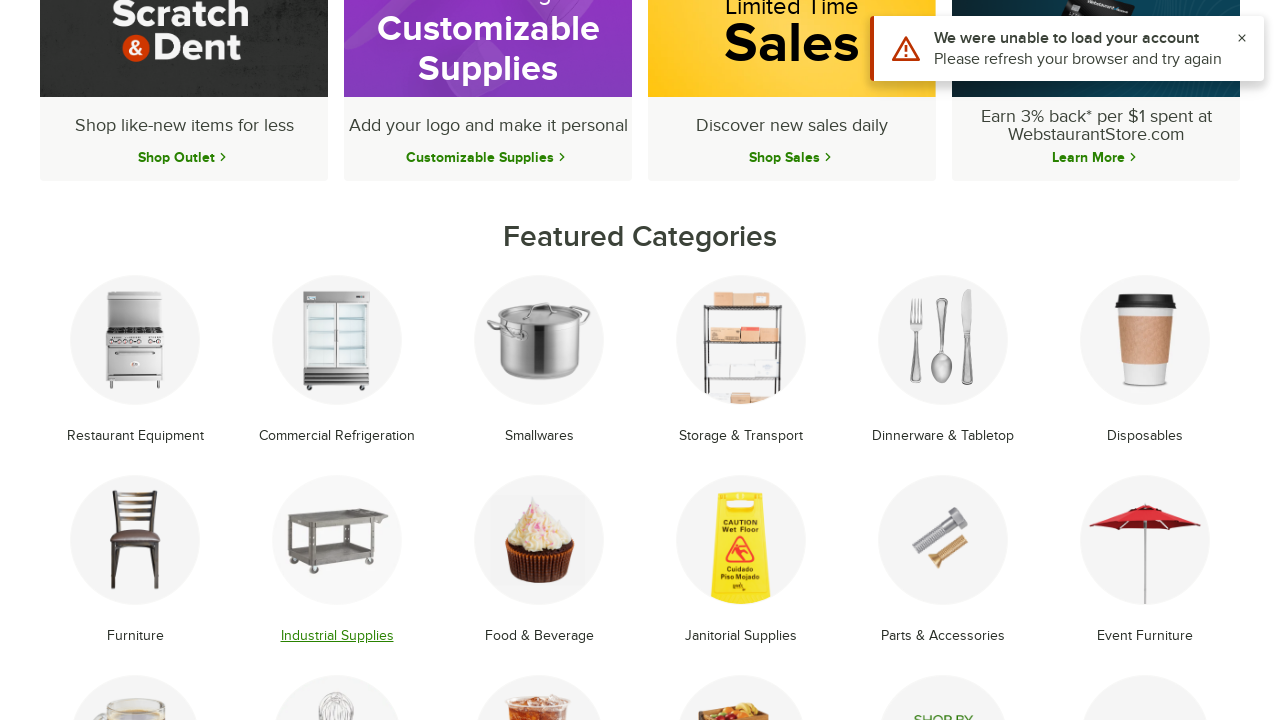

Clicked on category 9 of 18 at (539, 561) on xpath=//li[@class='text-center mb-8 group lt:mb-4'] >> nth=8
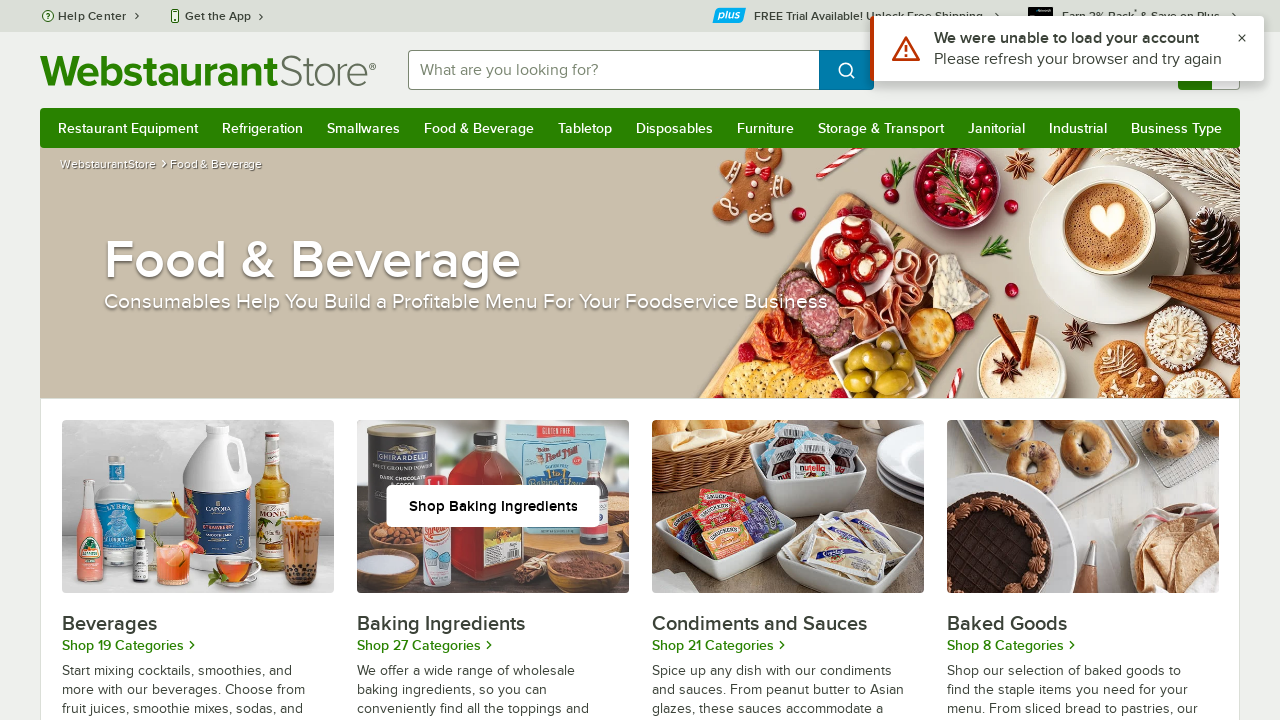

Category 9 page loaded successfully
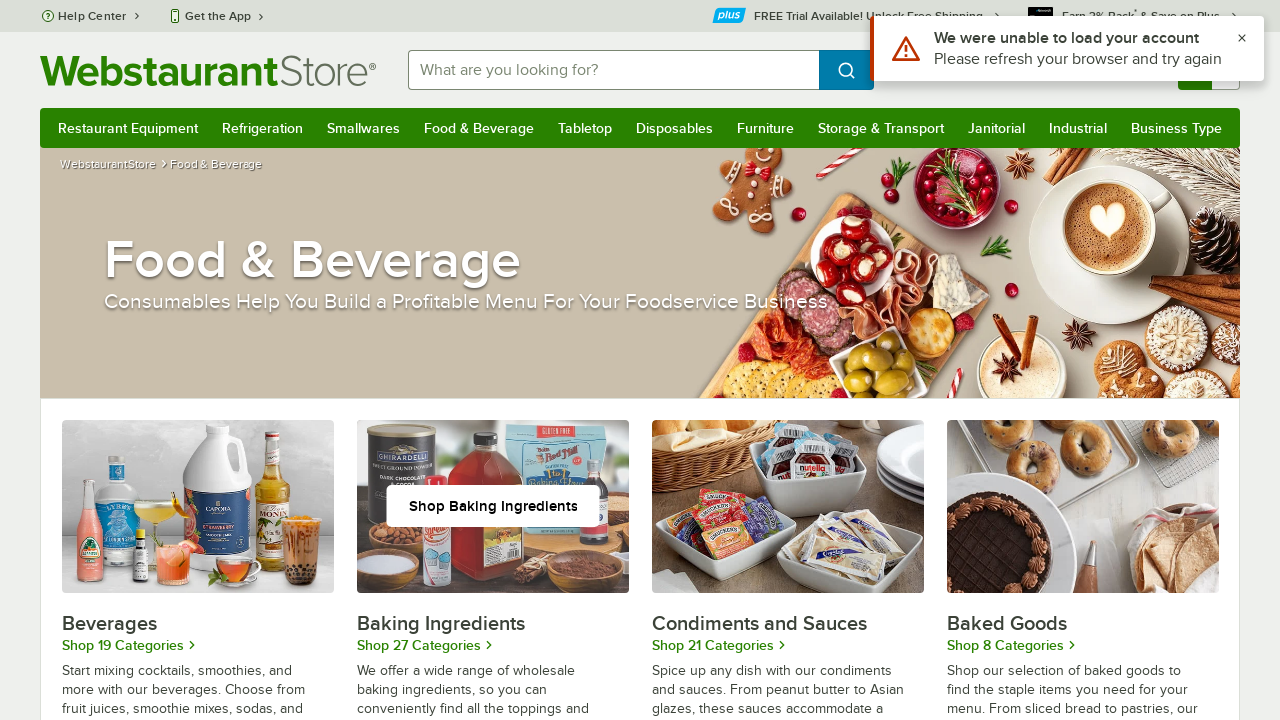

Navigated back from category 9
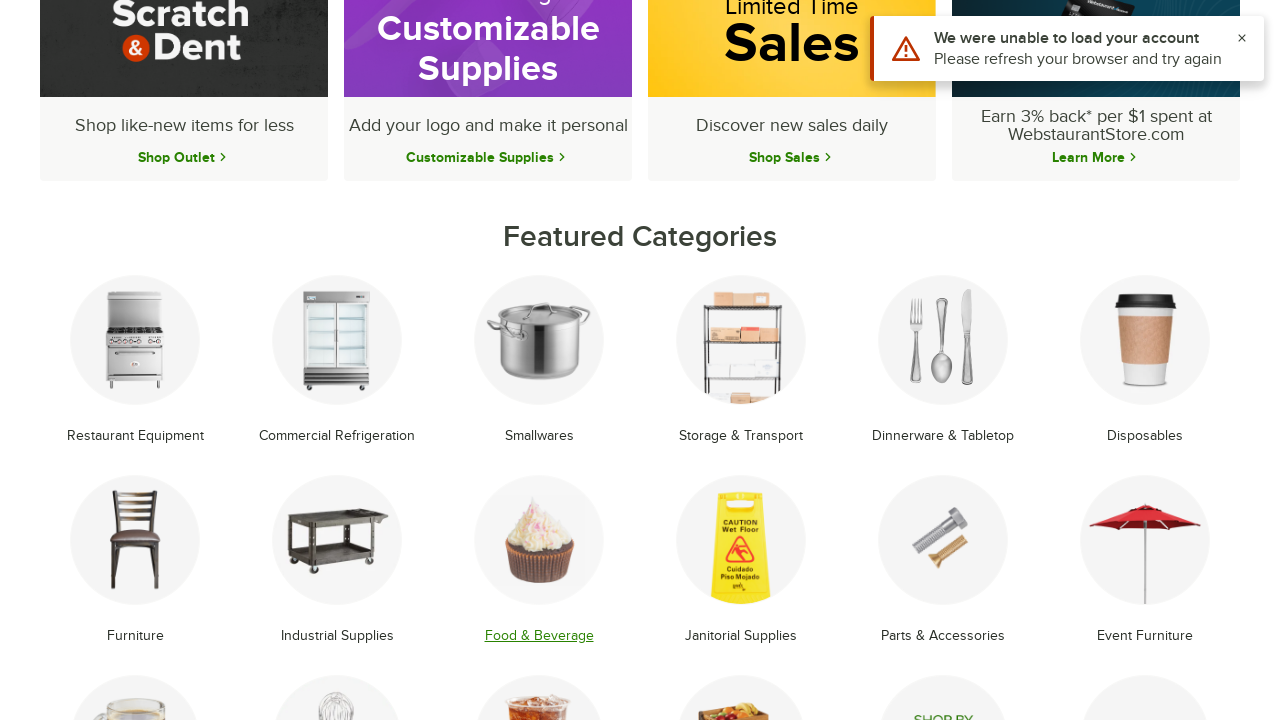

Refreshed homepage after navigating back from category 9
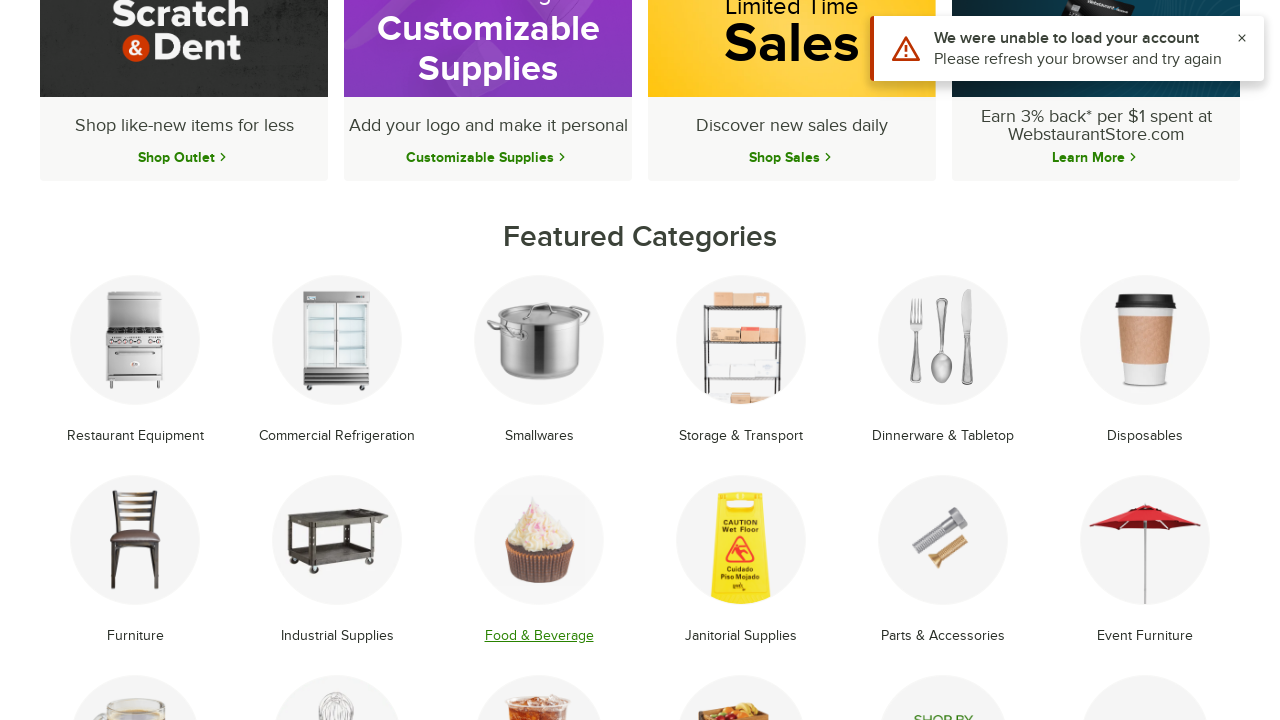

Featured categories reloaded on homepage
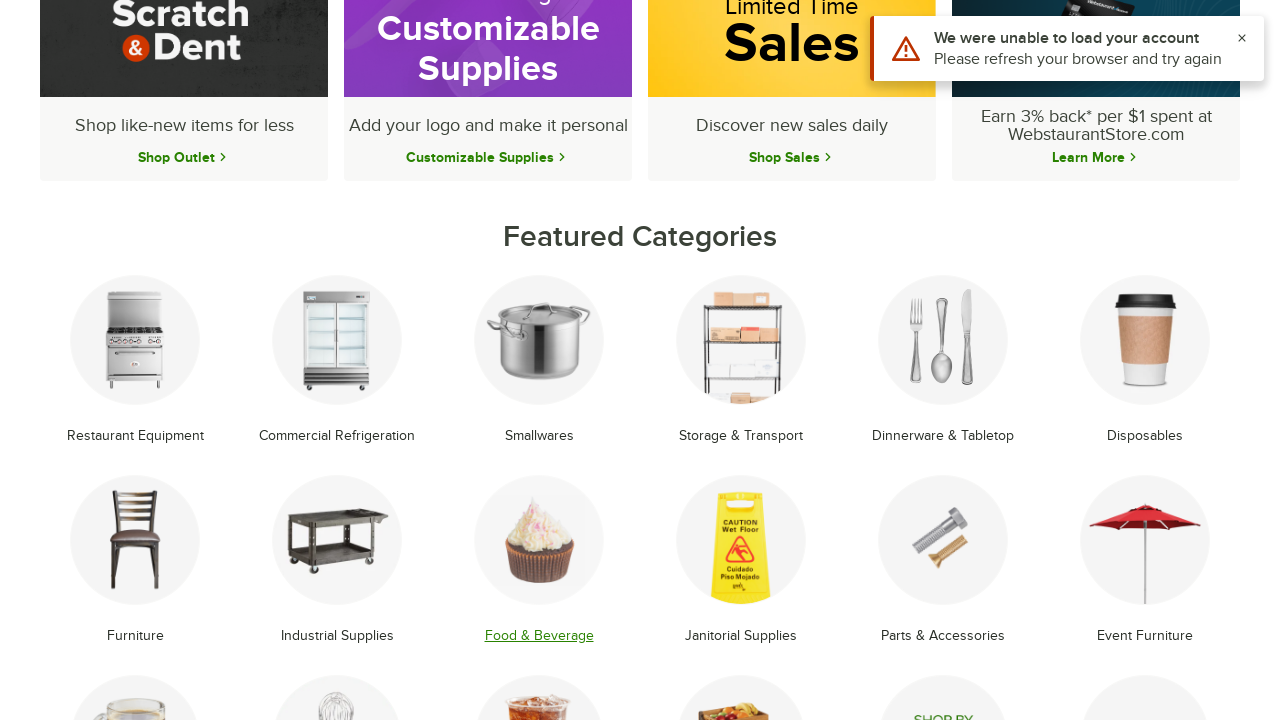

Clicked on category 10 of 18 at (741, 561) on xpath=//li[@class='text-center mb-8 group lt:mb-4'] >> nth=9
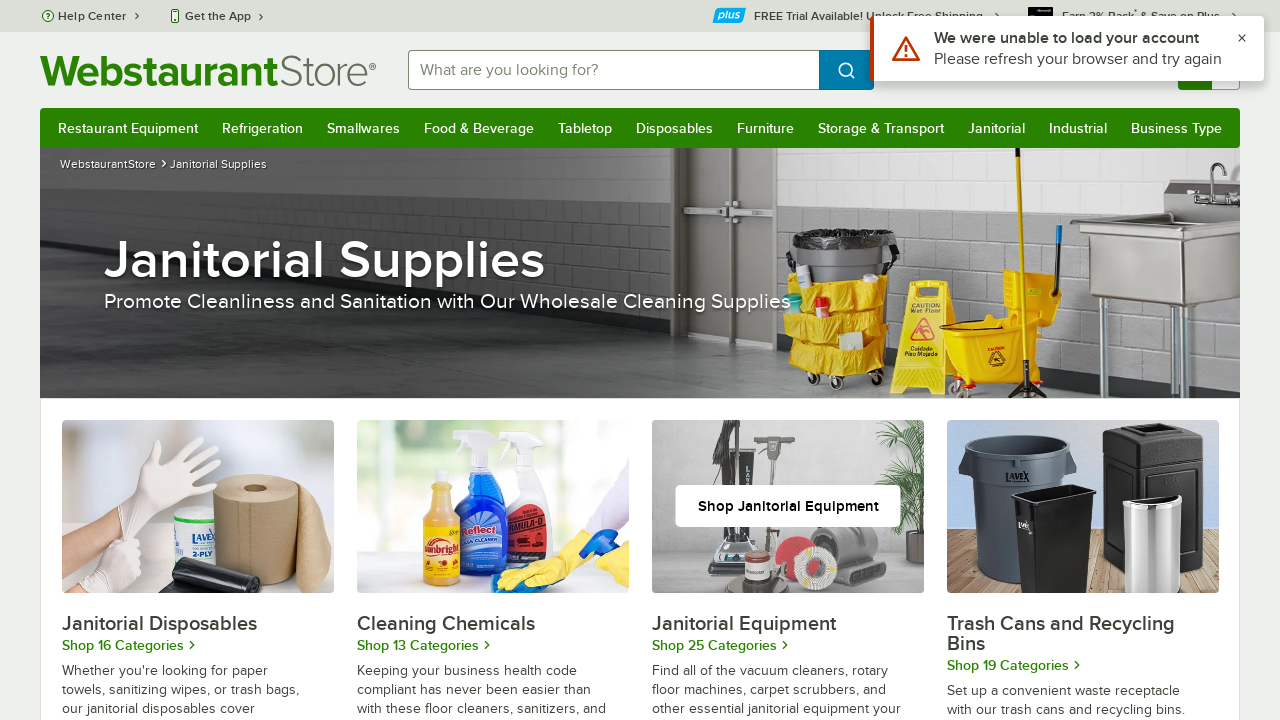

Category 10 page loaded successfully
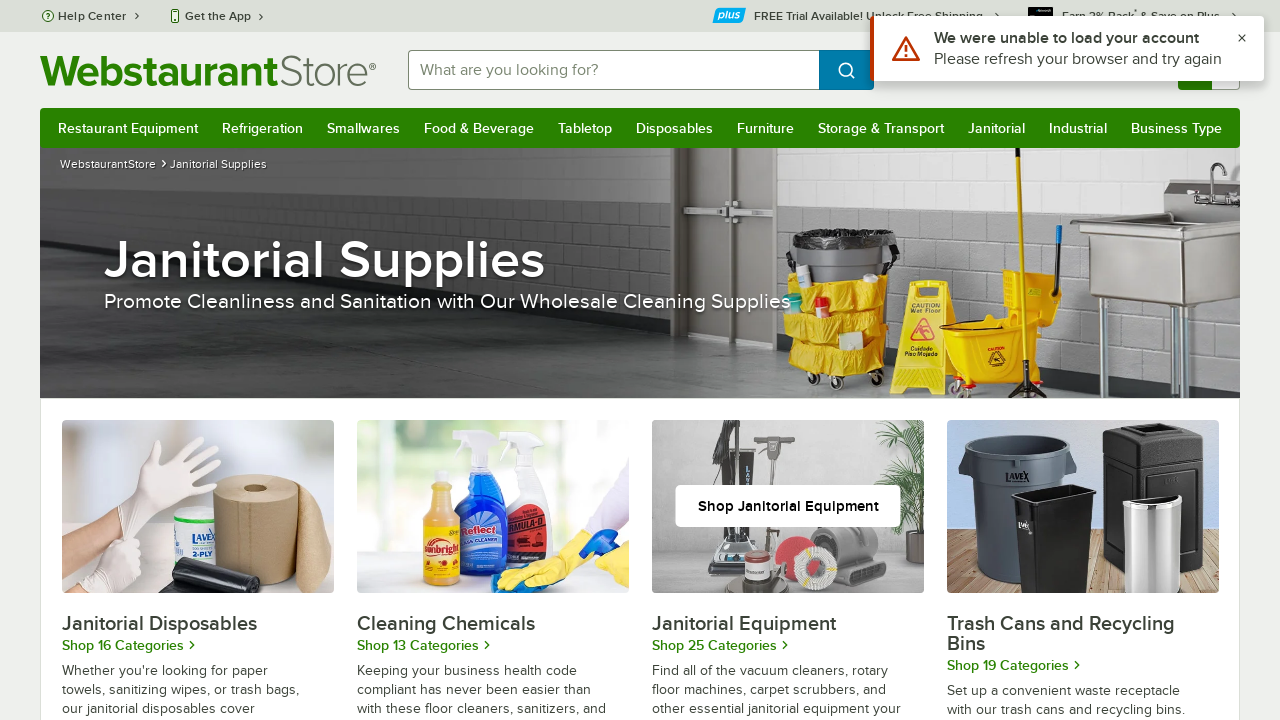

Navigated back from category 10
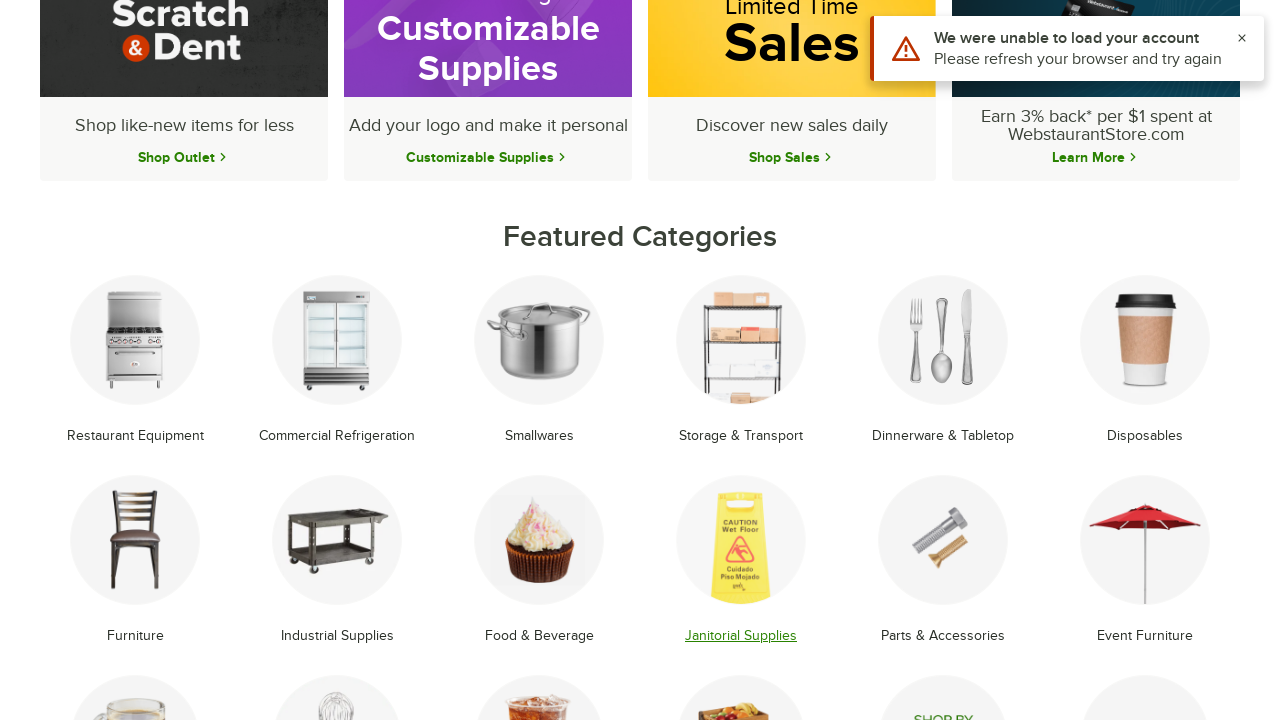

Refreshed homepage after navigating back from category 10
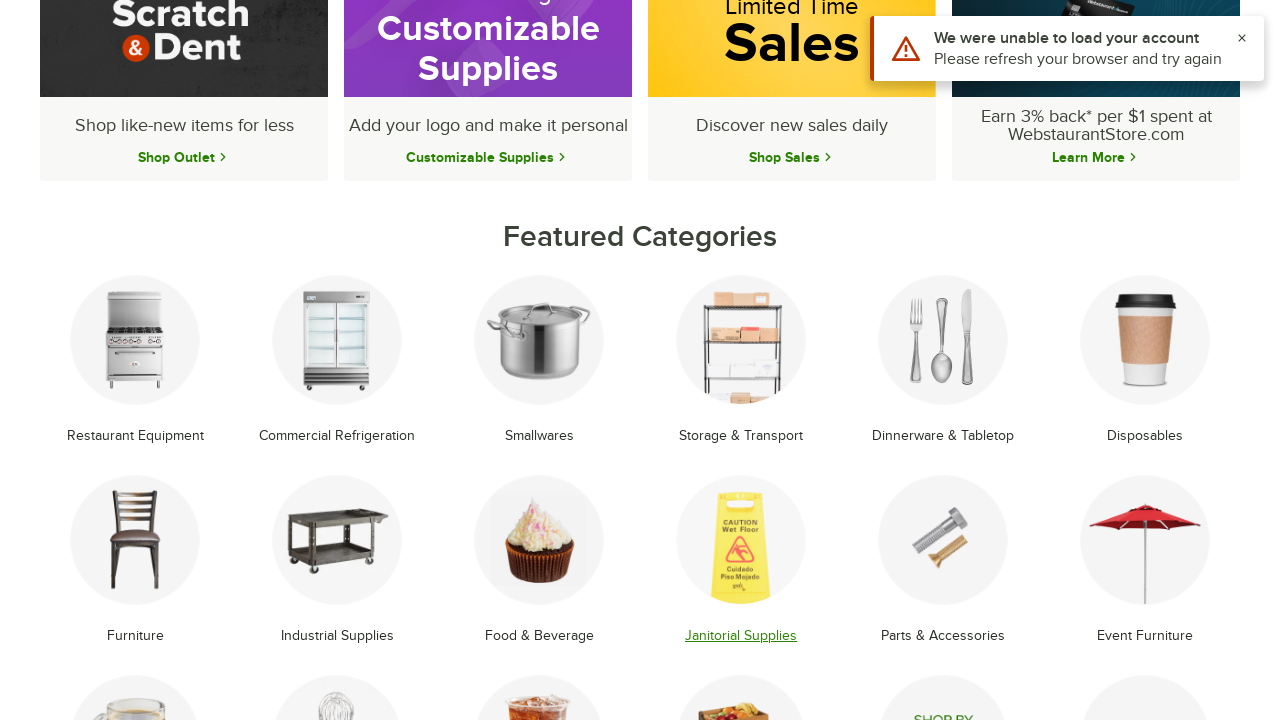

Featured categories reloaded on homepage
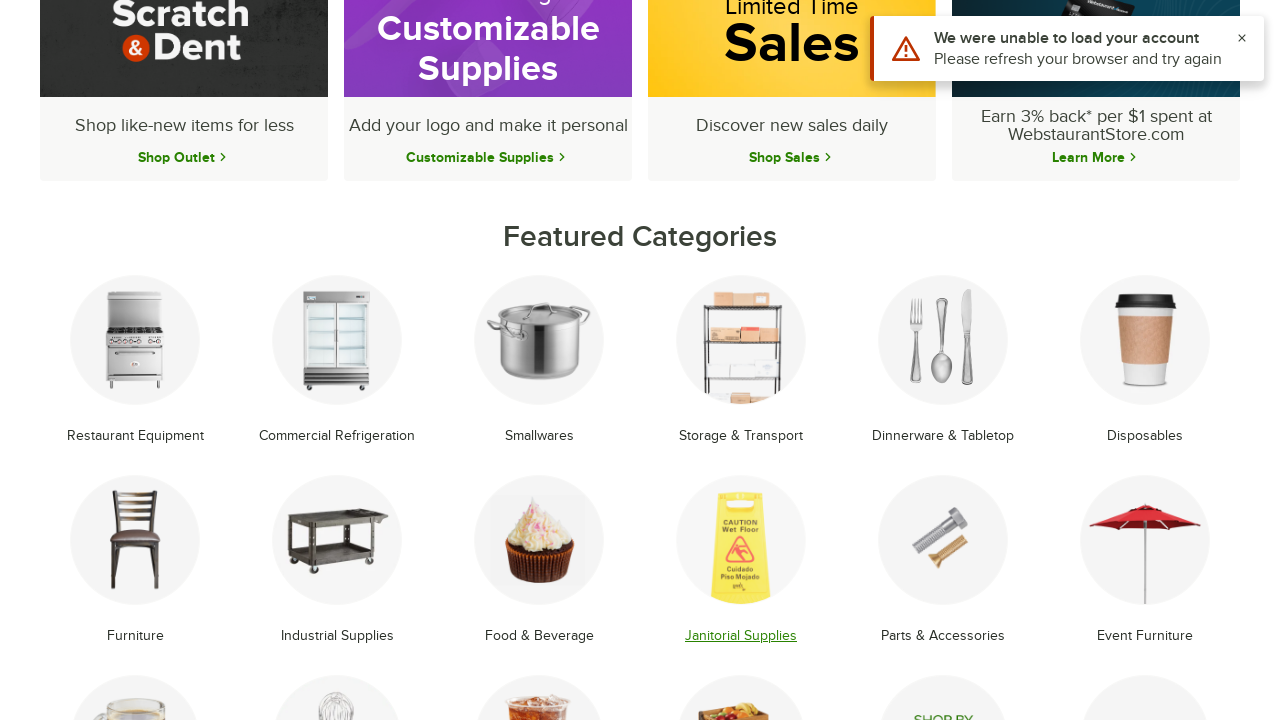

Clicked on category 11 of 18 at (943, 561) on xpath=//li[@class='text-center mb-8 group lt:mb-4'] >> nth=10
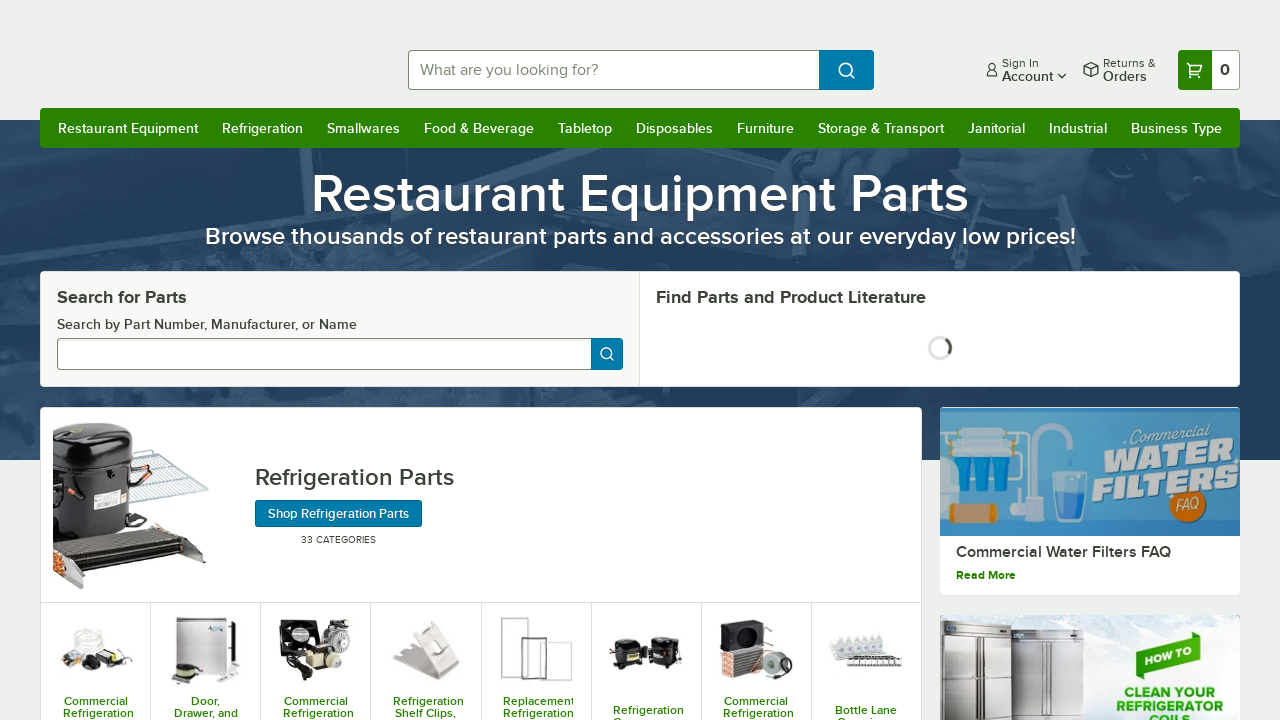

Category 11 page loaded successfully
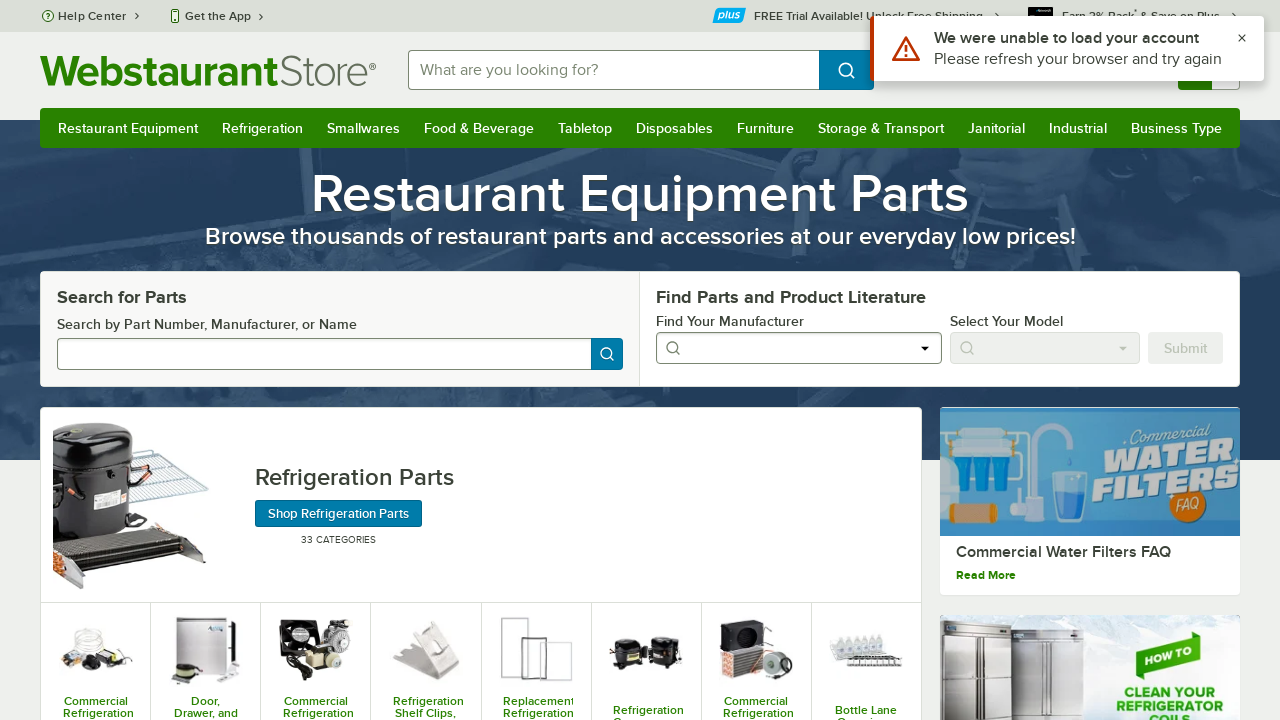

Navigated back from category 11
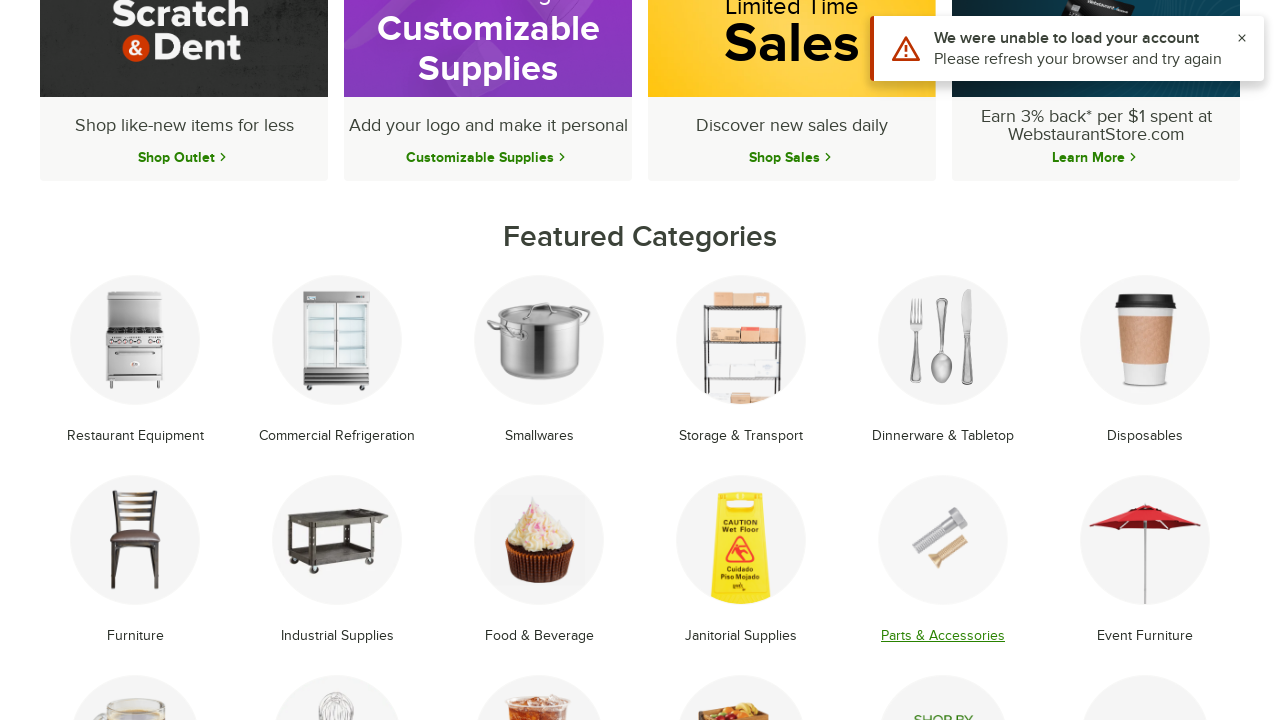

Refreshed homepage after navigating back from category 11
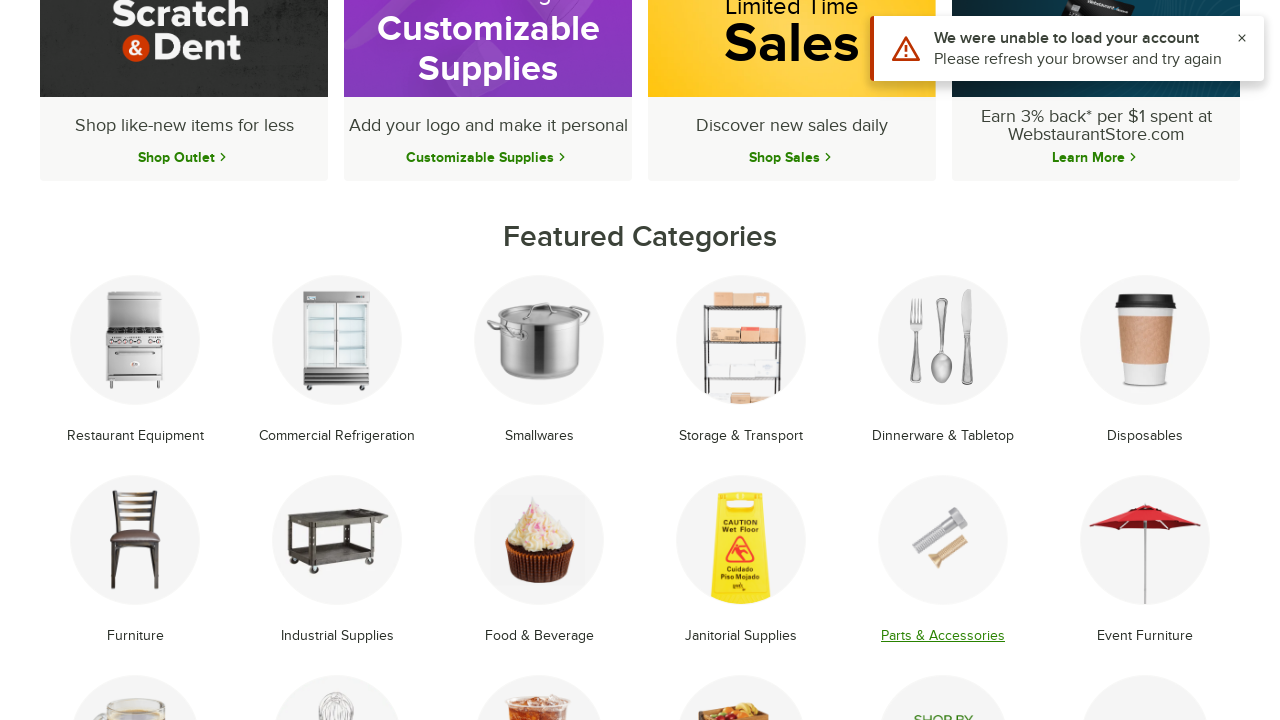

Featured categories reloaded on homepage
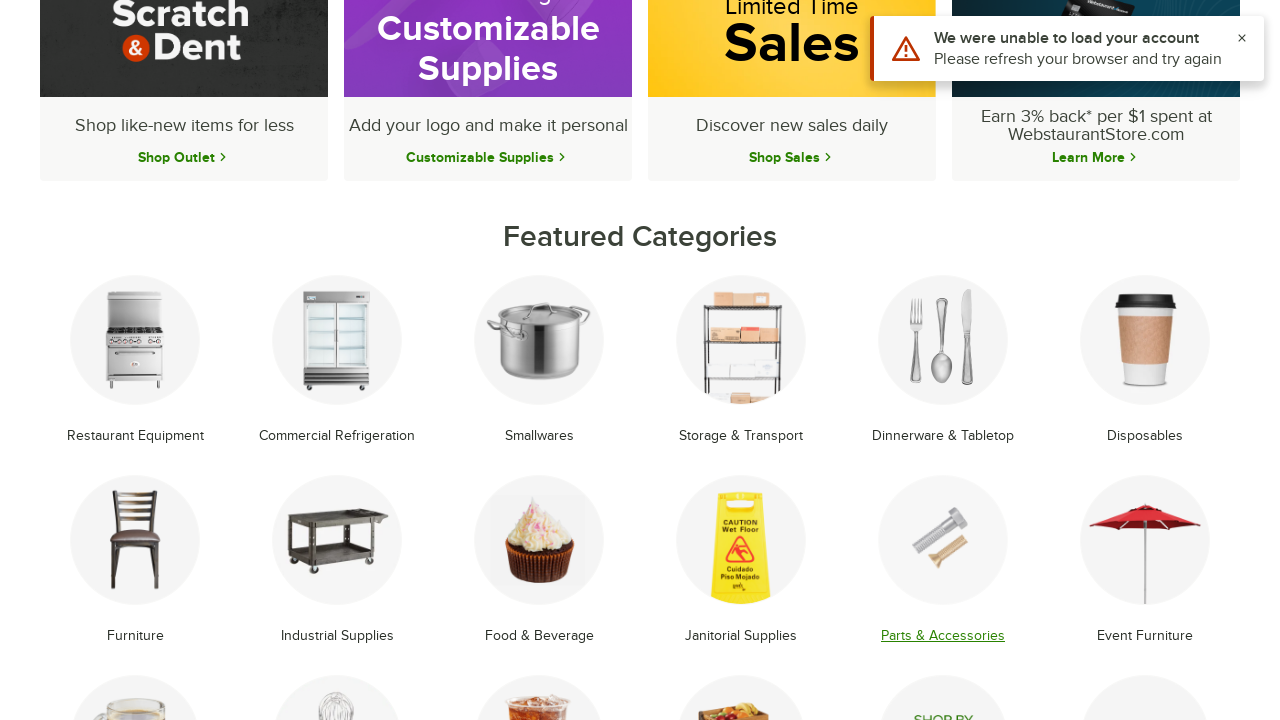

Clicked on category 12 of 18 at (1145, 561) on xpath=//li[@class='text-center mb-8 group lt:mb-4'] >> nth=11
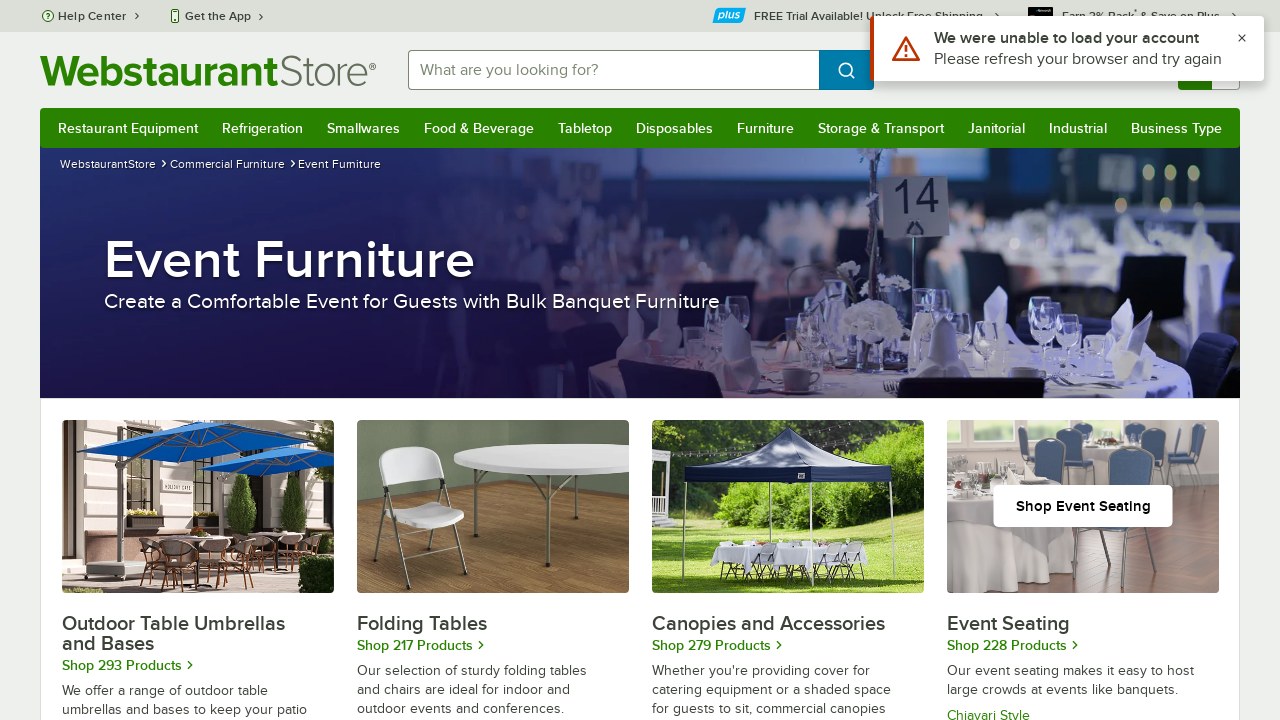

Category 12 page loaded successfully
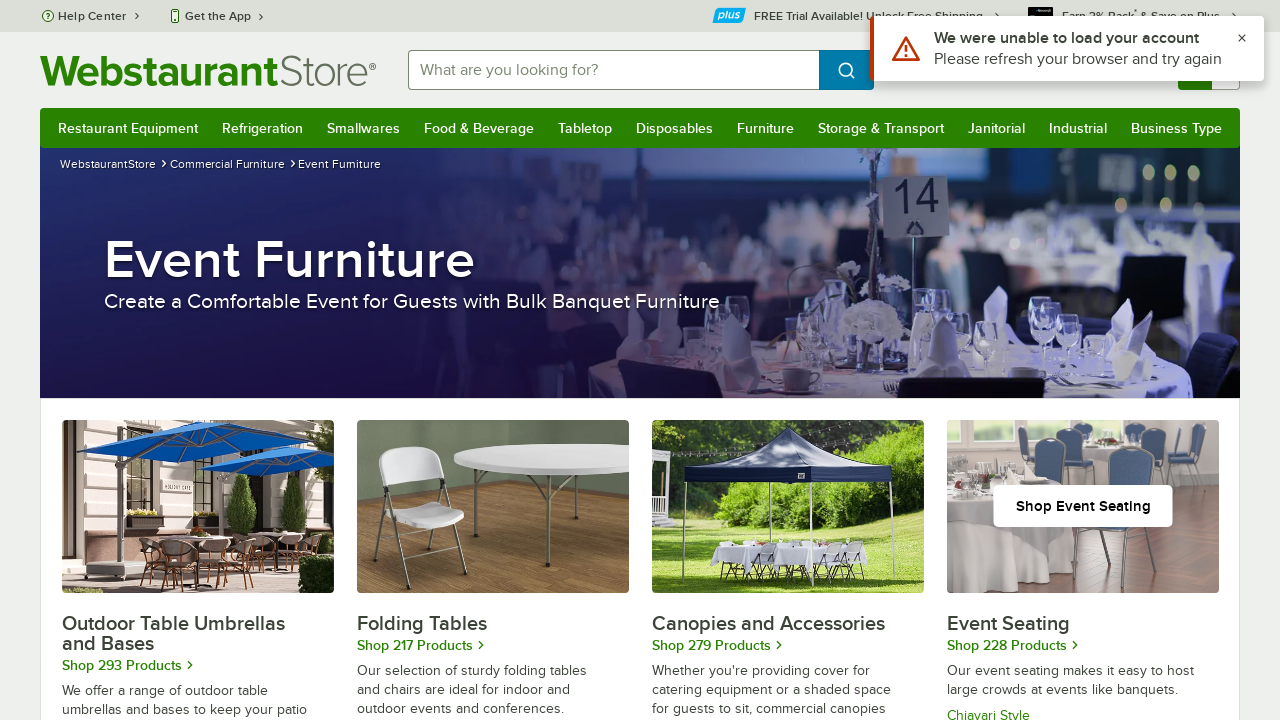

Navigated back from category 12
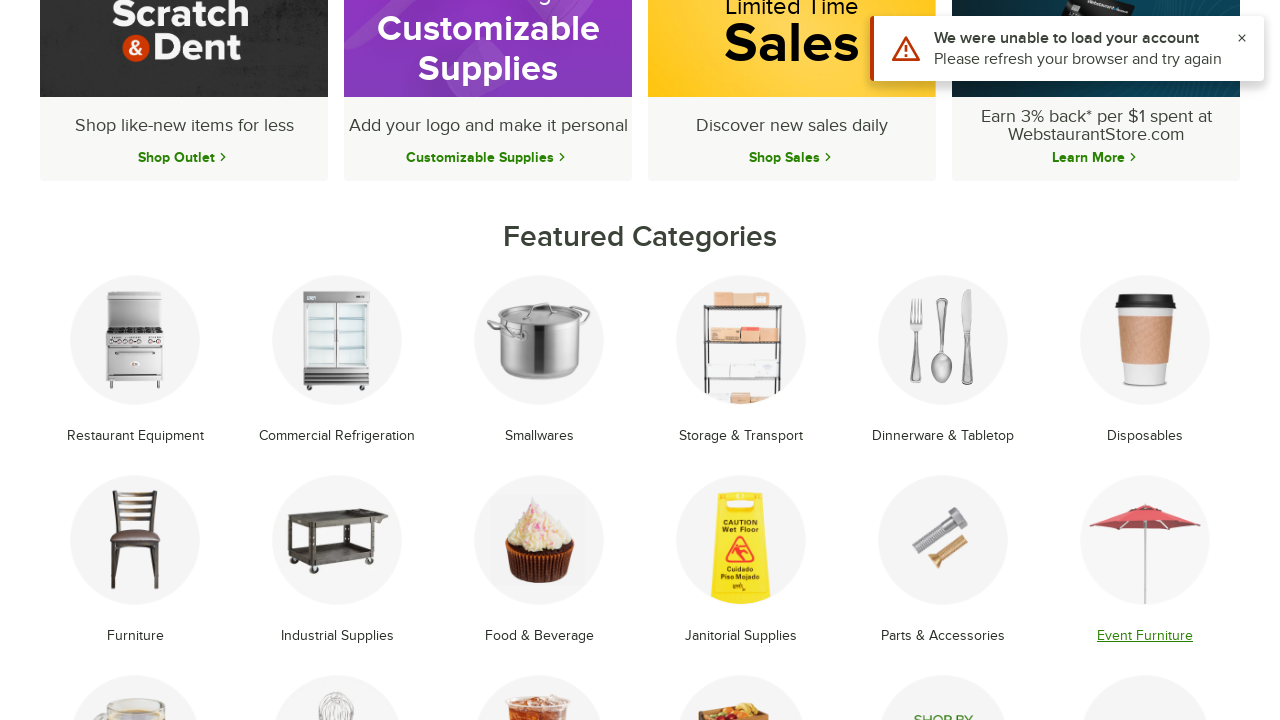

Refreshed homepage after navigating back from category 12
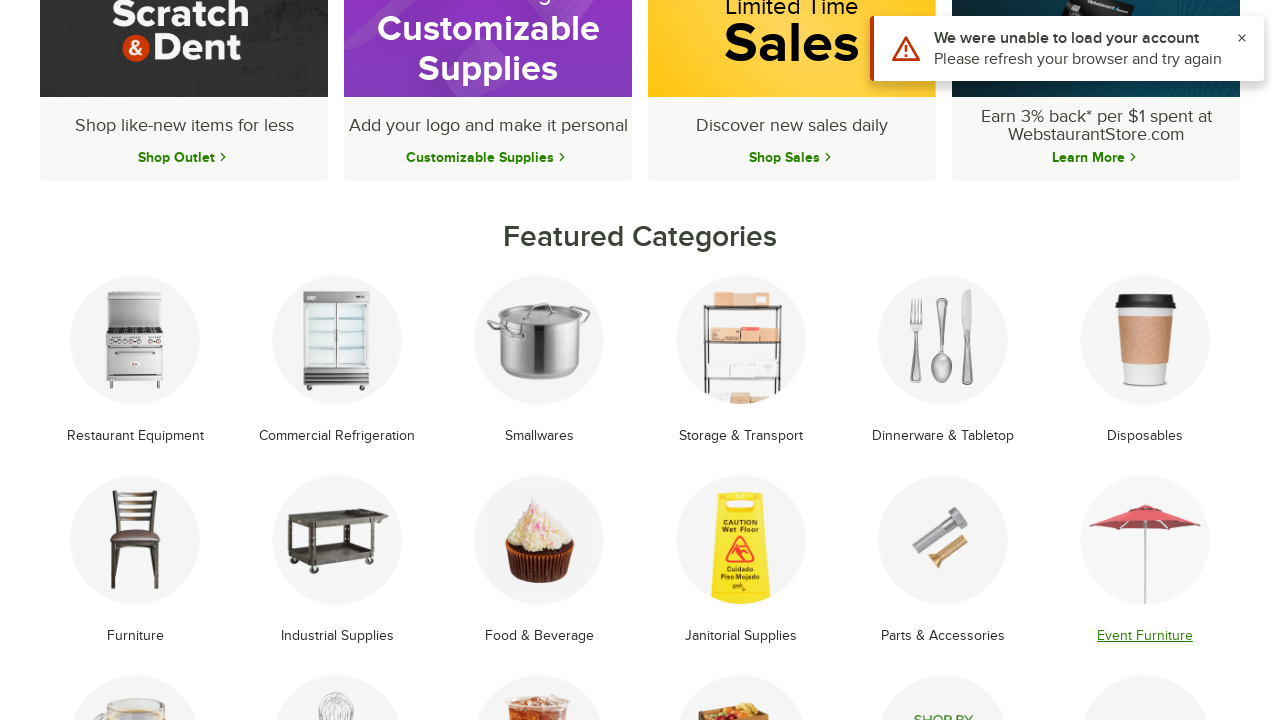

Featured categories reloaded on homepage
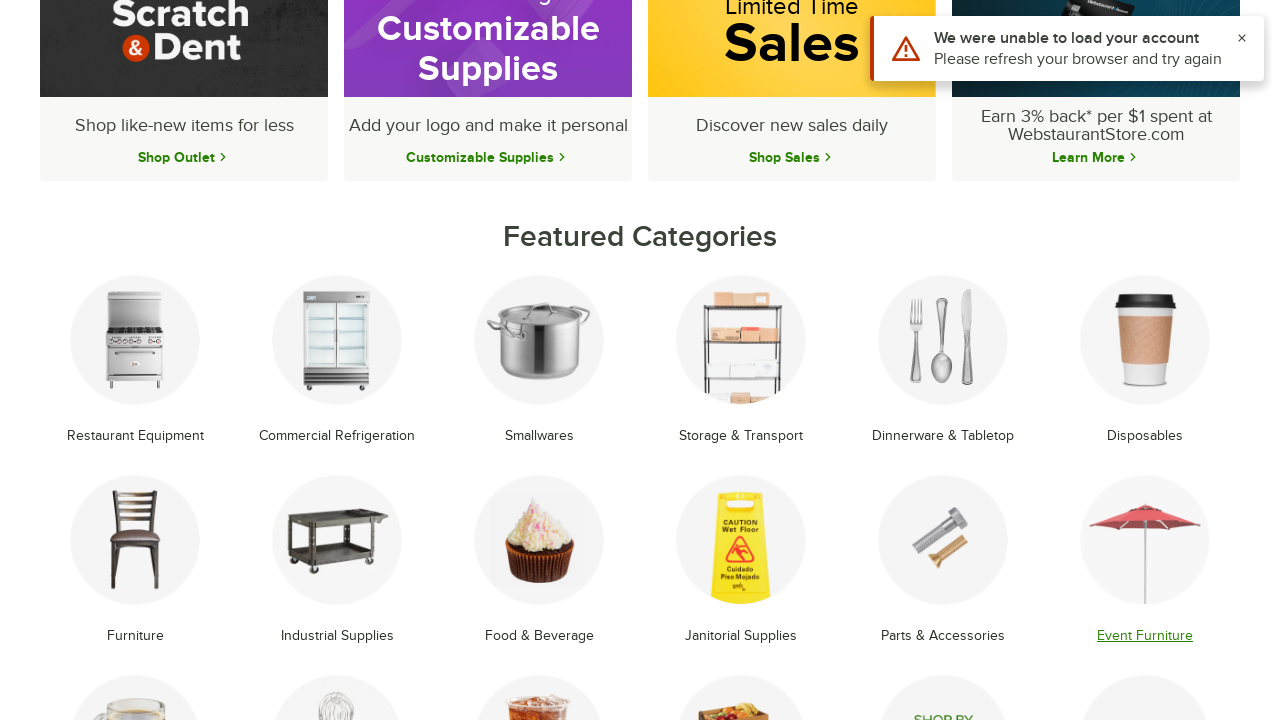

Clicked on category 13 of 18 at (135, 634) on xpath=//li[@class='text-center mb-8 group lt:mb-4'] >> nth=12
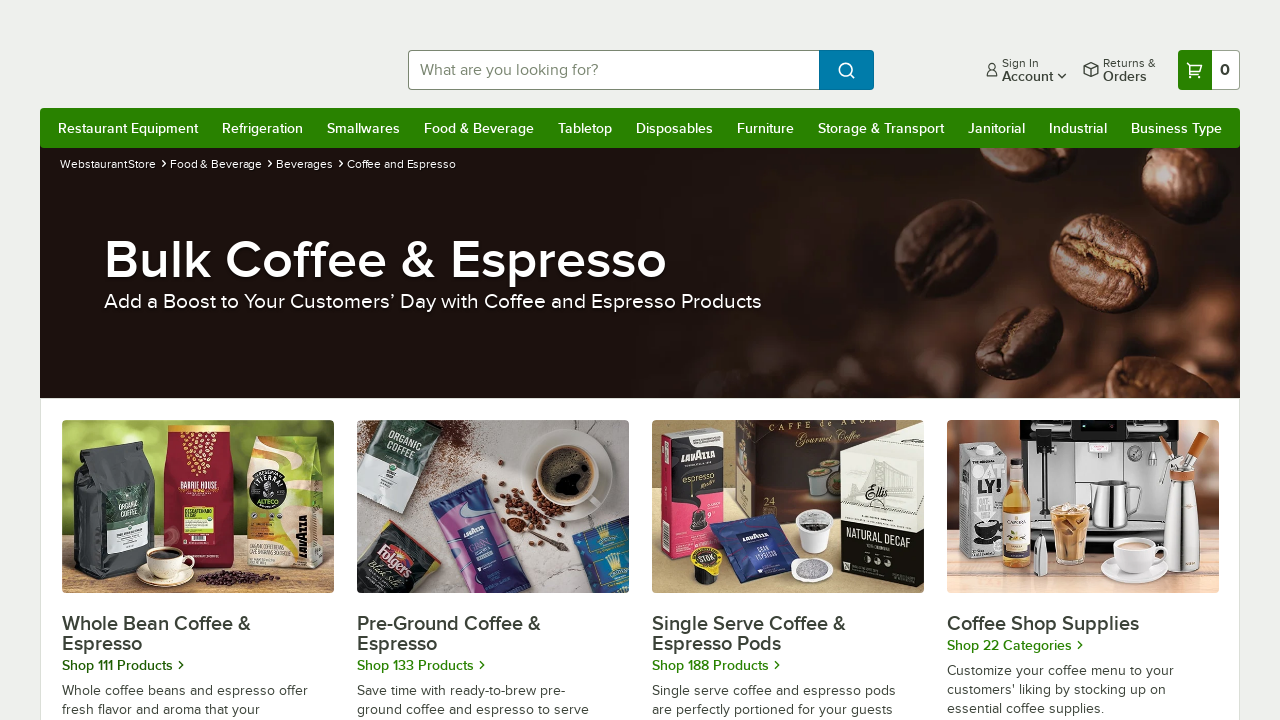

Category 13 page loaded successfully
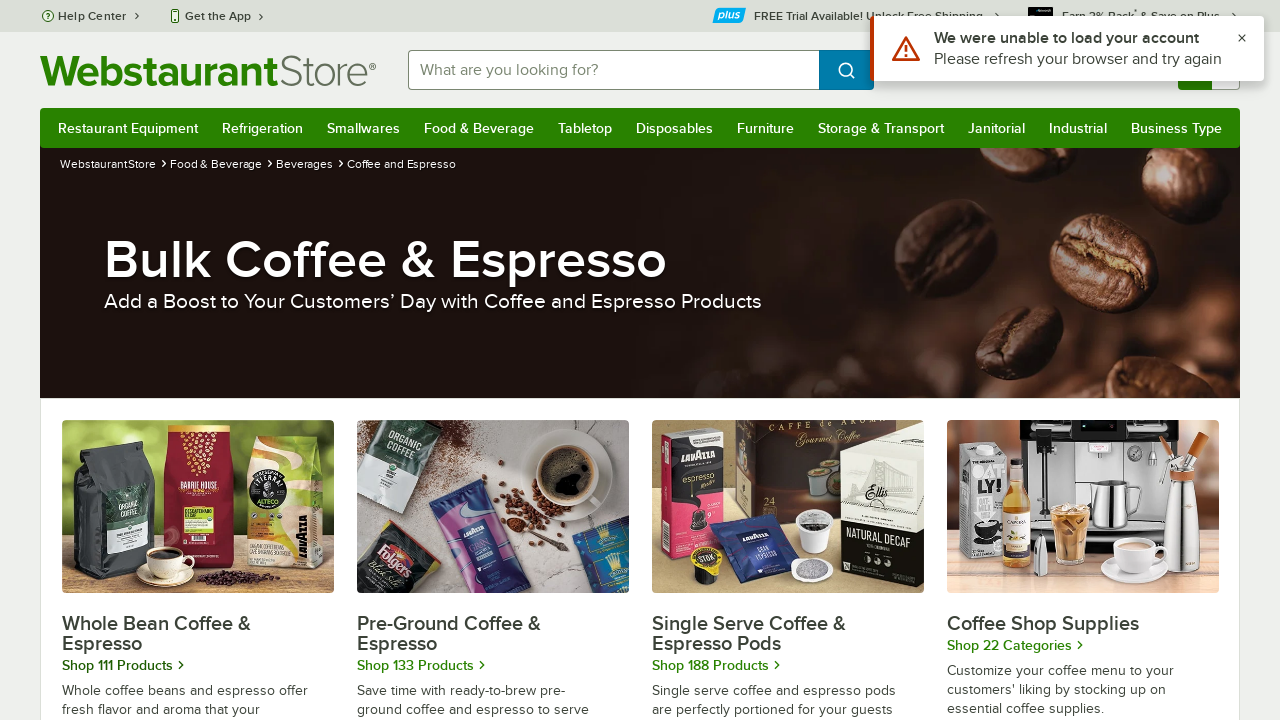

Navigated back from category 13
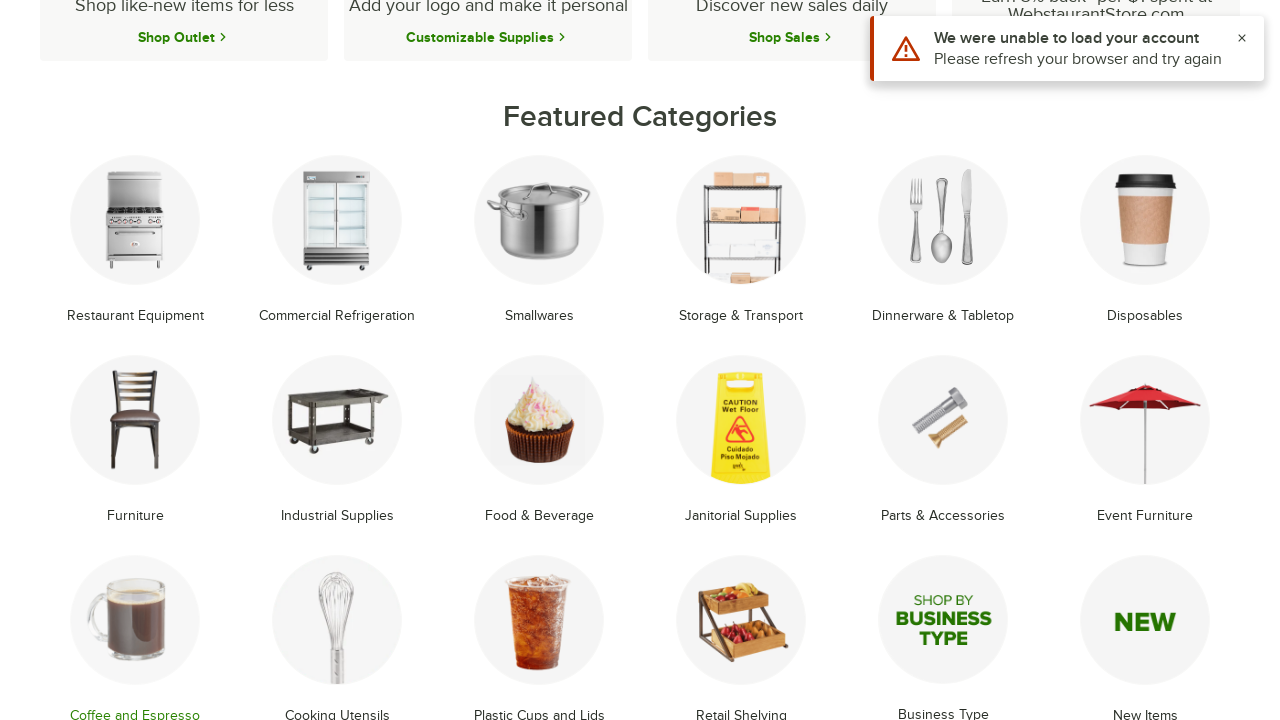

Refreshed homepage after navigating back from category 13
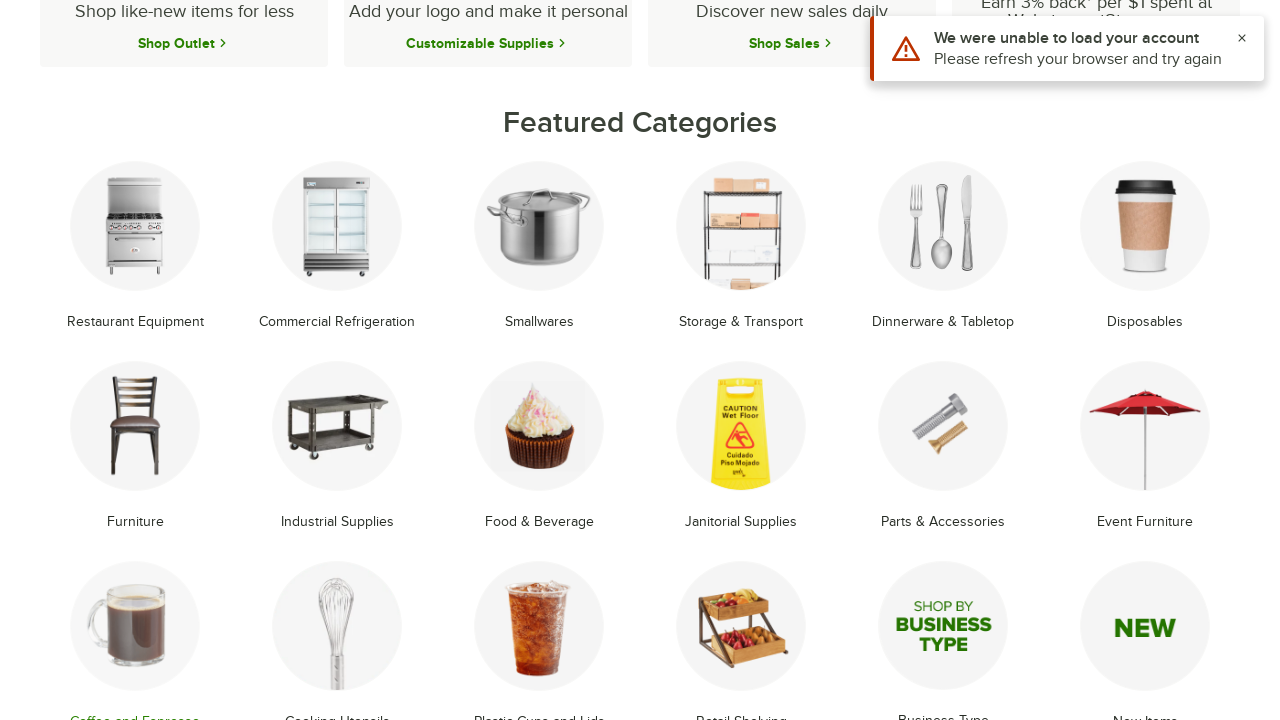

Featured categories reloaded on homepage
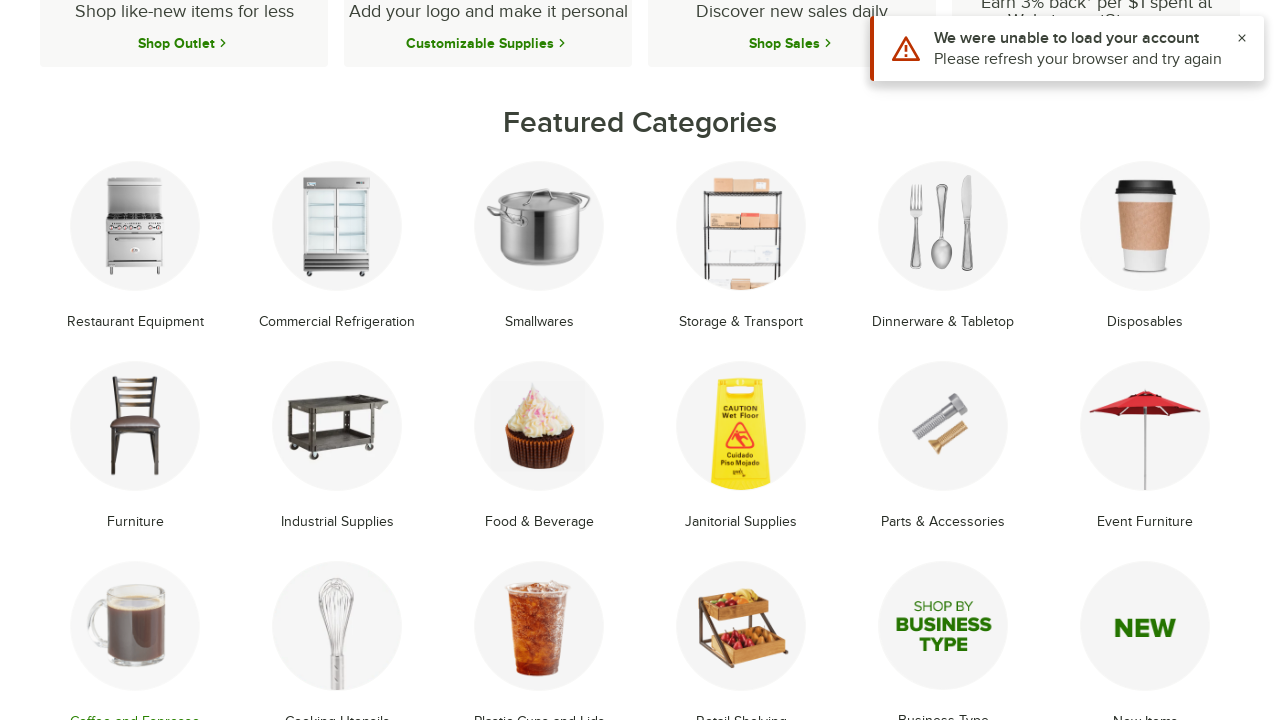

Clicked on category 14 of 18 at (337, 634) on xpath=//li[@class='text-center mb-8 group lt:mb-4'] >> nth=13
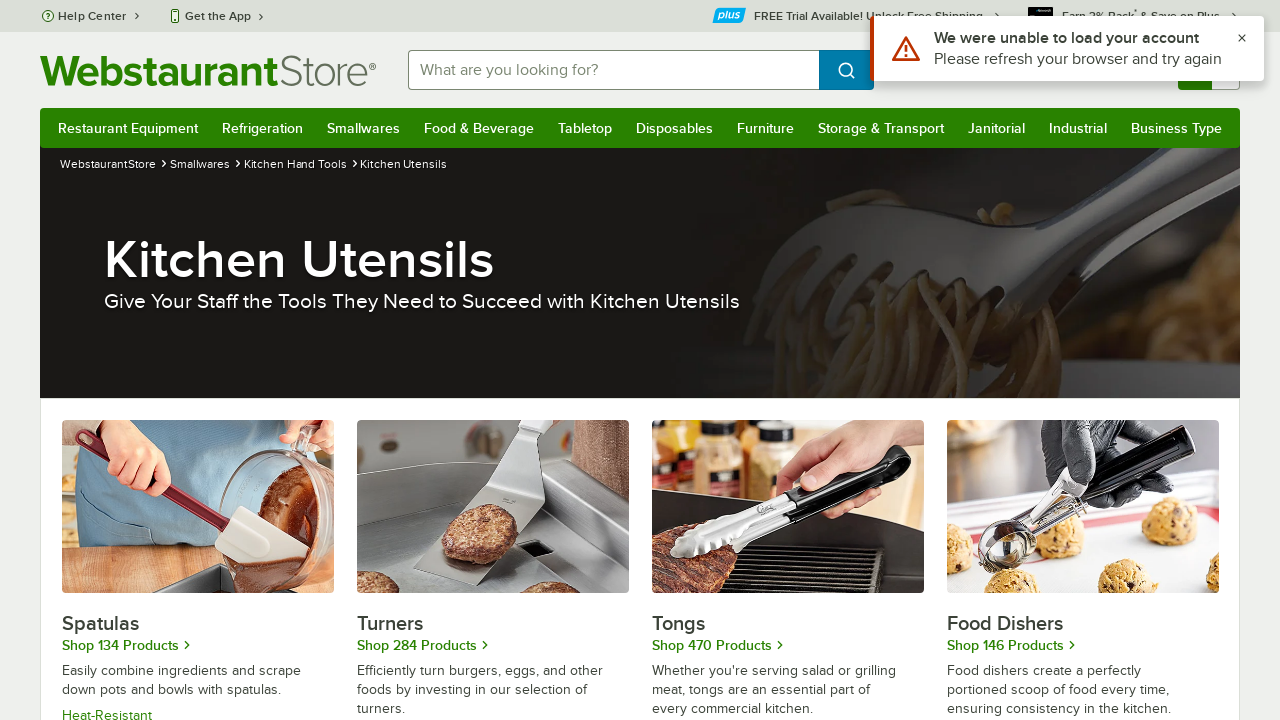

Category 14 page loaded successfully
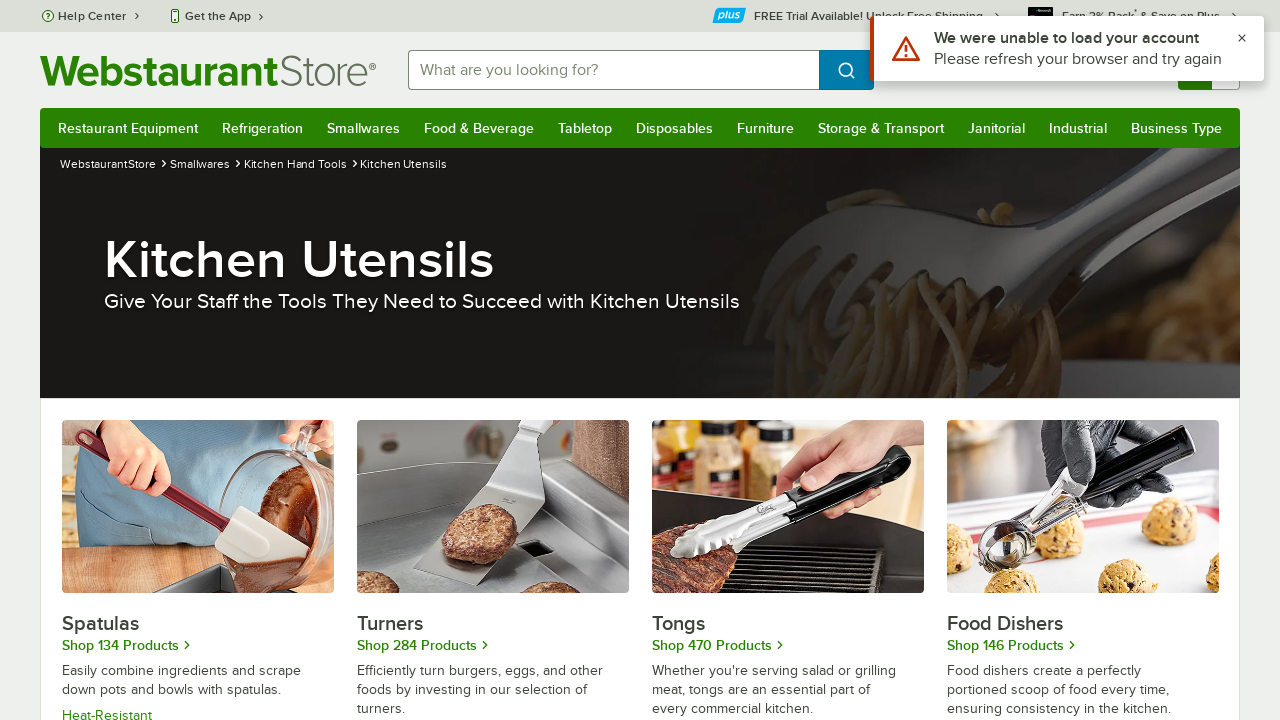

Navigated back from category 14
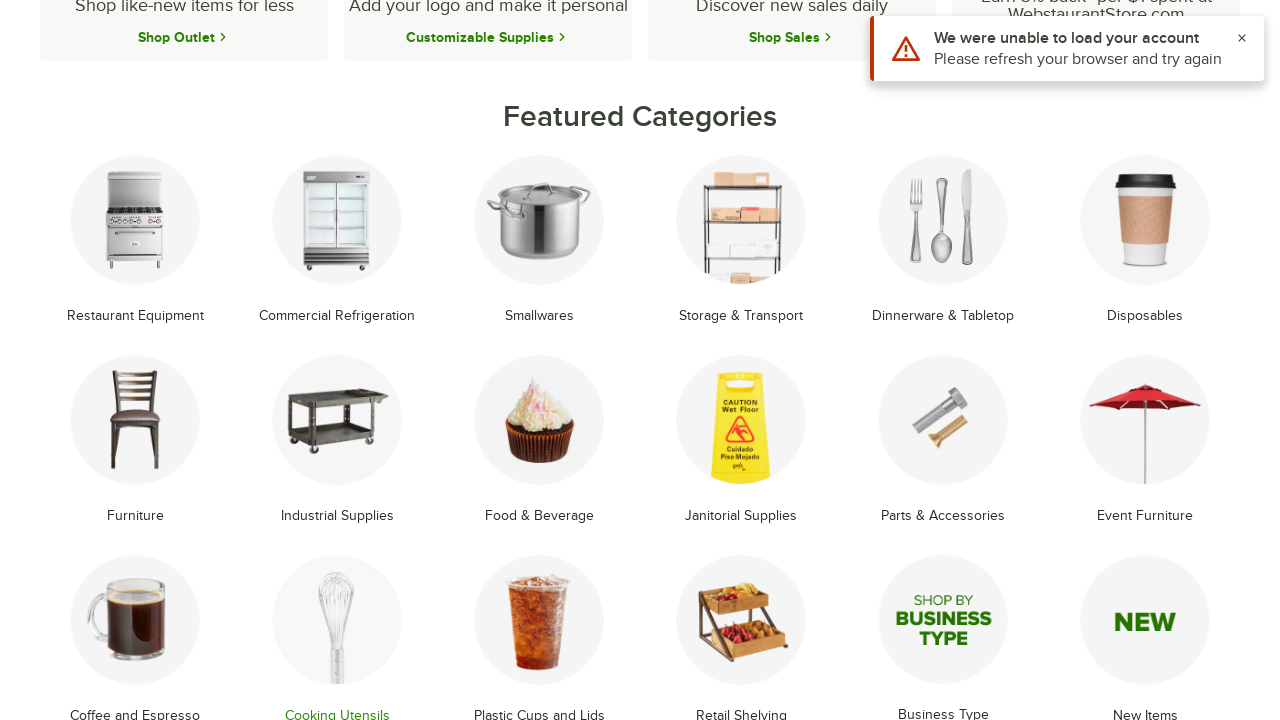

Refreshed homepage after navigating back from category 14
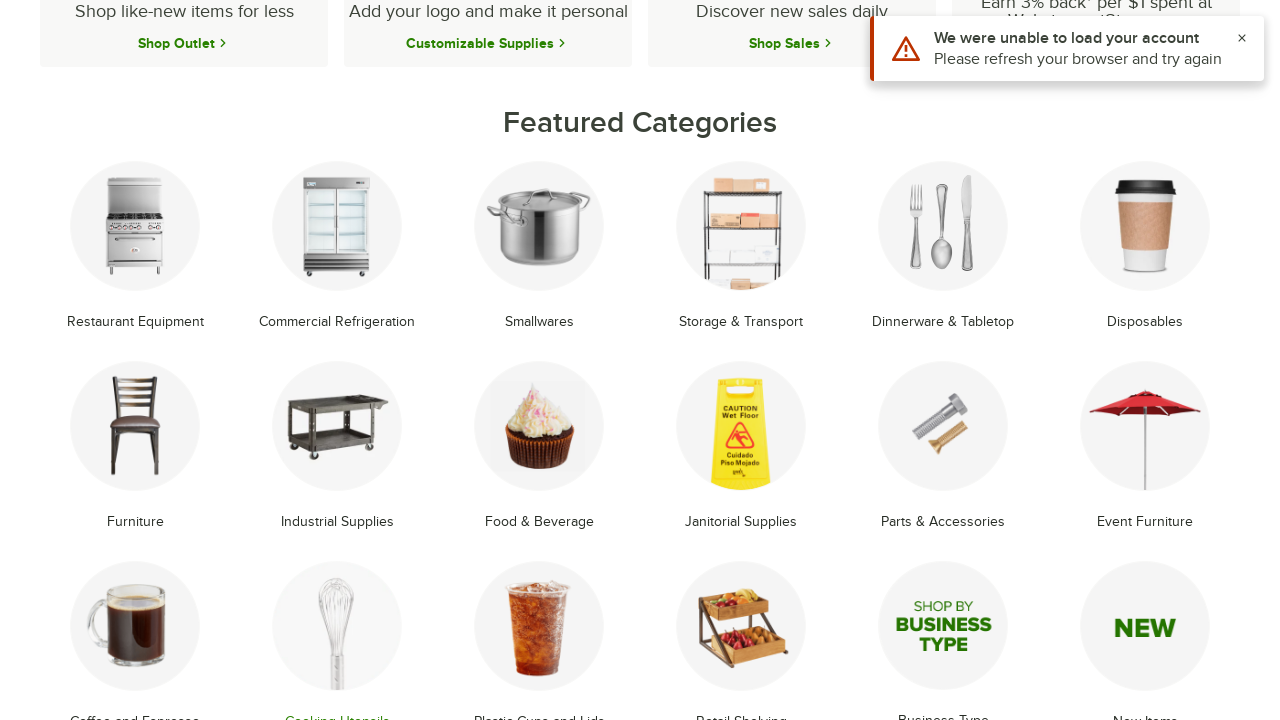

Featured categories reloaded on homepage
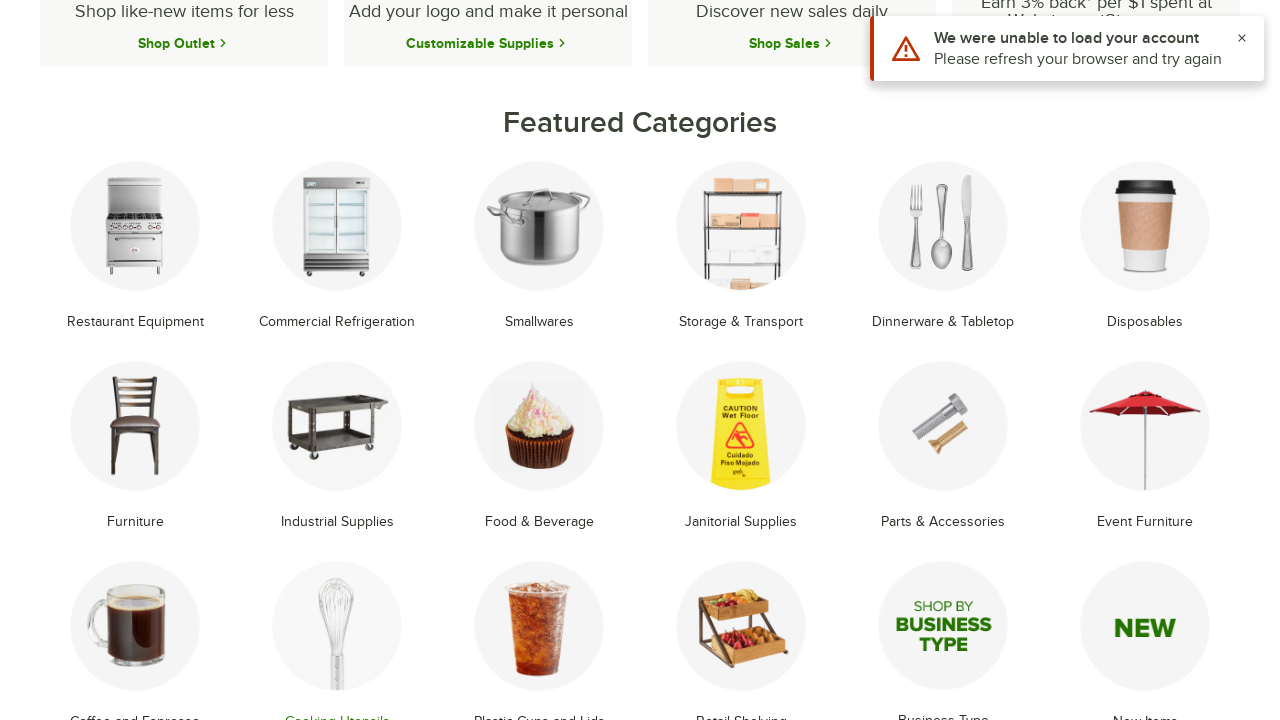

Clicked on category 15 of 18 at (539, 634) on xpath=//li[@class='text-center mb-8 group lt:mb-4'] >> nth=14
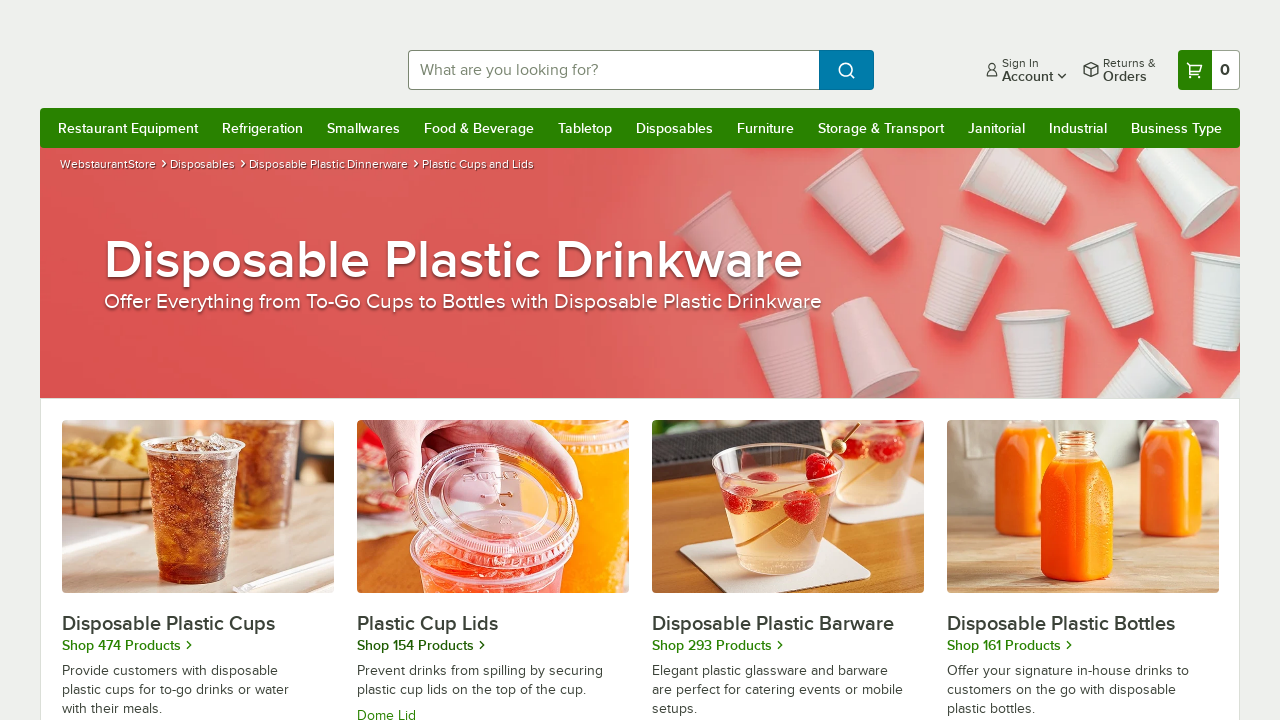

Category 15 page loaded successfully
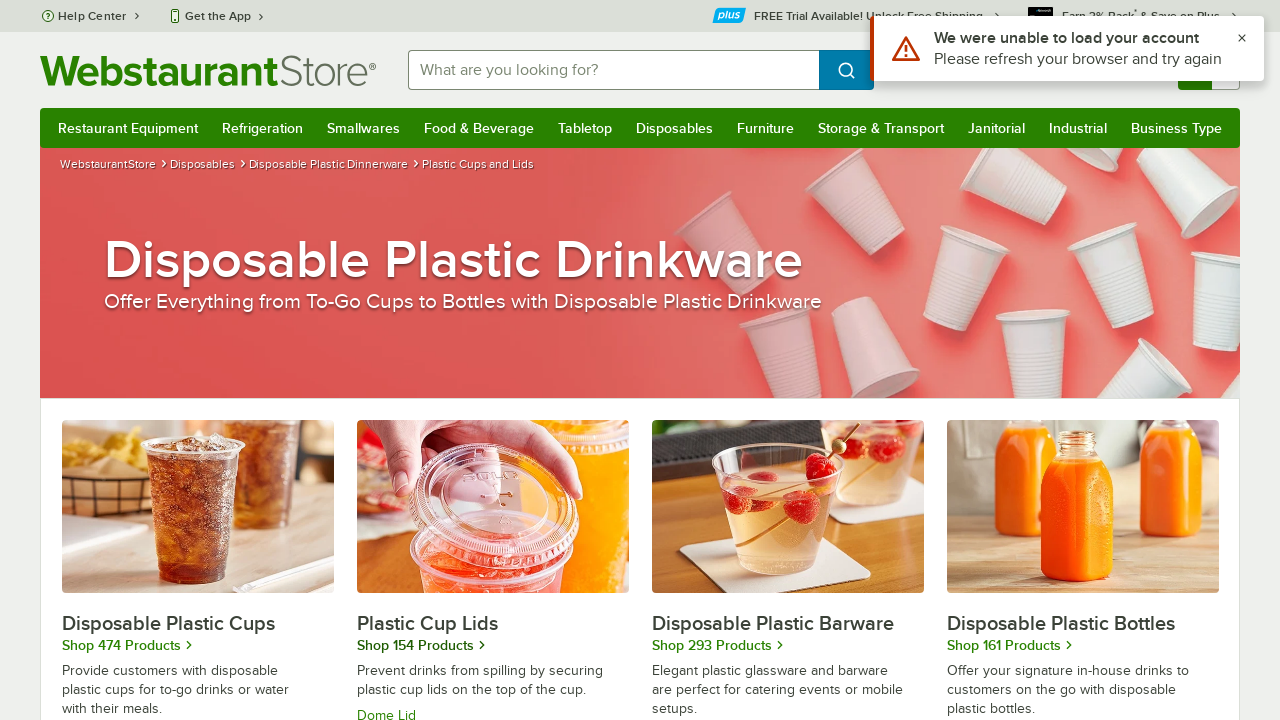

Navigated back from category 15
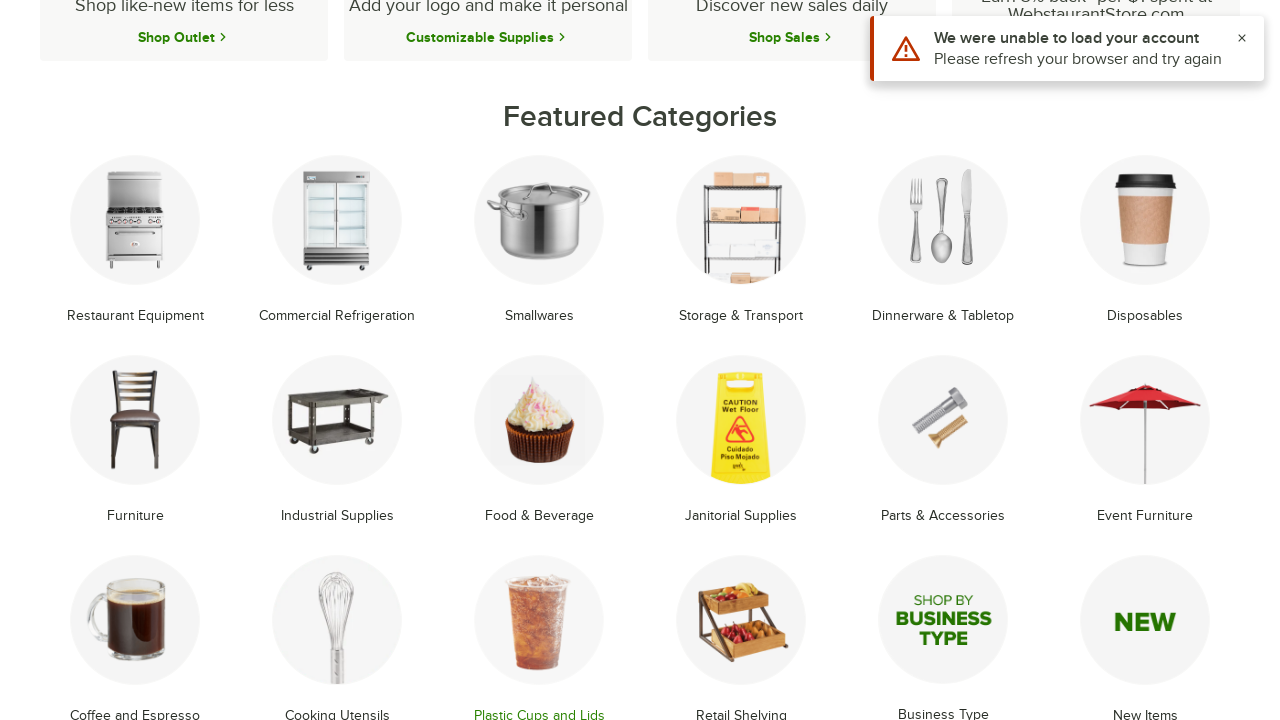

Refreshed homepage after navigating back from category 15
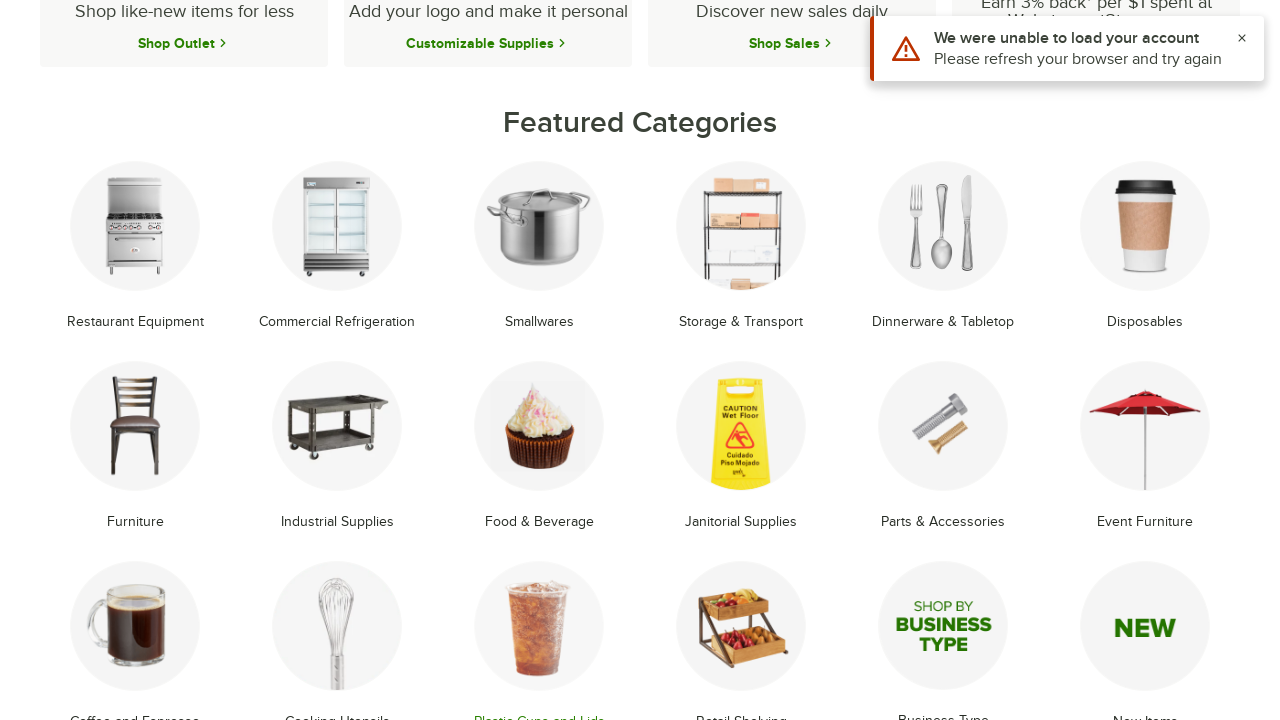

Featured categories reloaded on homepage
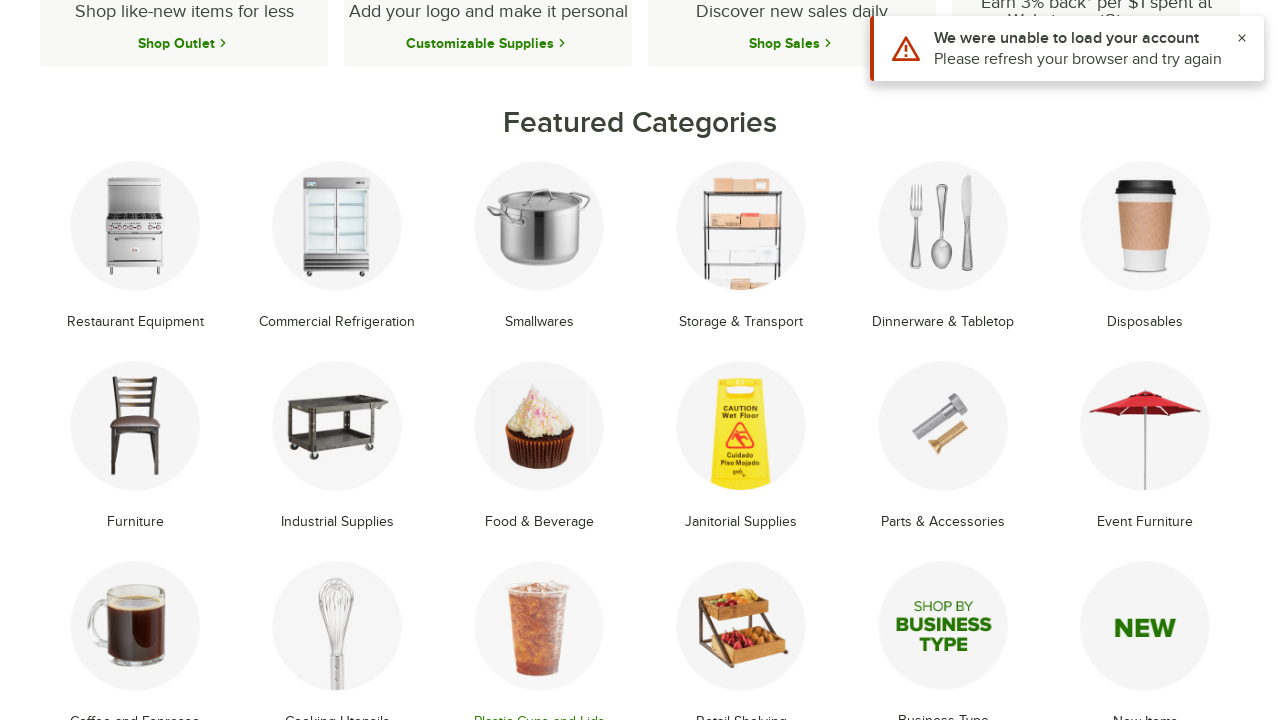

Clicked on category 16 of 18 at (741, 634) on xpath=//li[@class='text-center mb-8 group lt:mb-4'] >> nth=15
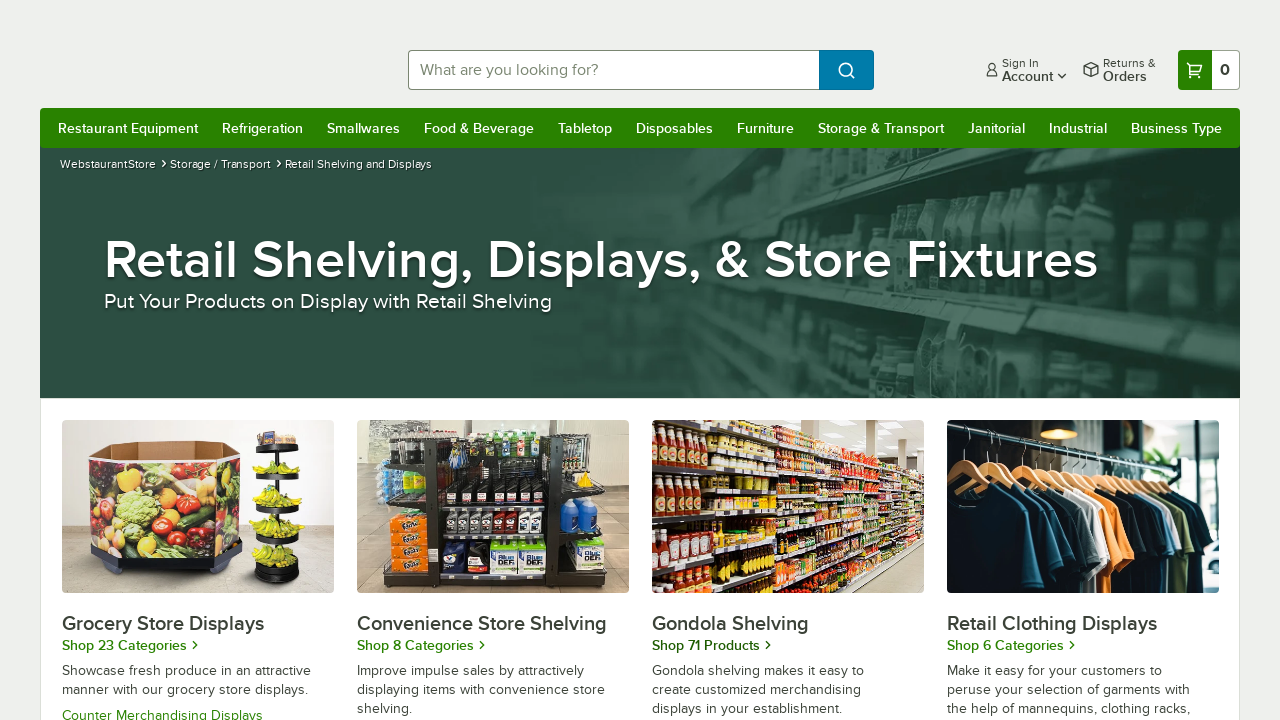

Category 16 page loaded successfully
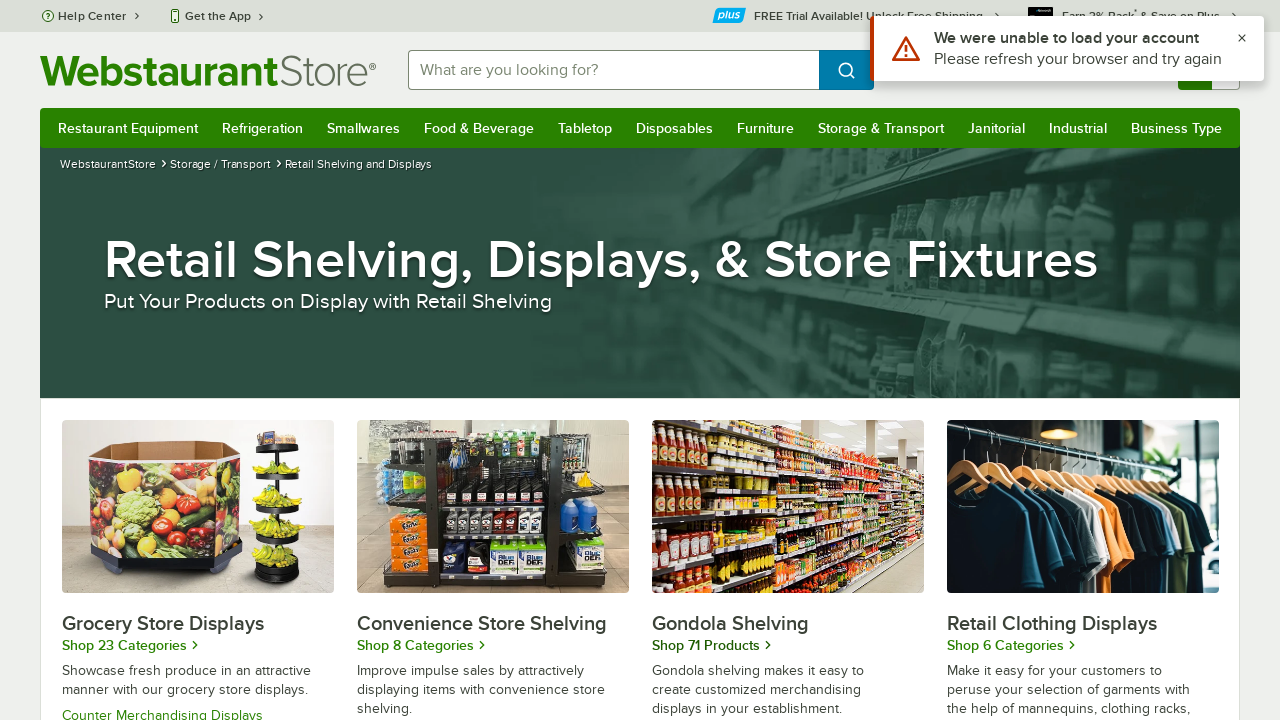

Navigated back from category 16
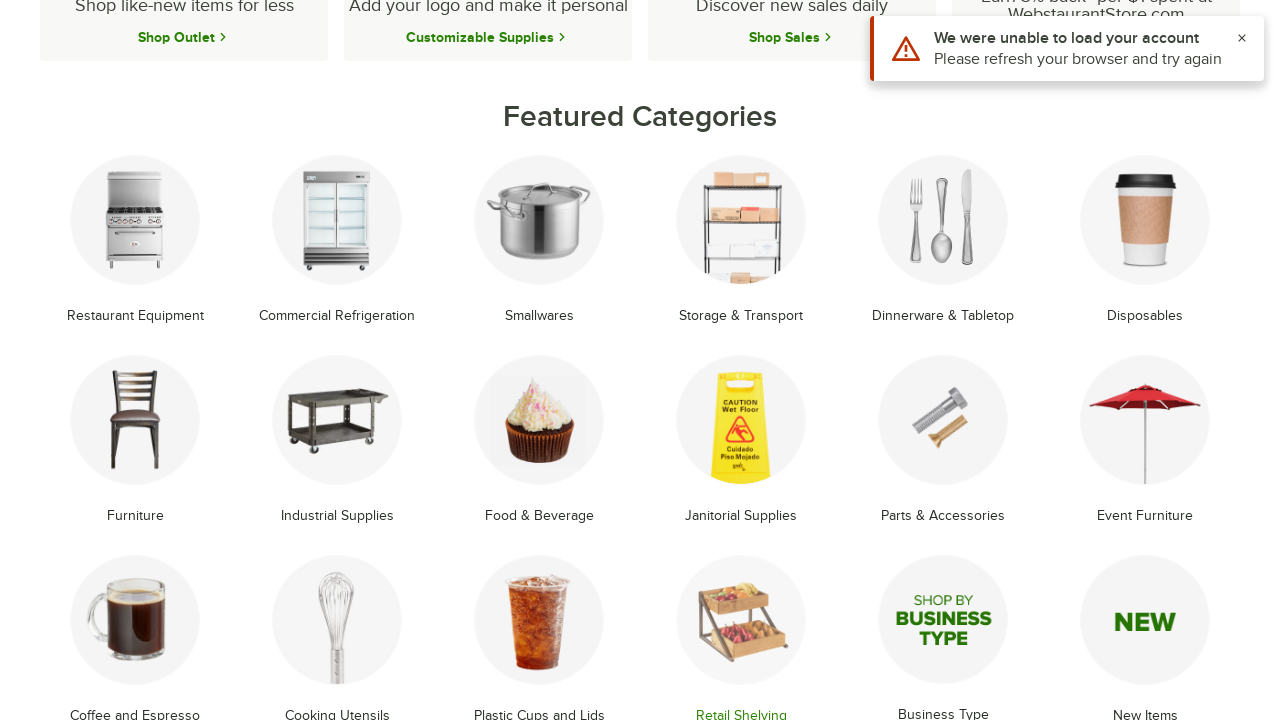

Refreshed homepage after navigating back from category 16
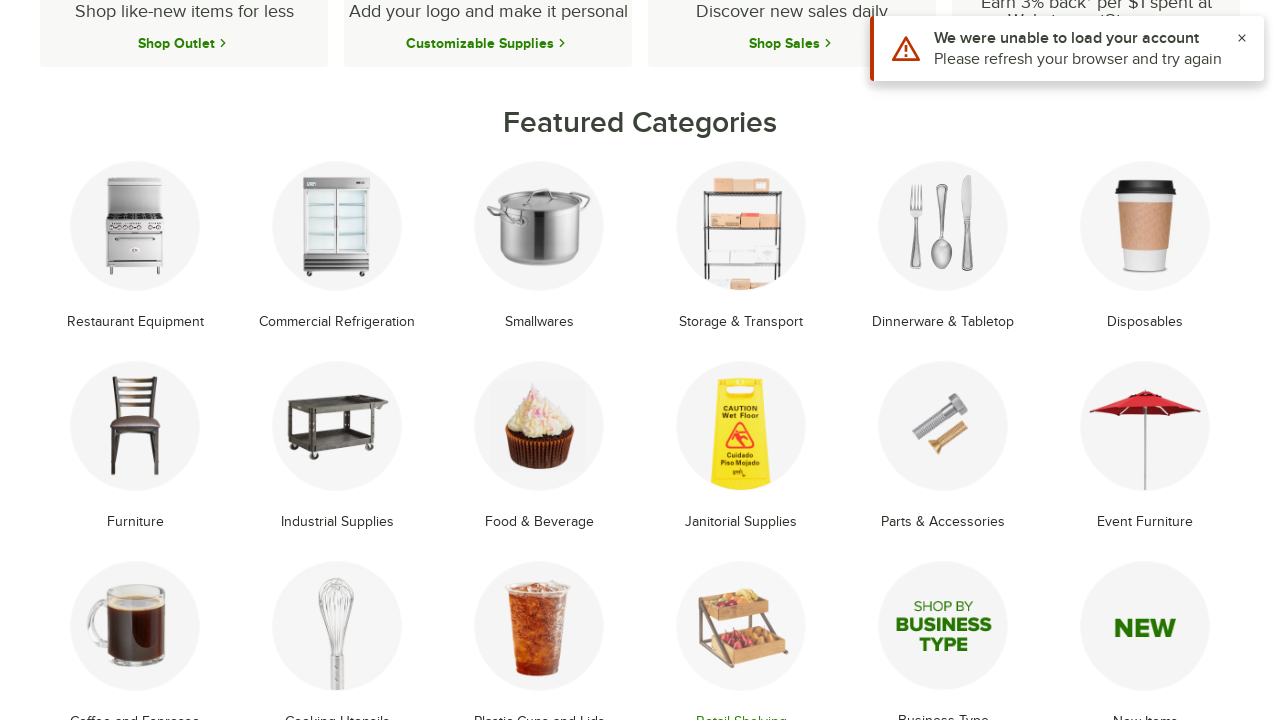

Featured categories reloaded on homepage
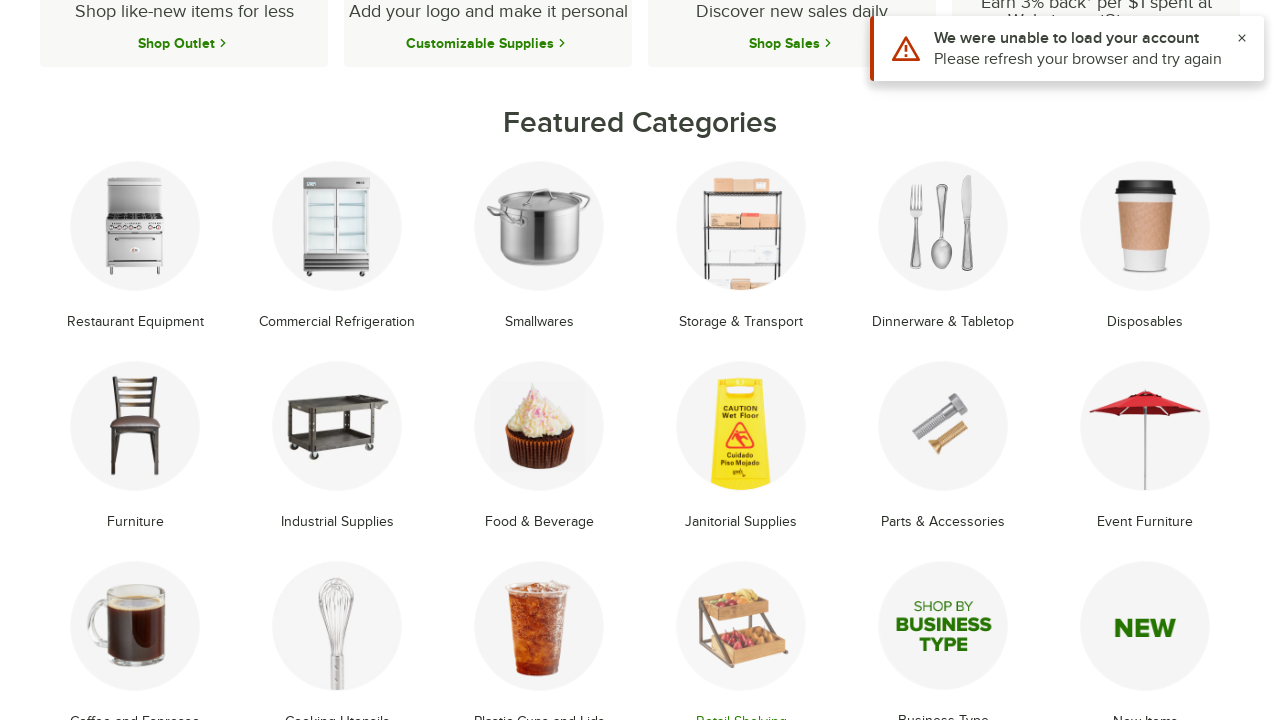

Clicked on category 17 of 18 at (943, 634) on xpath=//li[@class='text-center mb-8 group lt:mb-4'] >> nth=16
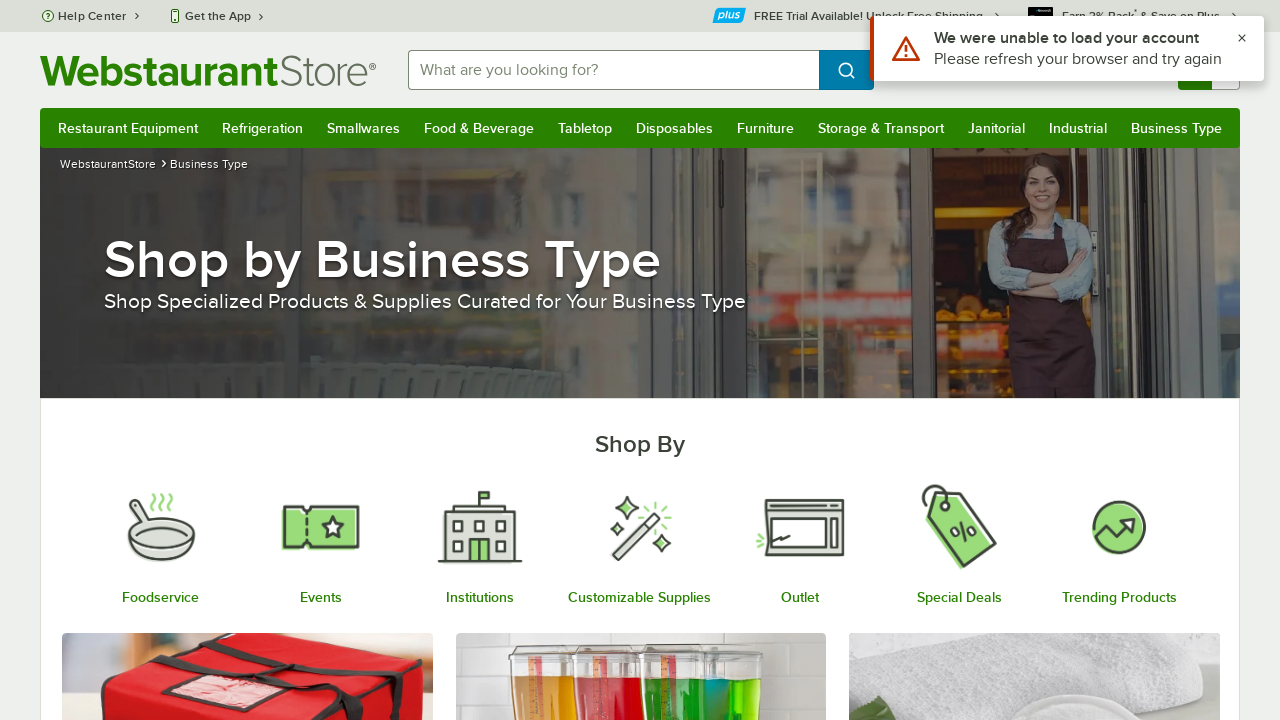

Category 17 page loaded successfully
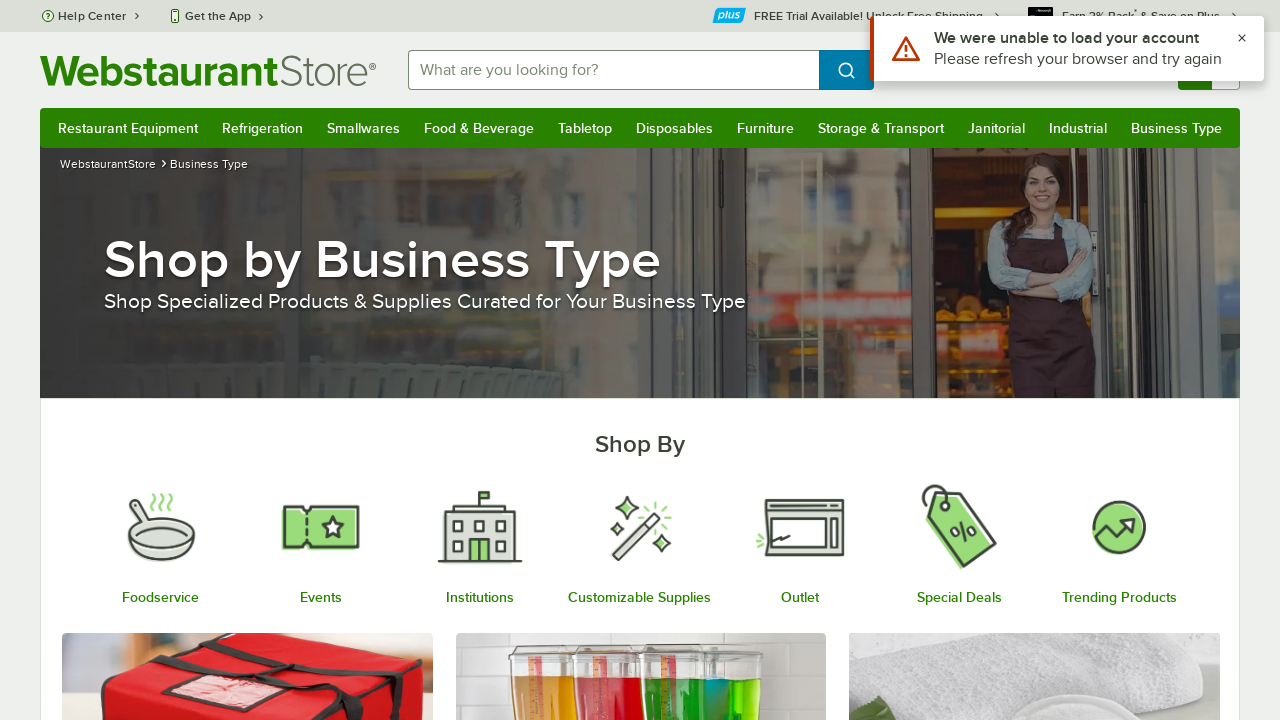

Navigated back from category 17
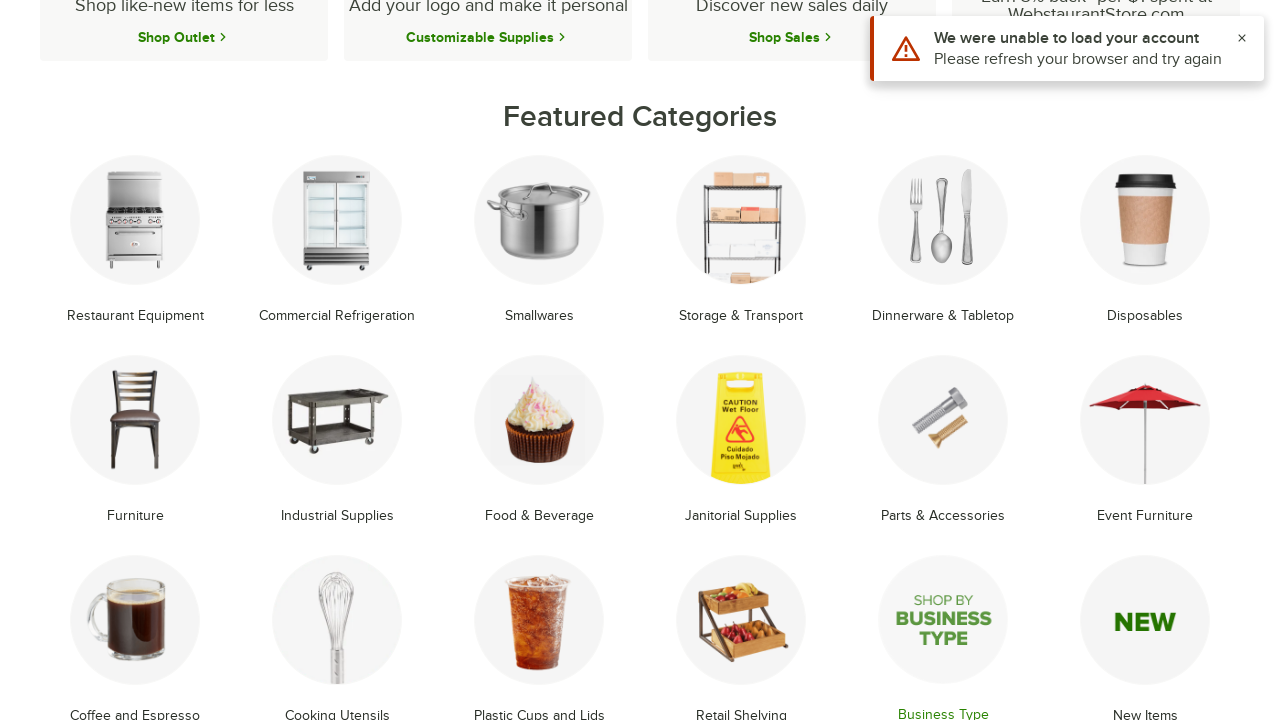

Refreshed homepage after navigating back from category 17
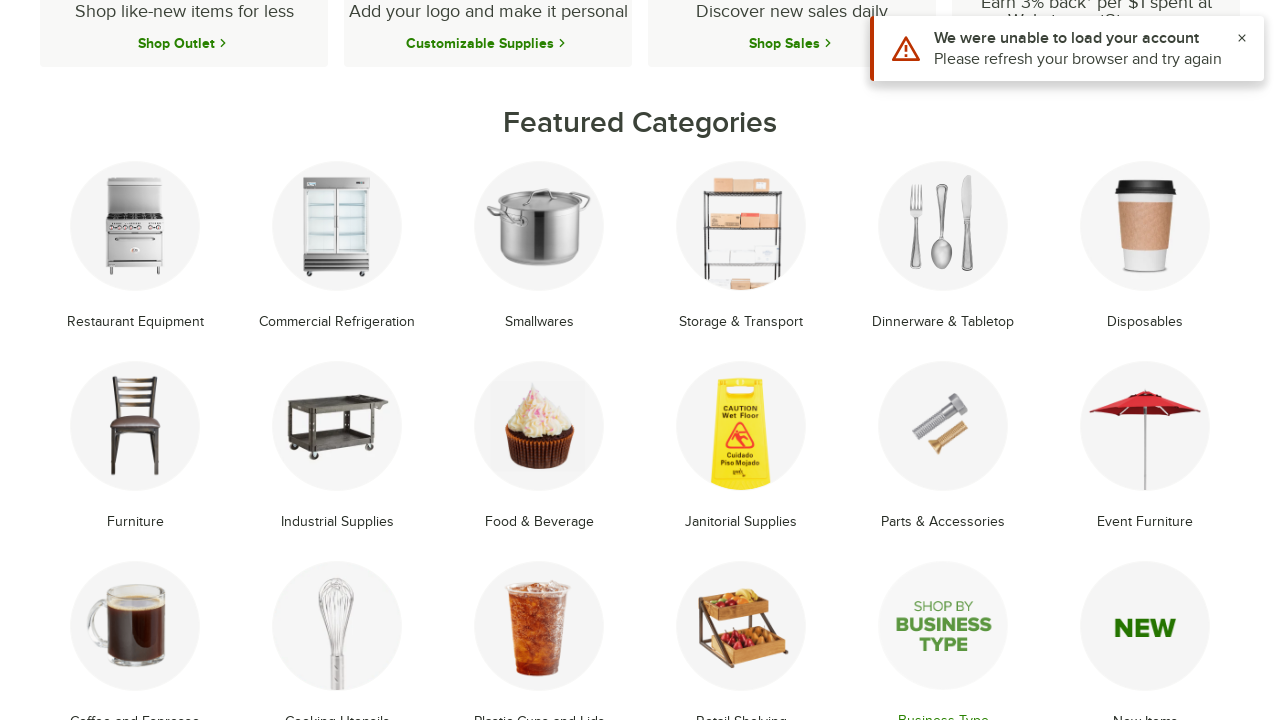

Featured categories reloaded on homepage
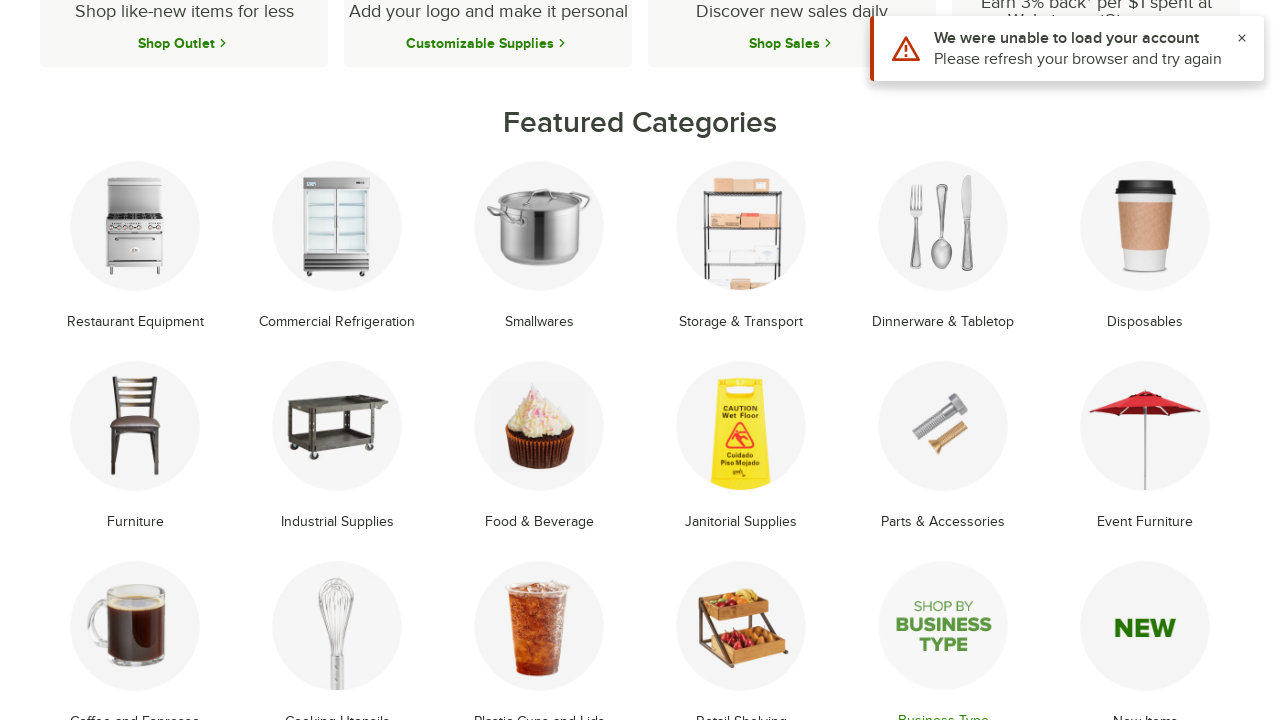

Clicked on category 18 of 18 at (1145, 634) on xpath=//li[@class='text-center mb-8 group lt:mb-4'] >> nth=17
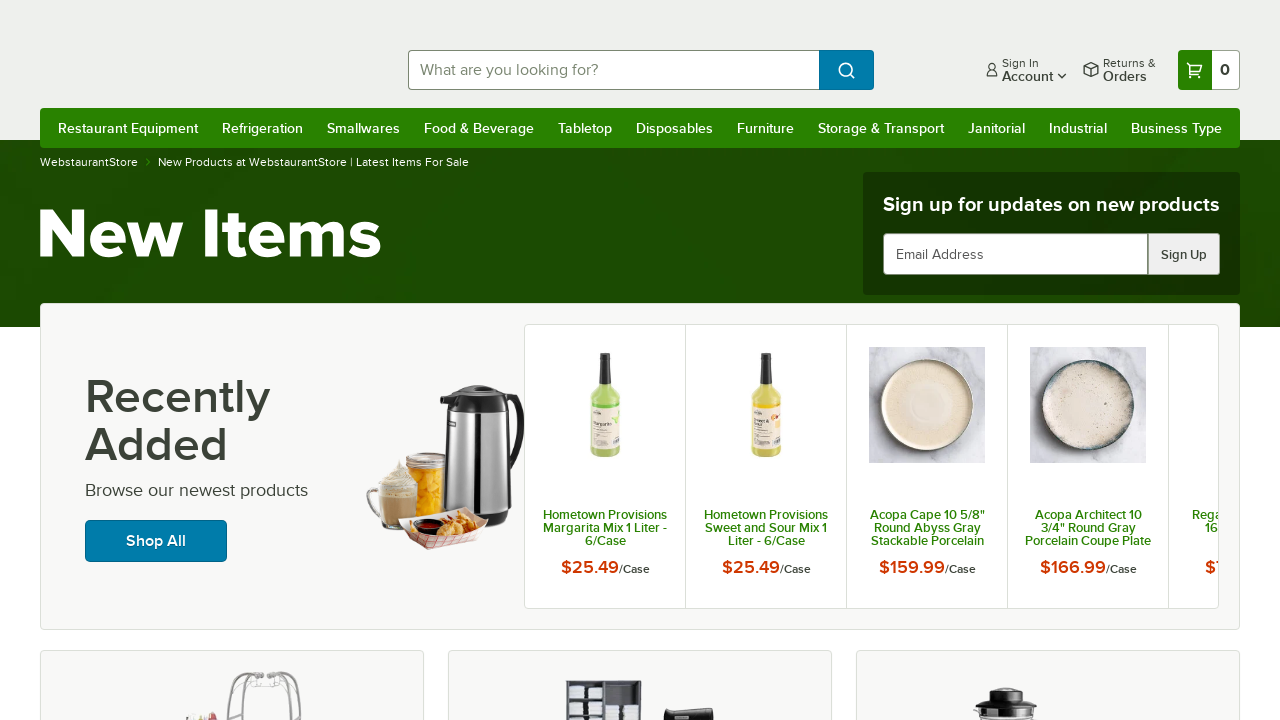

Category 18 page loaded successfully
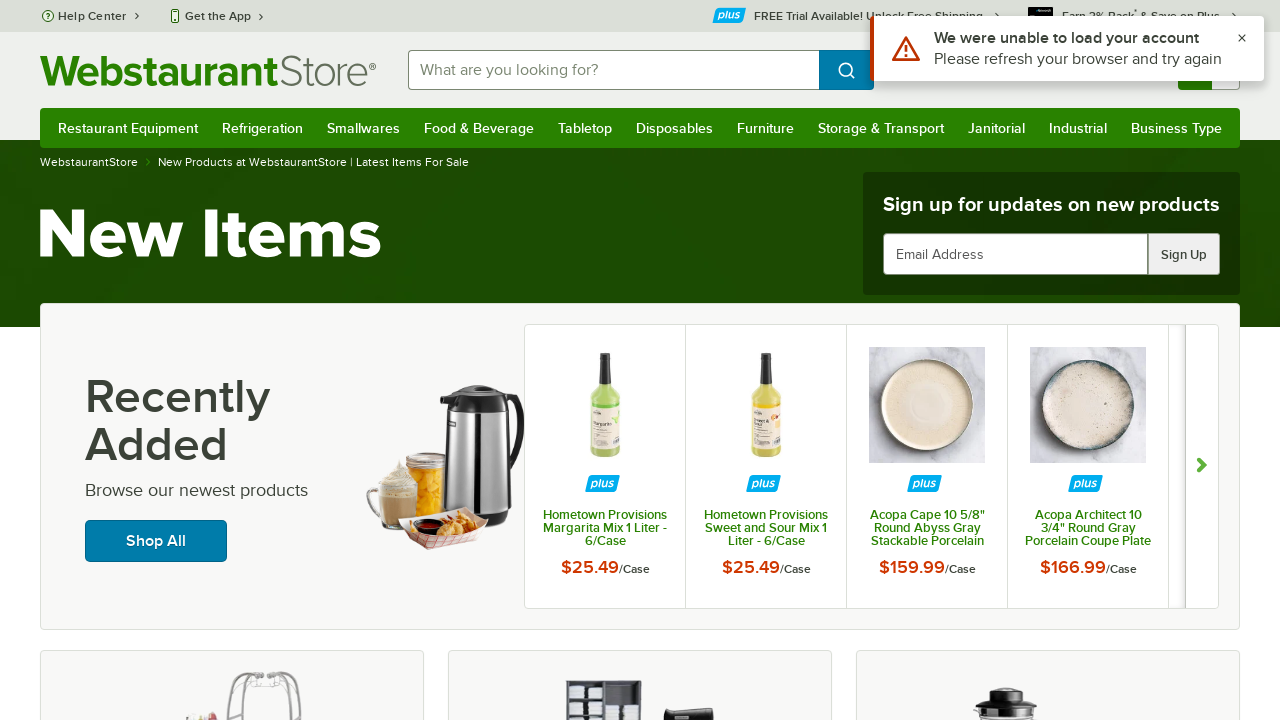

Navigated back from category 18
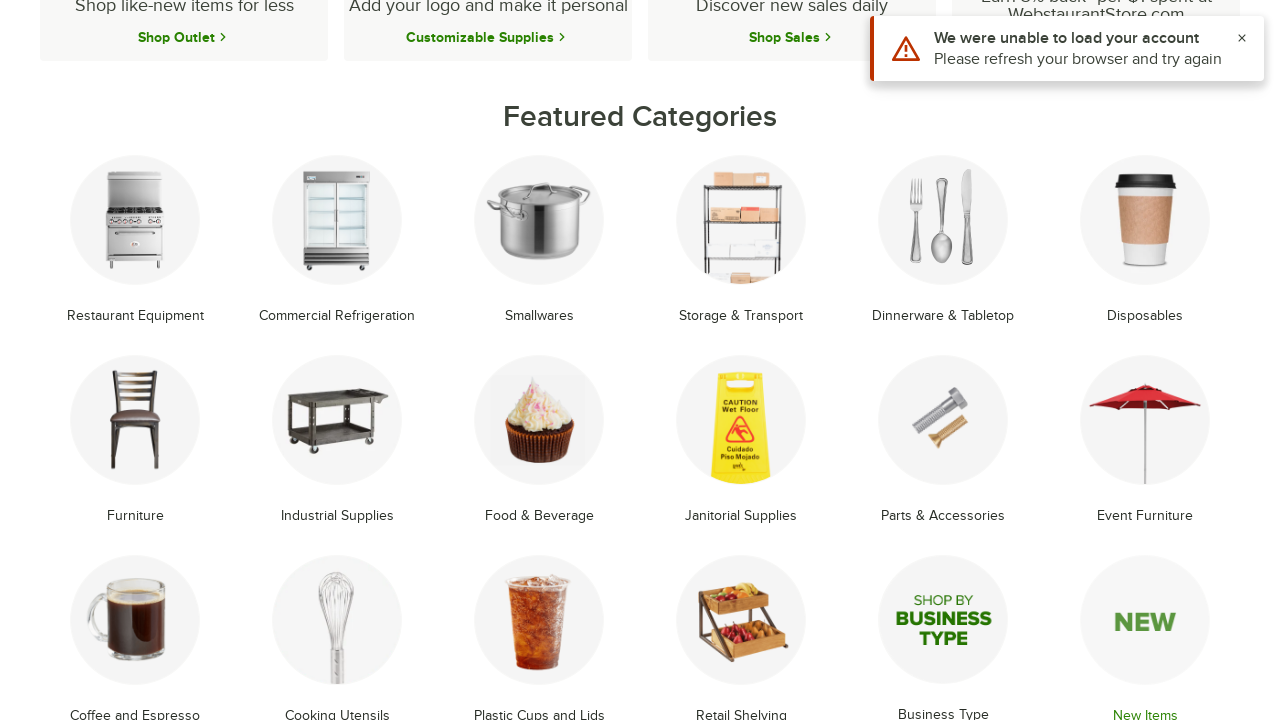

Refreshed homepage after navigating back from category 18
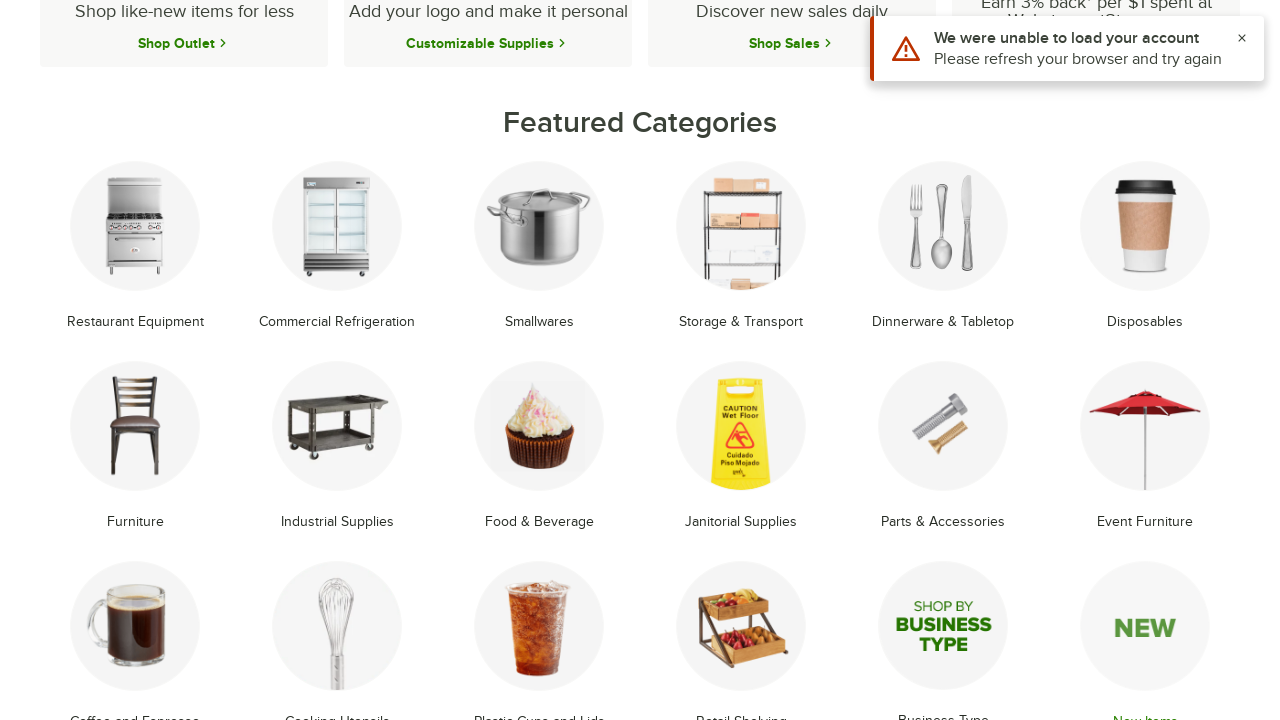

Featured categories reloaded on homepage
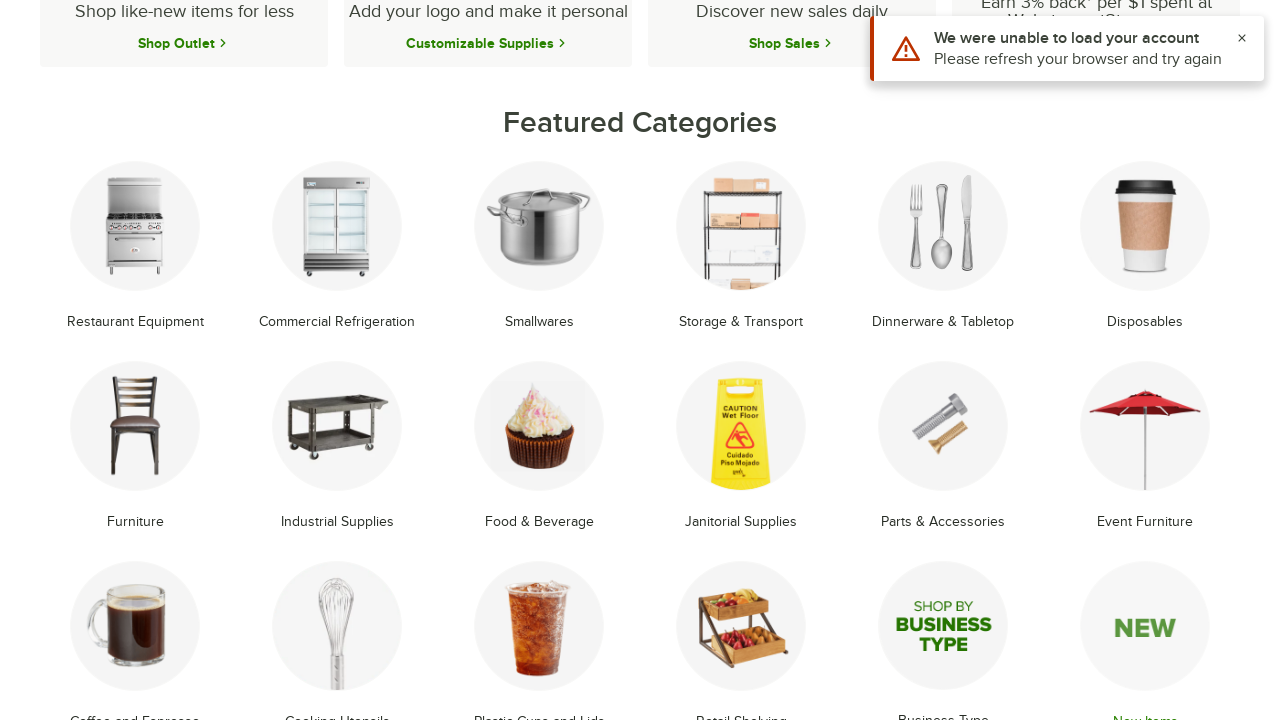

Performed final refresh of homepage
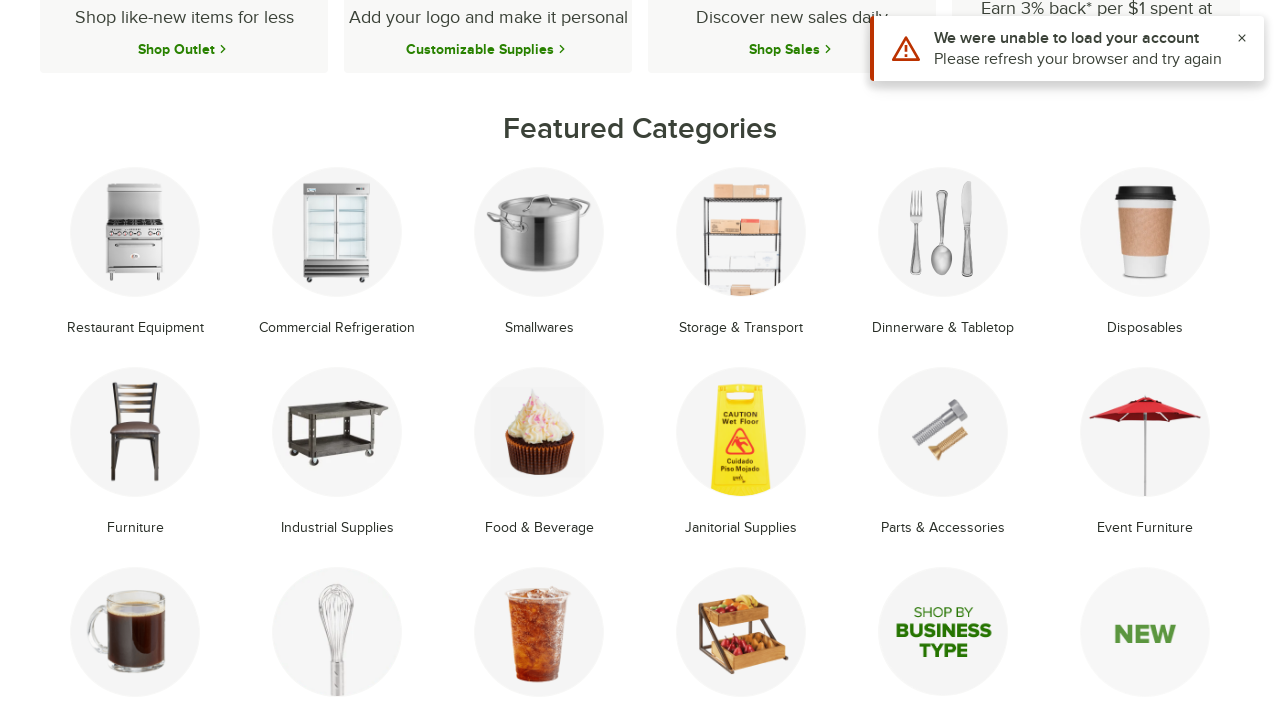

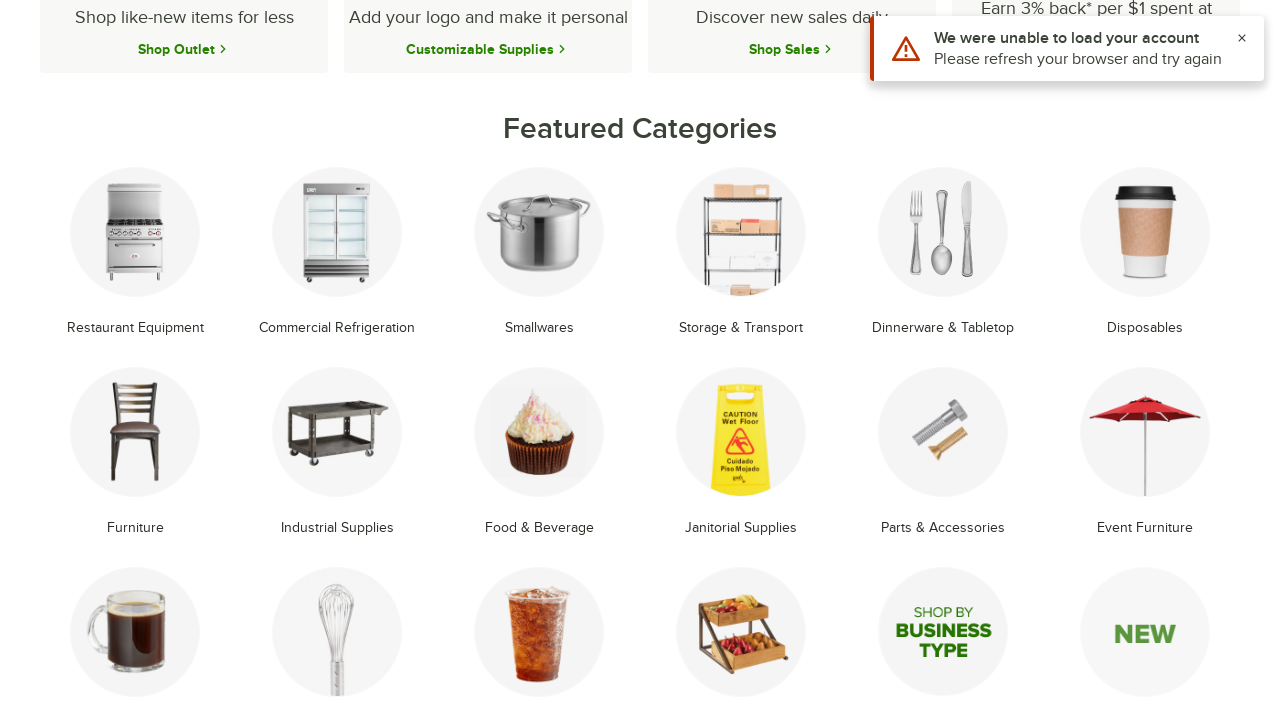